Tests table handling functionality by verifying table structure (rows and columns count), and navigating through paginated table data by clicking through pagination links.

Starting URL: https://testautomationpractice.blogspot.com/

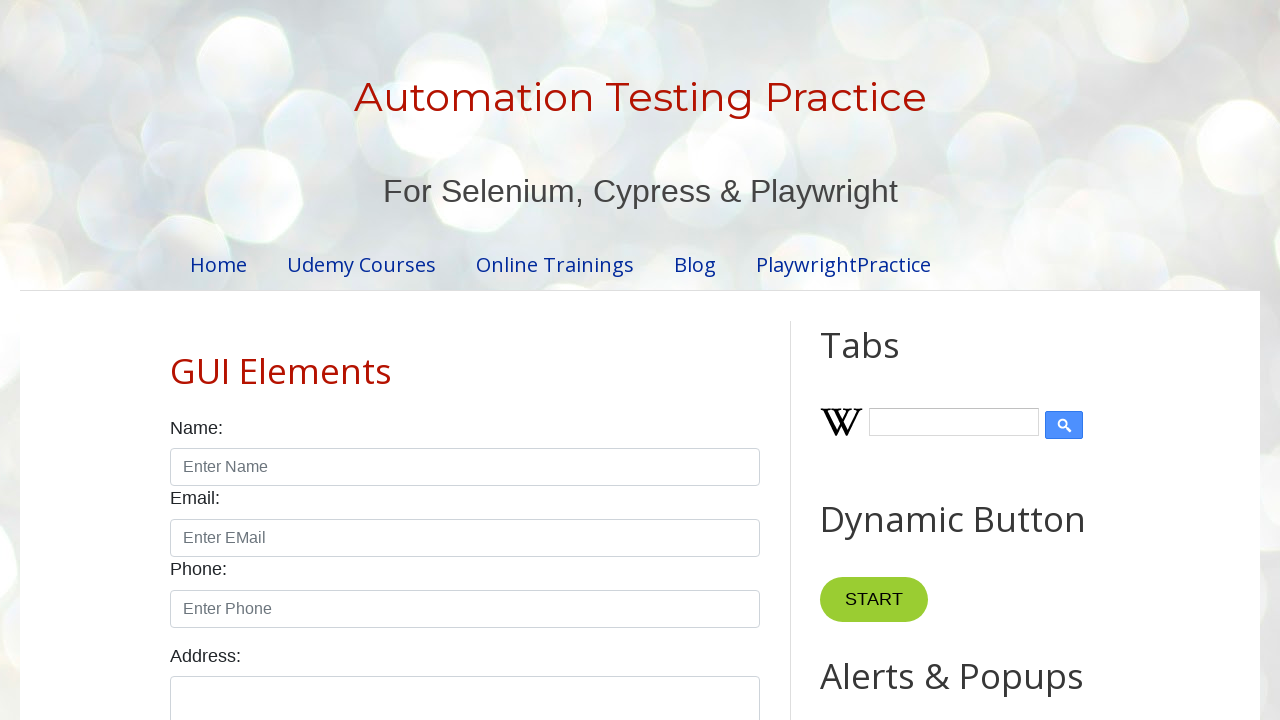

Located product table element
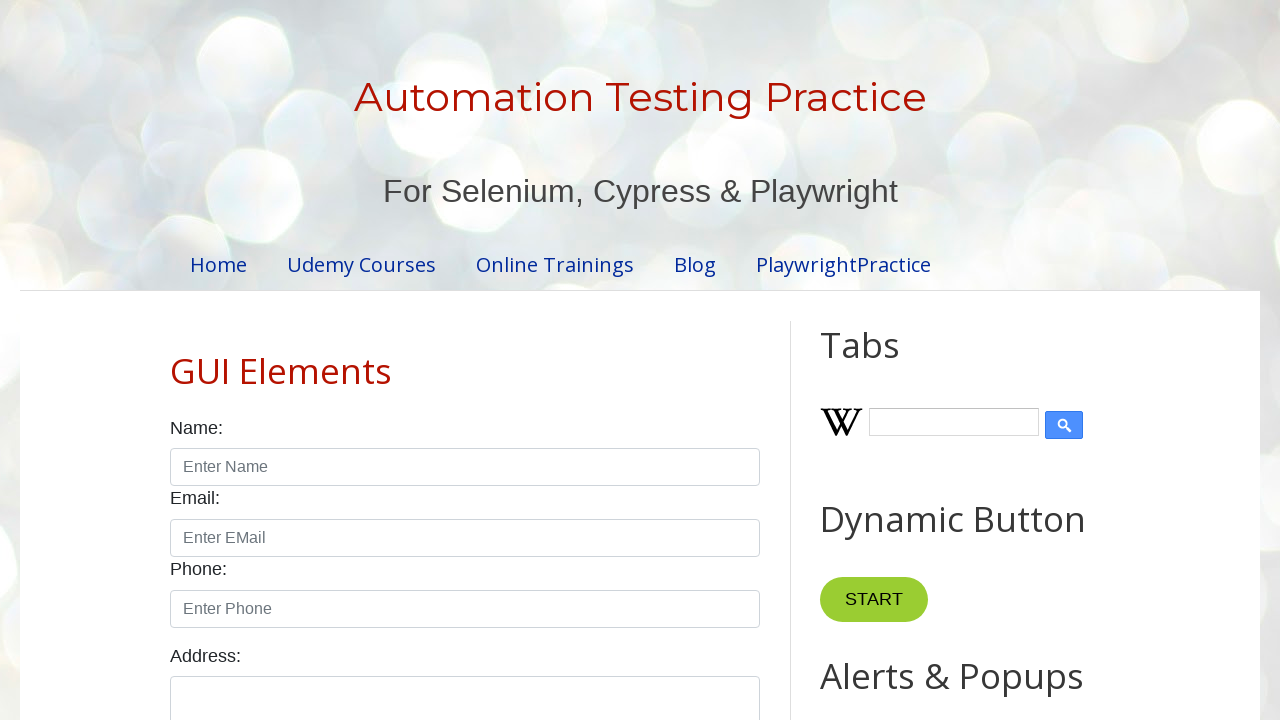

Located table header columns
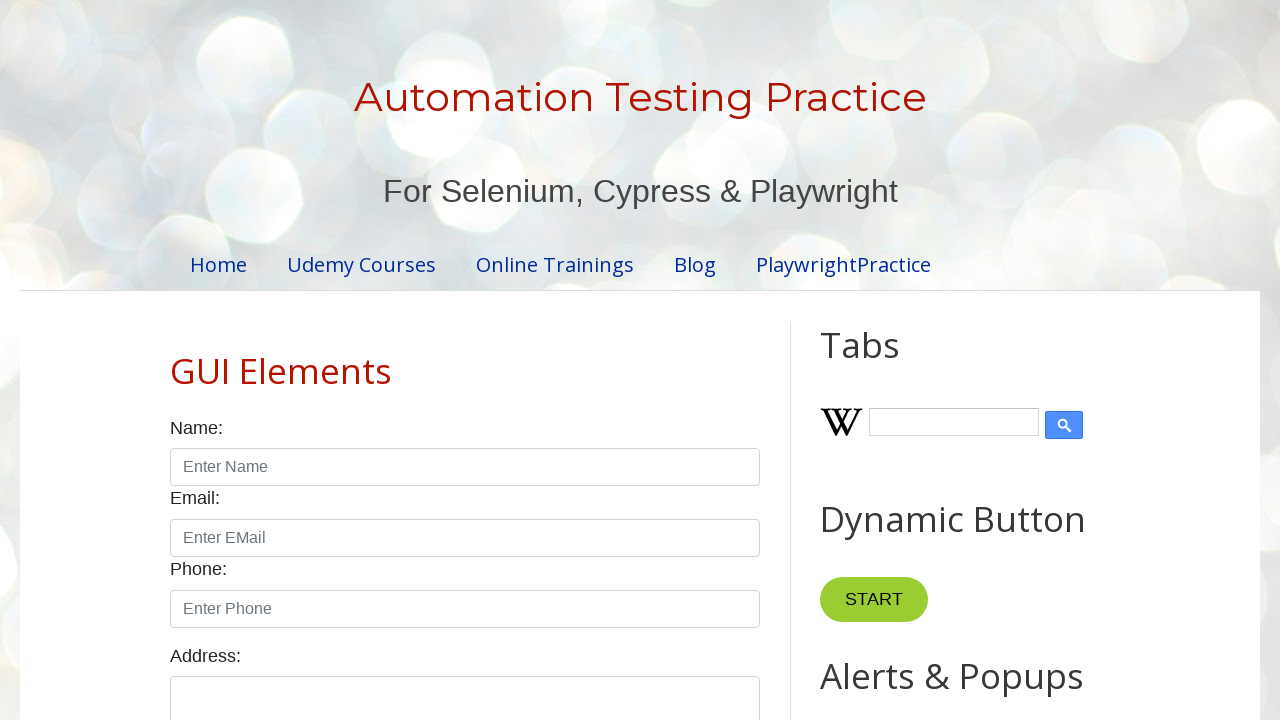

Located table body rows
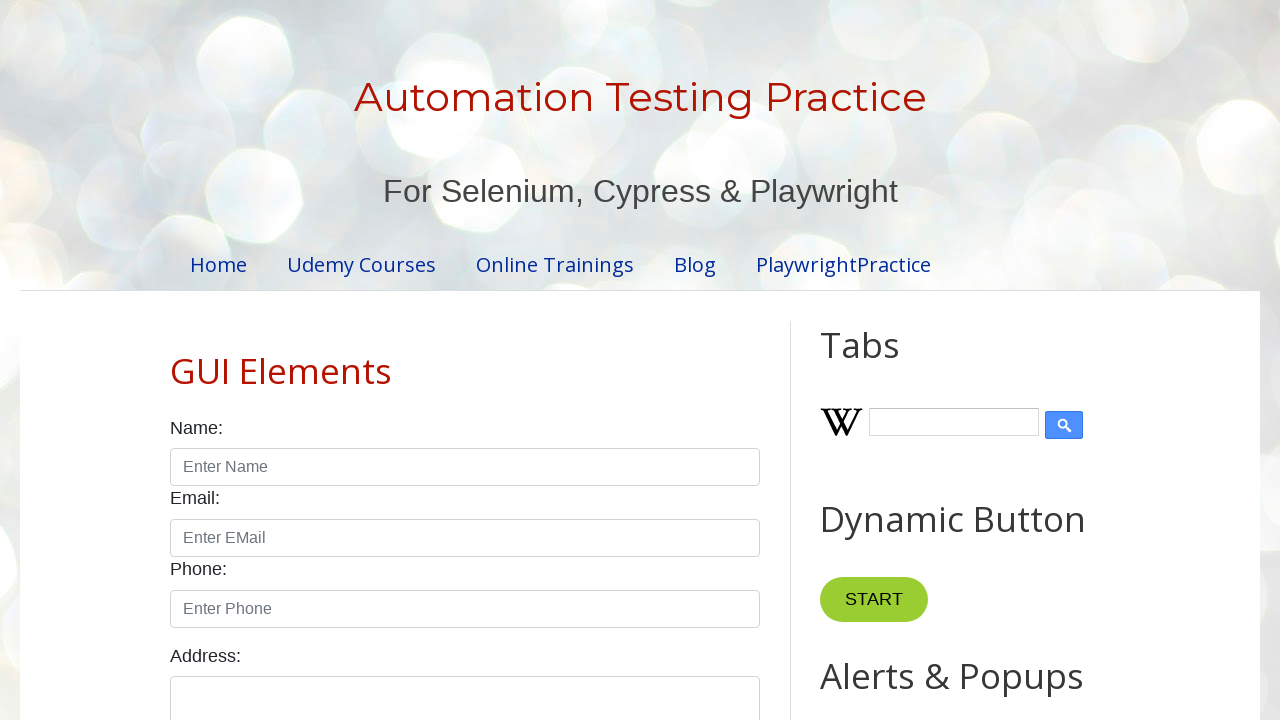

Verified table has 4 columns
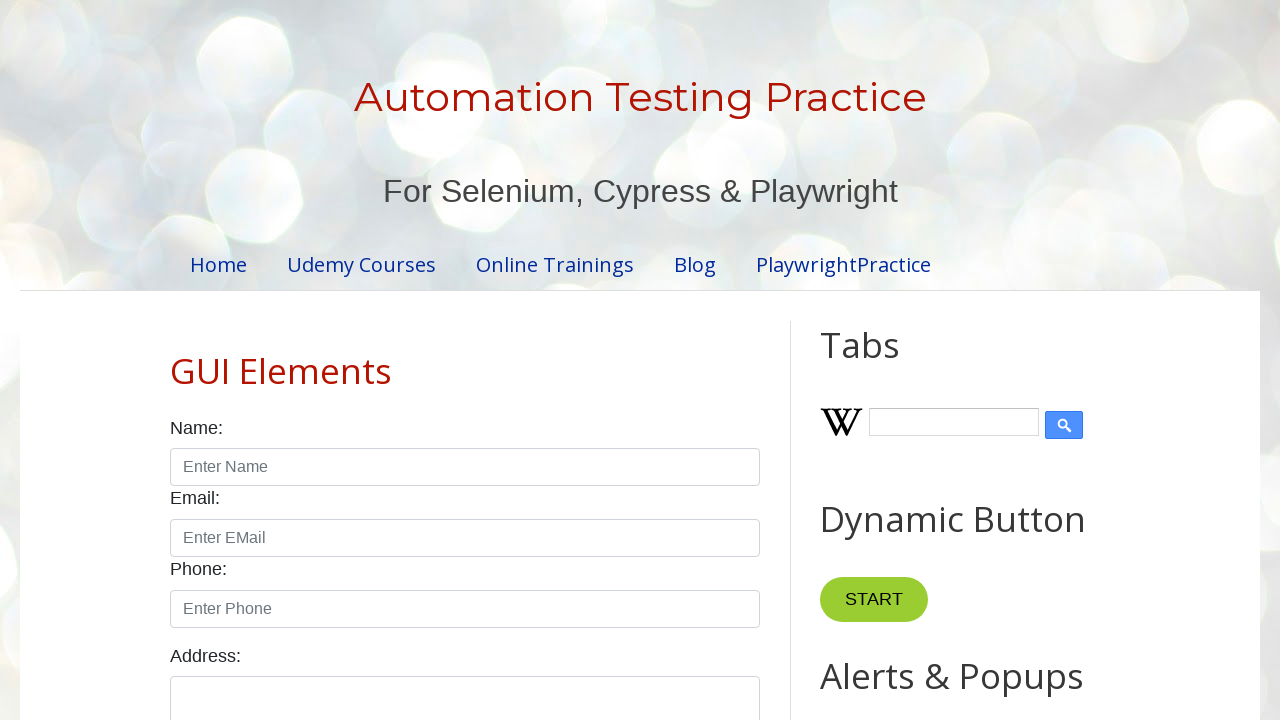

Verified table has 5 rows
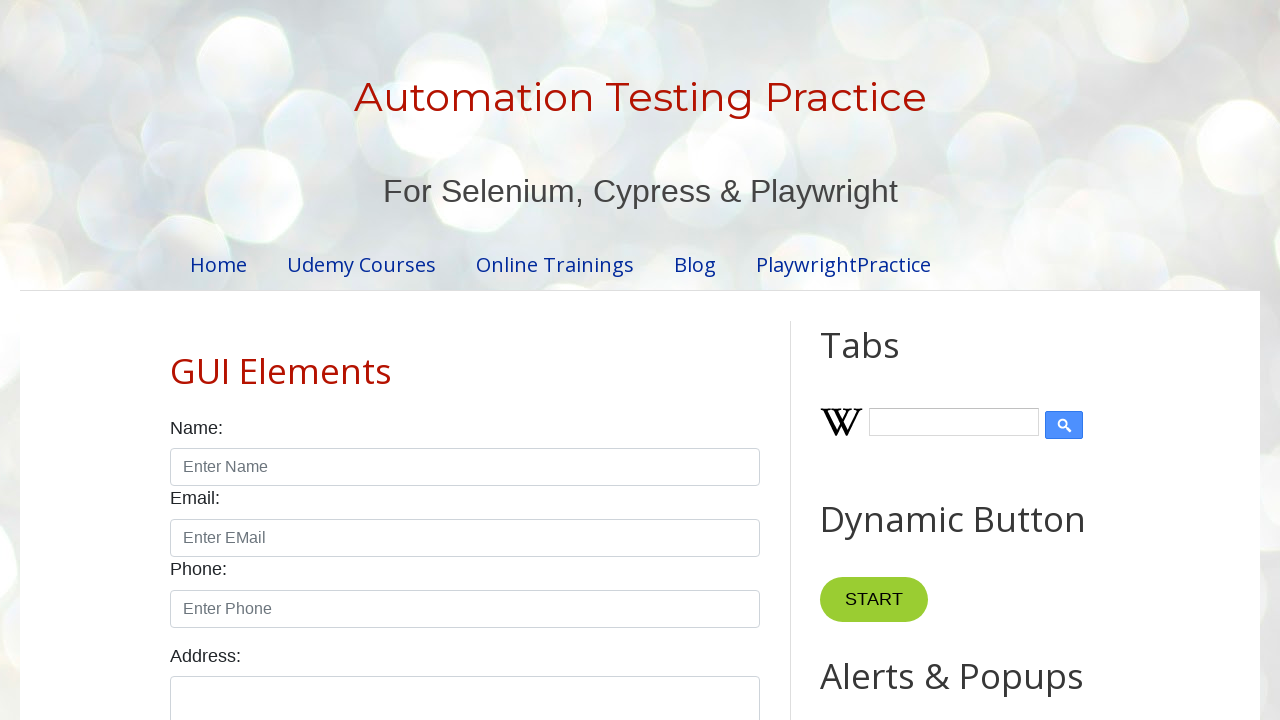

Located pagination links
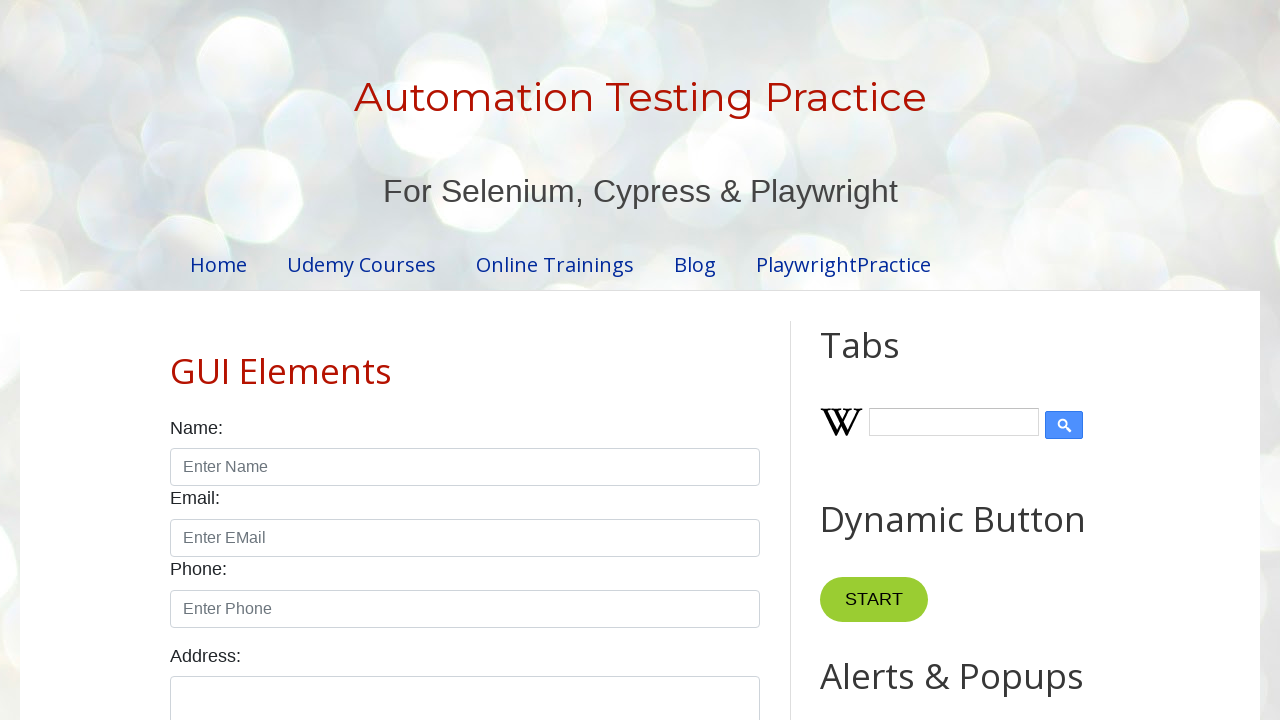

Found 4 pagination links
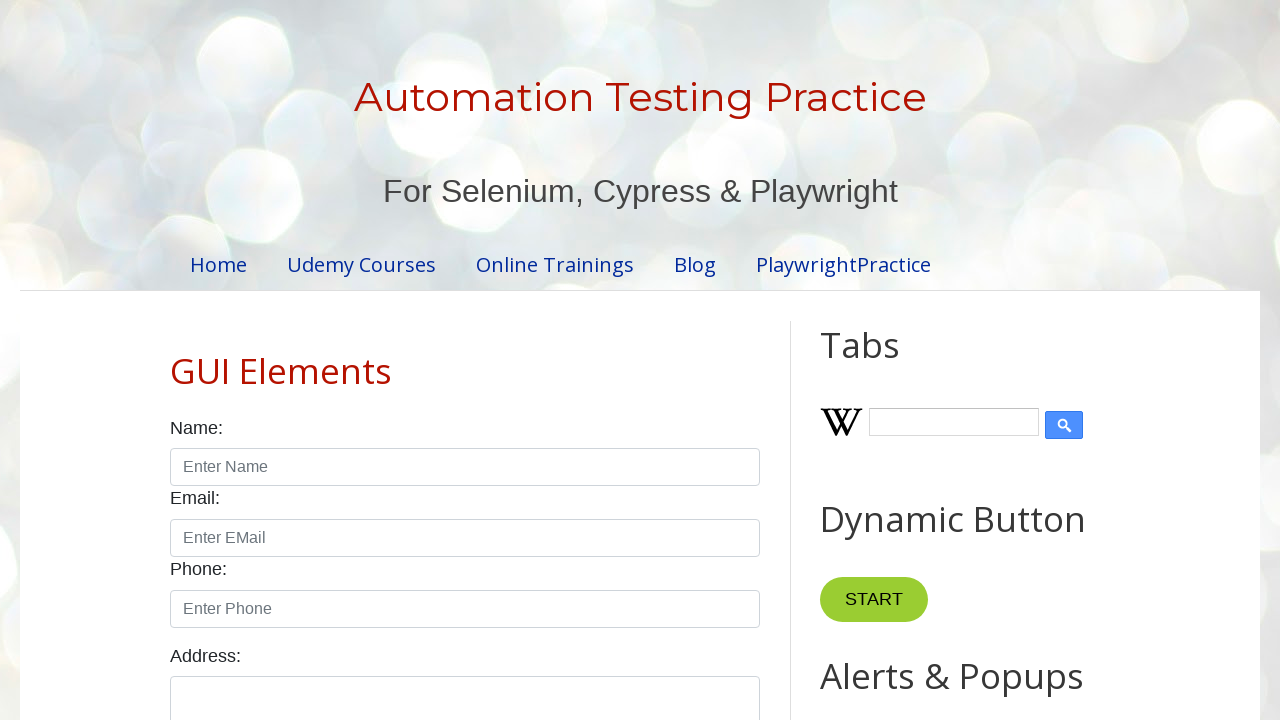

Re-located rows on page 1
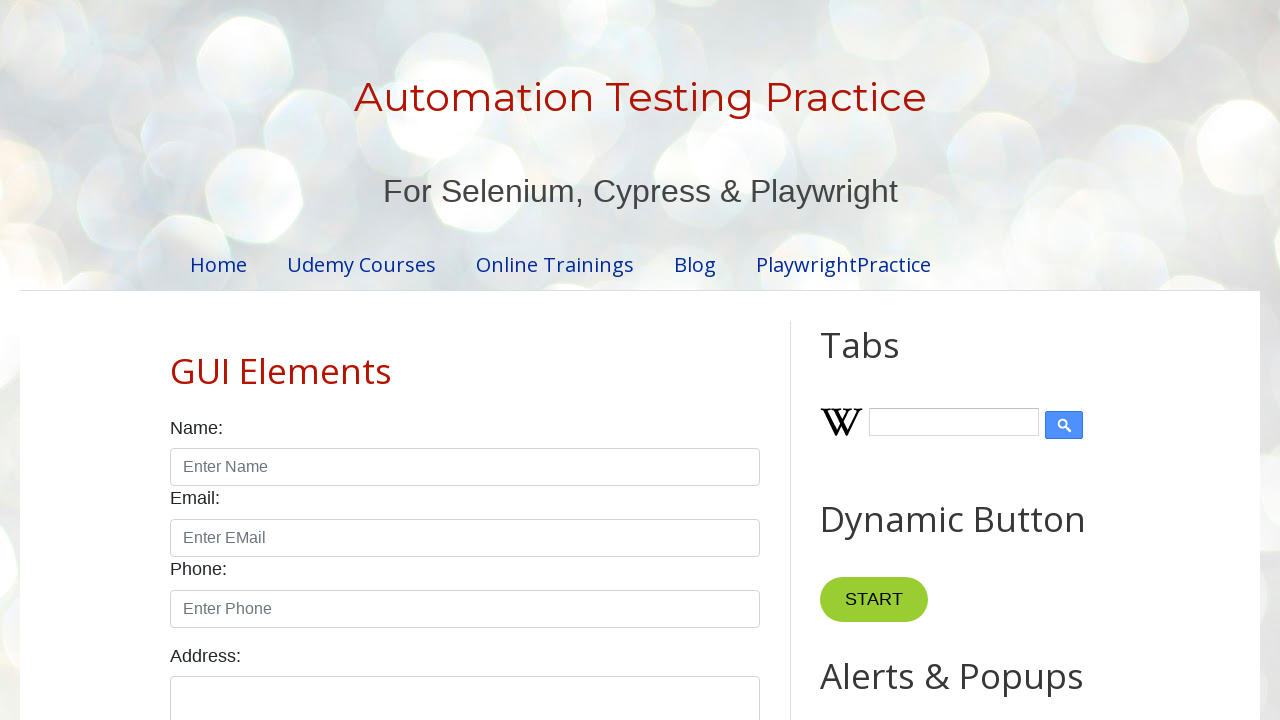

Located row 1 on page 1
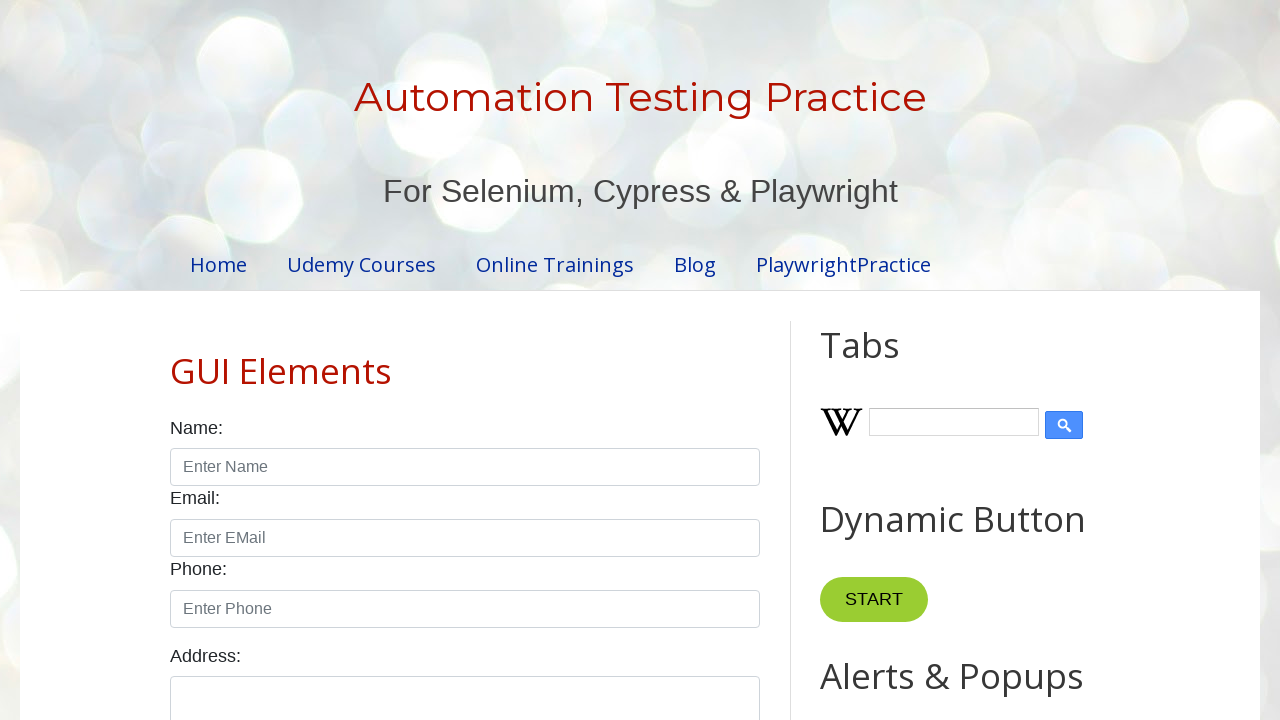

Located cells in row 1
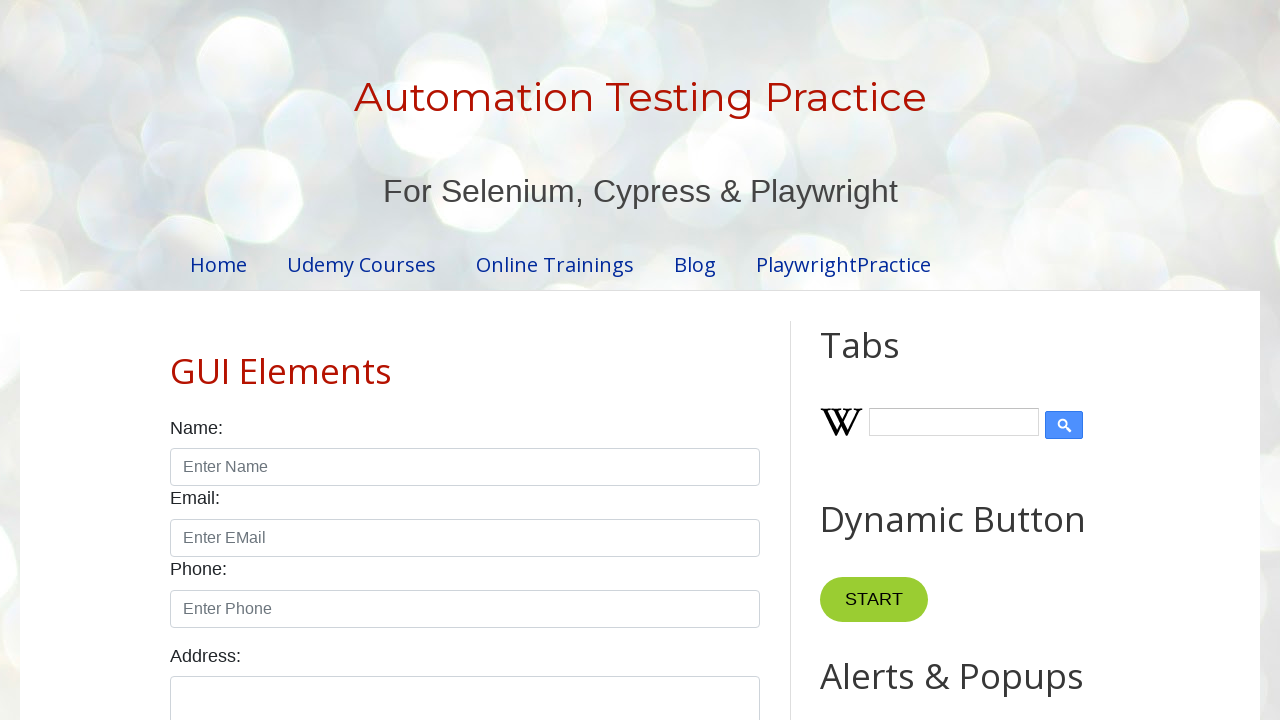

Read cell 1 in row 1 on page 1
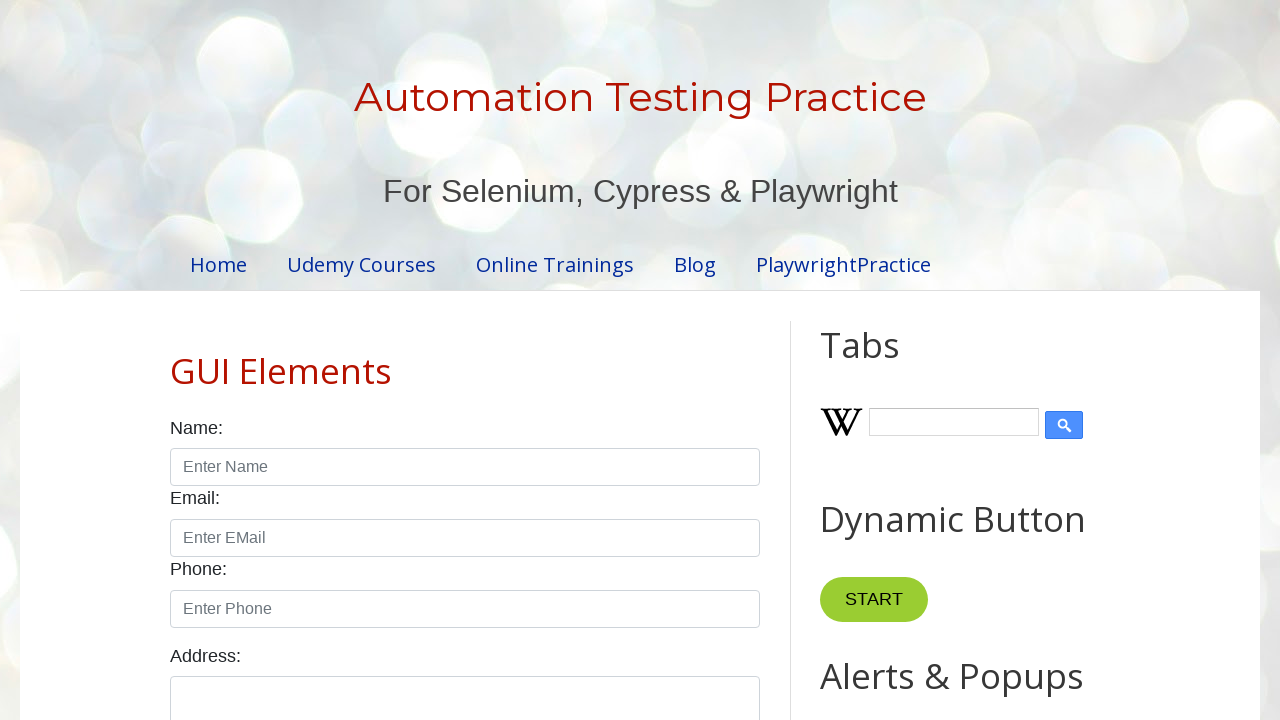

Read cell 2 in row 1 on page 1
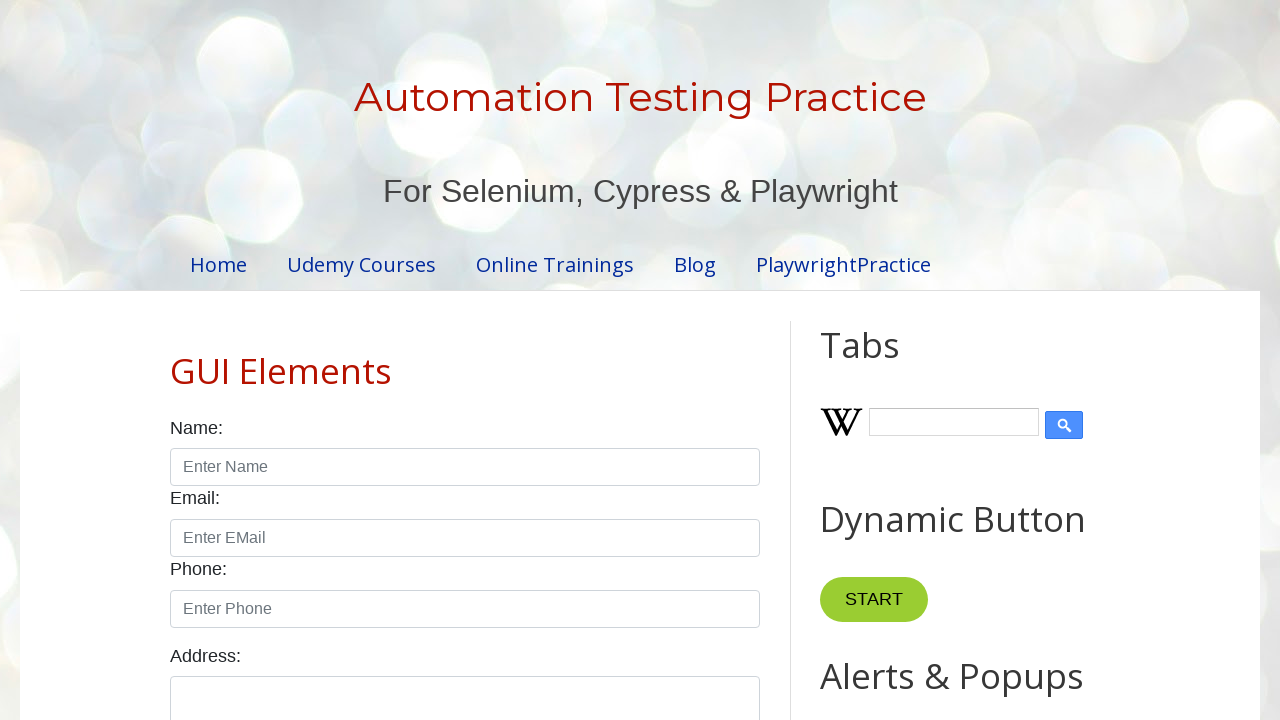

Read cell 3 in row 1 on page 1
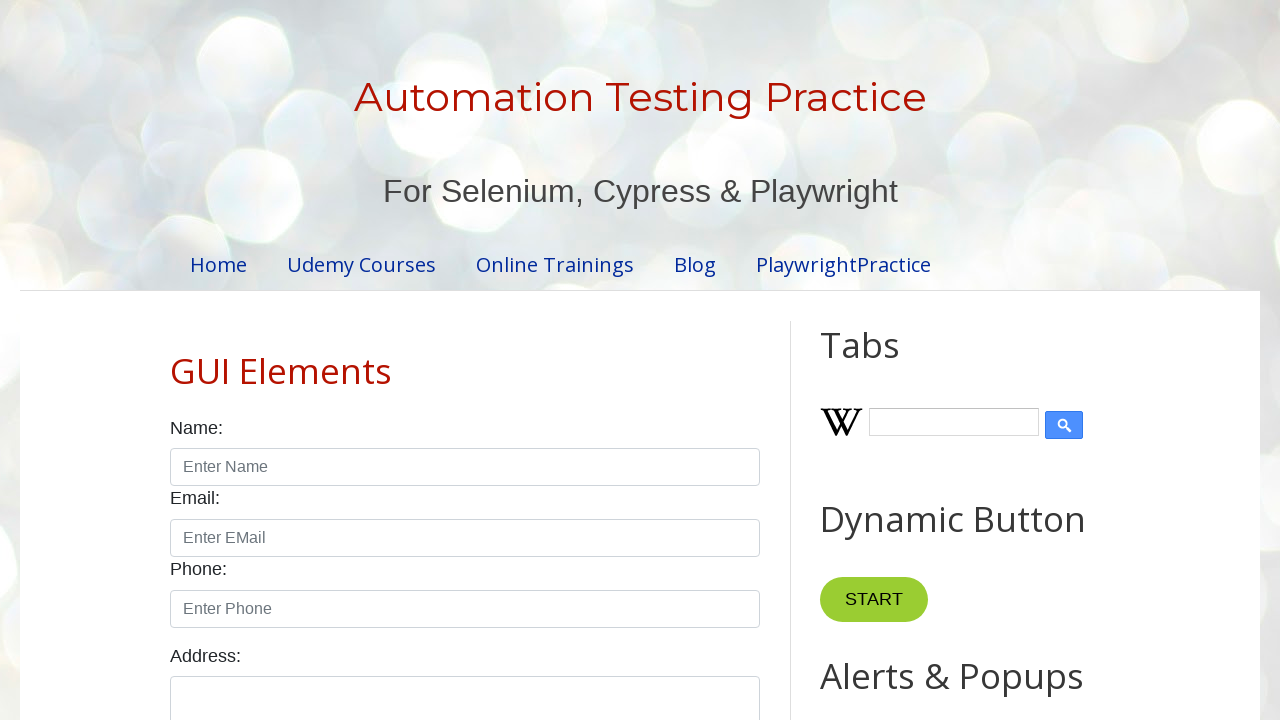

Located row 2 on page 1
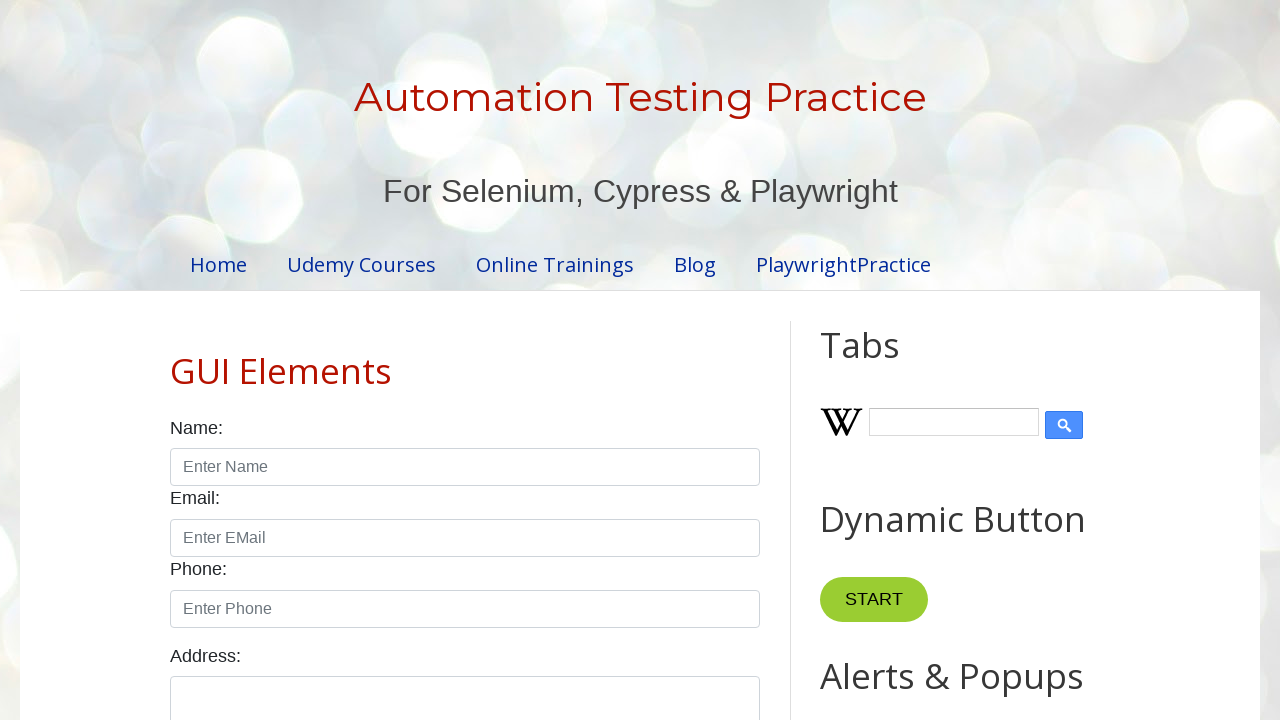

Located cells in row 2
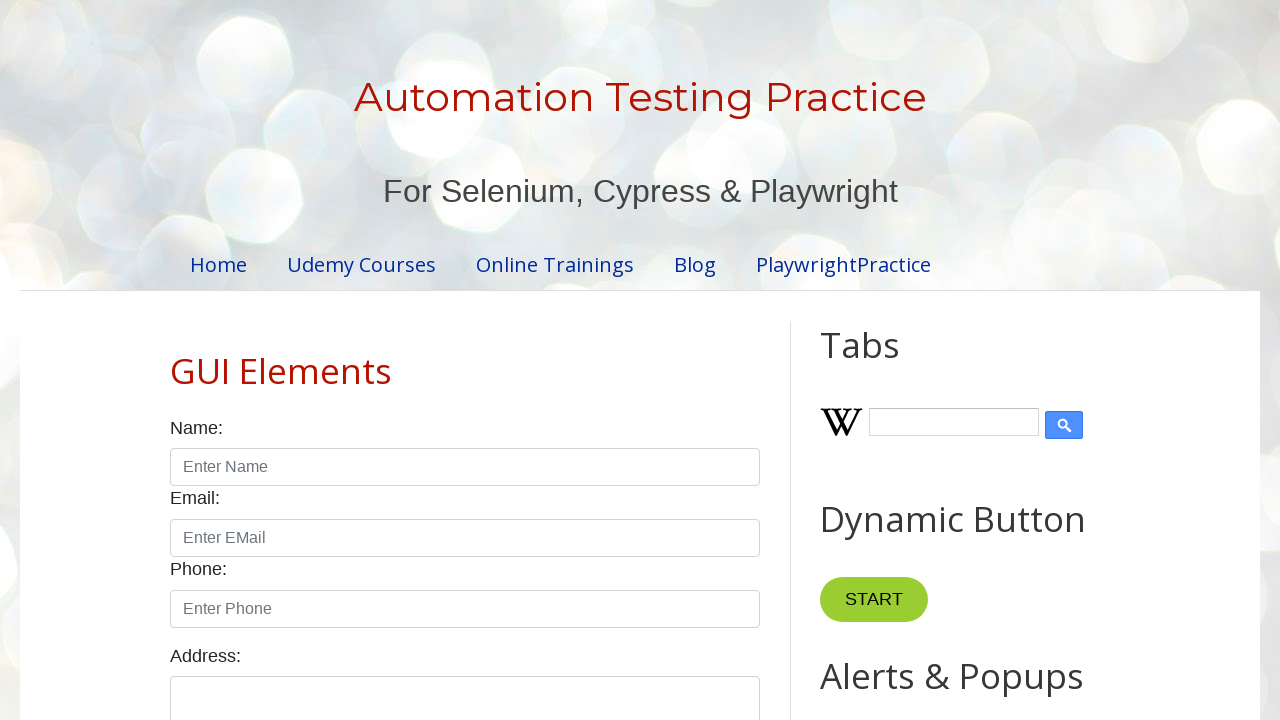

Read cell 1 in row 2 on page 1
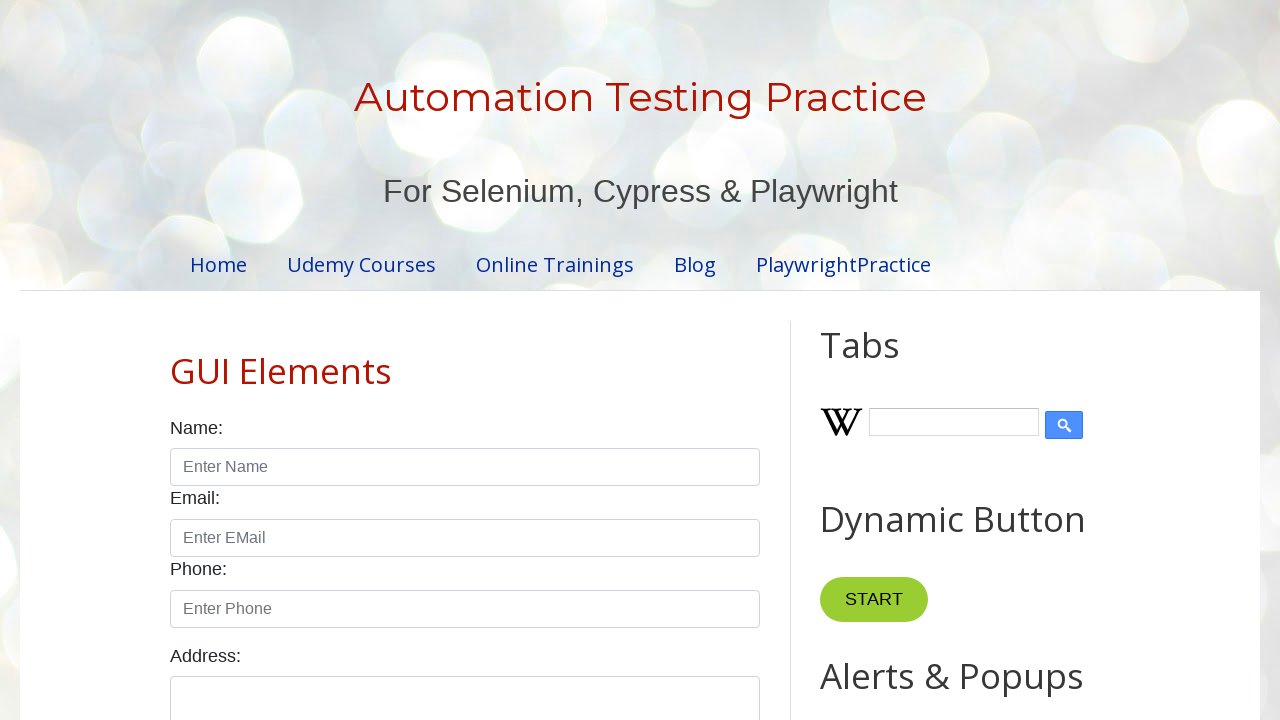

Read cell 2 in row 2 on page 1
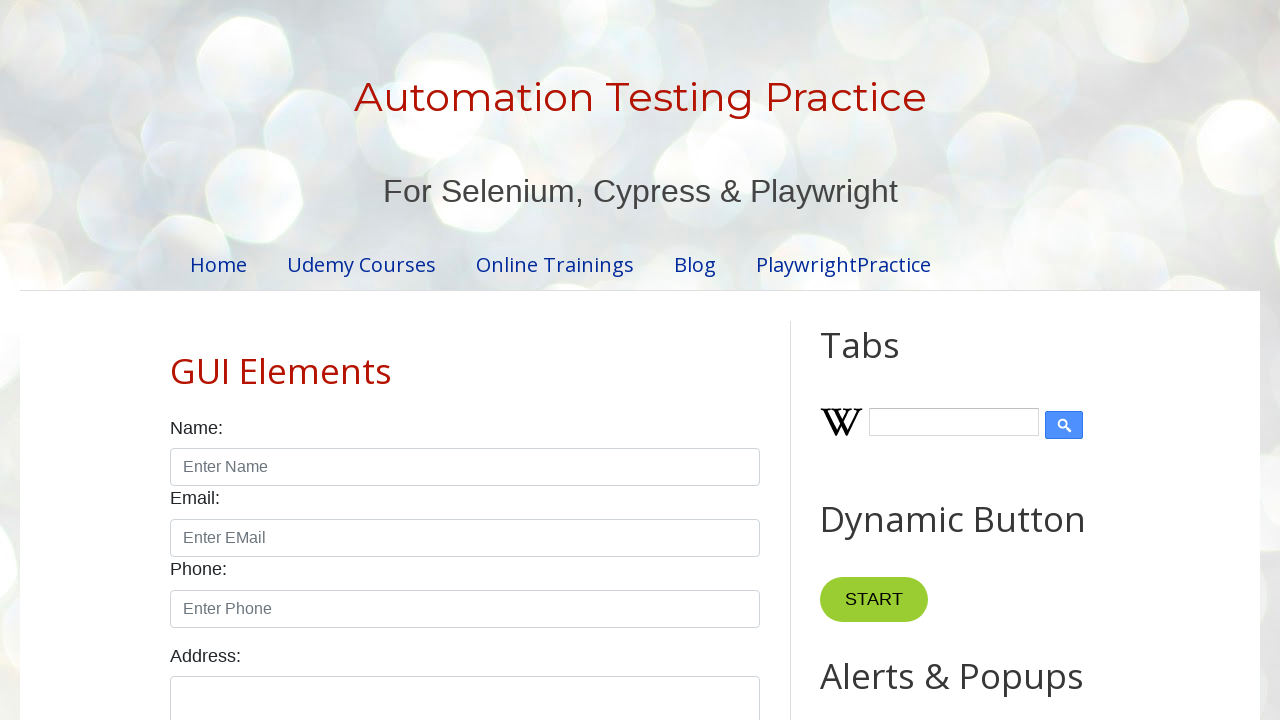

Read cell 3 in row 2 on page 1
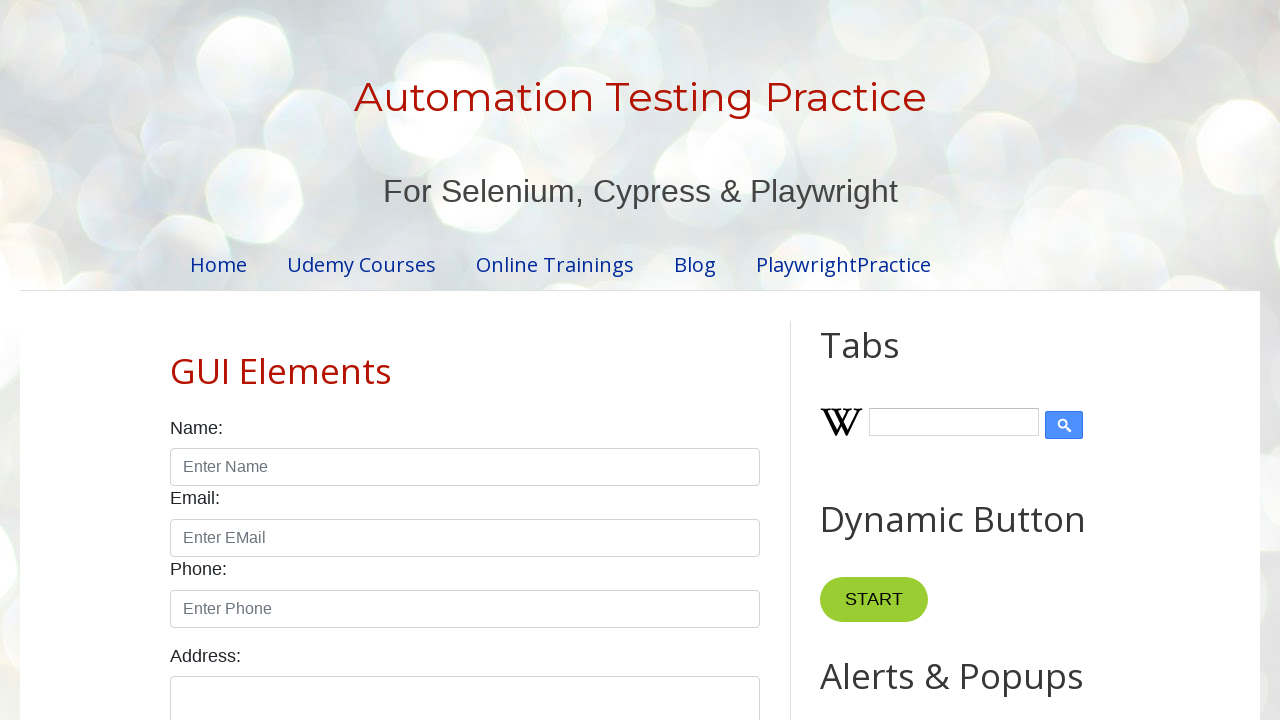

Located row 3 on page 1
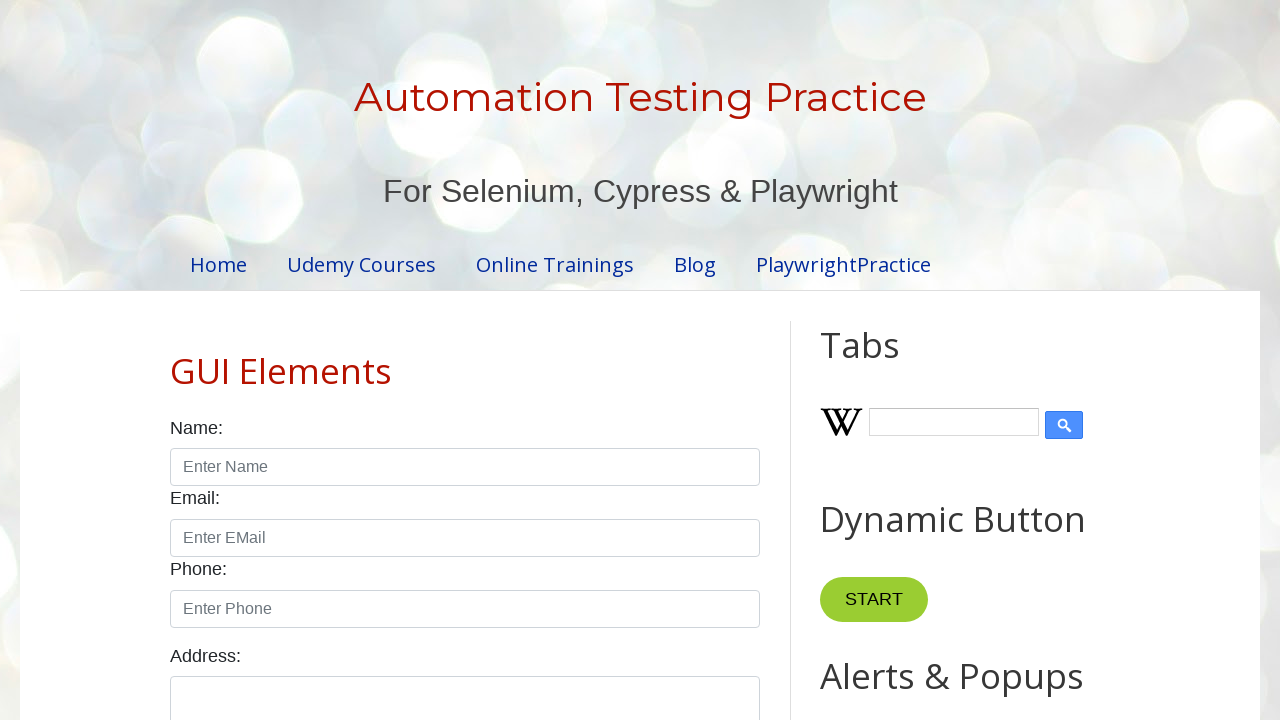

Located cells in row 3
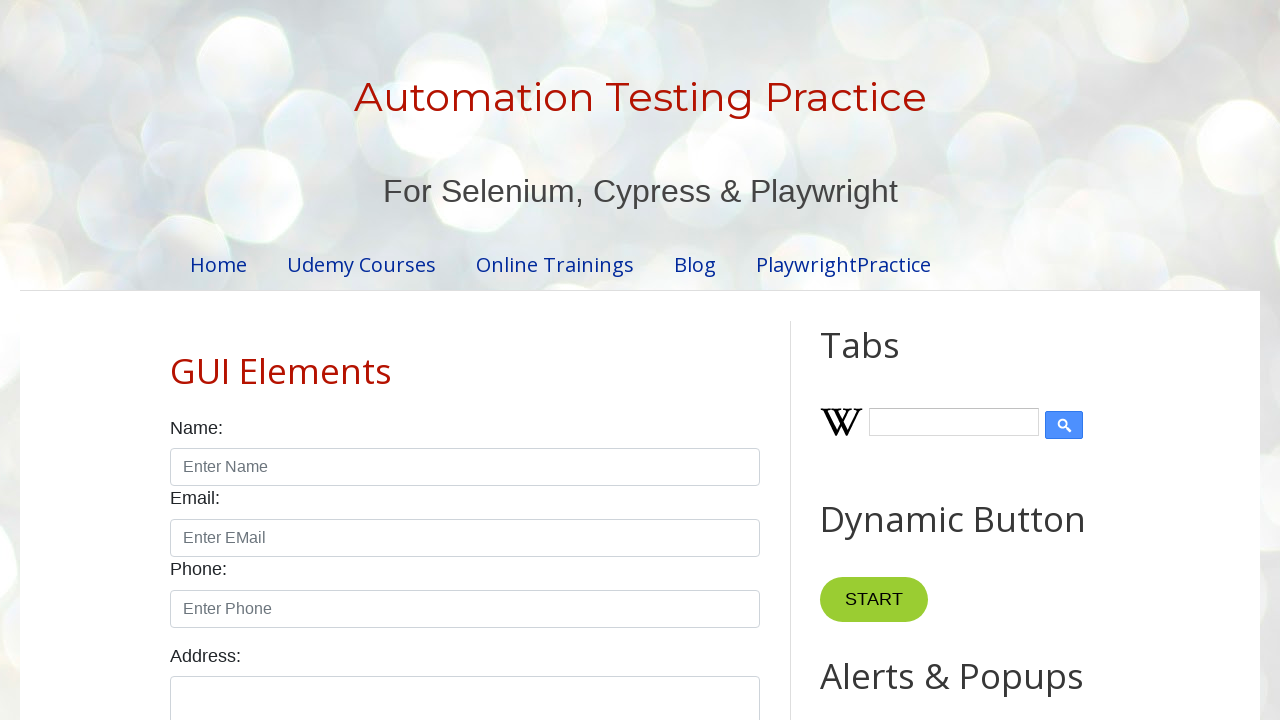

Read cell 1 in row 3 on page 1
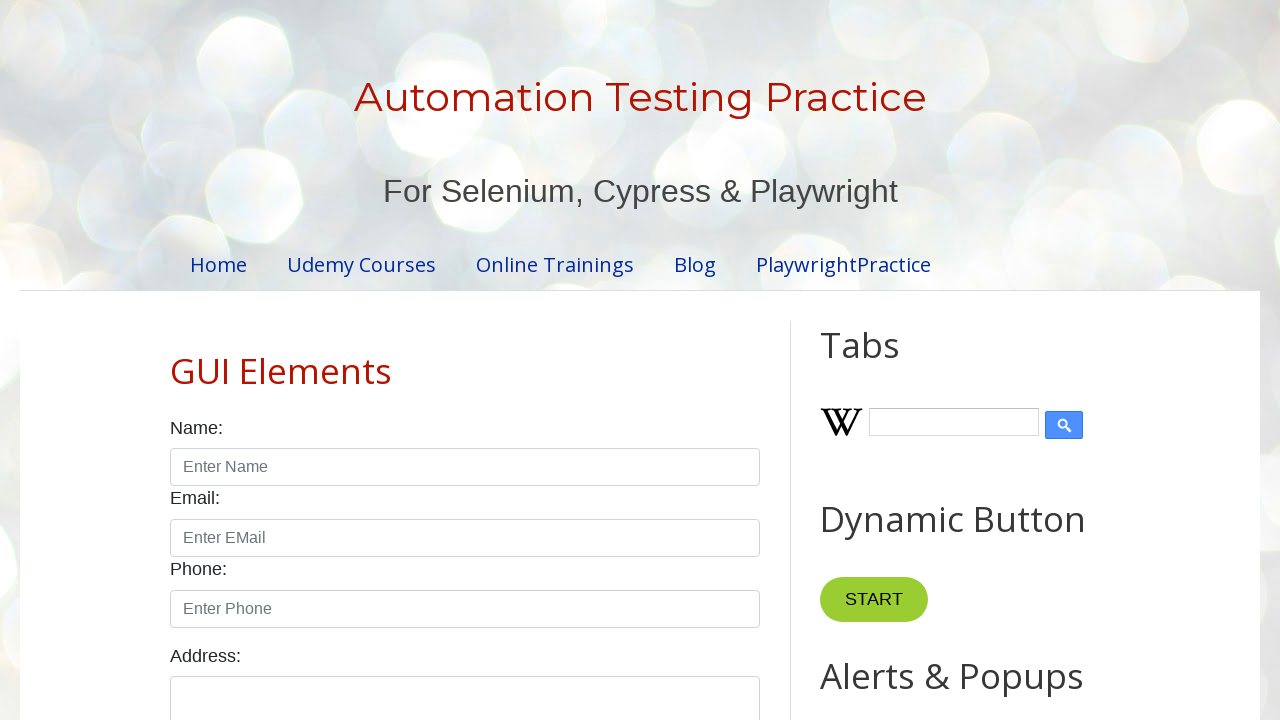

Read cell 2 in row 3 on page 1
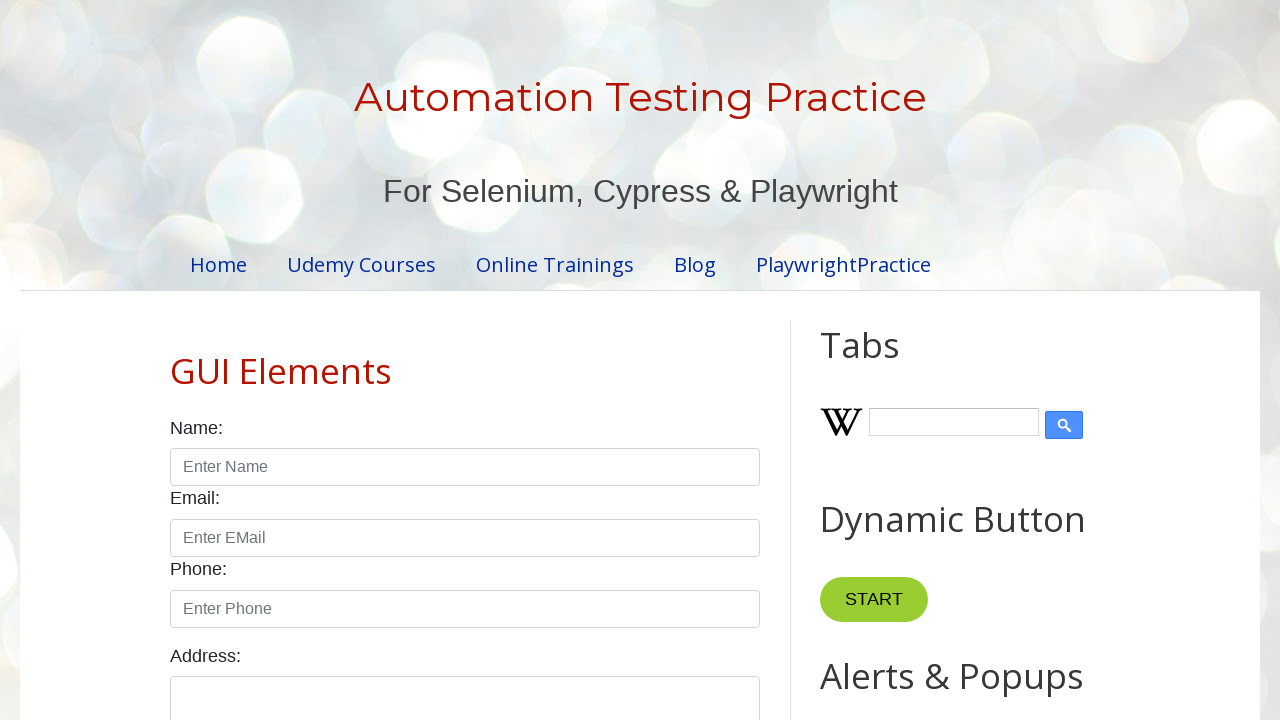

Read cell 3 in row 3 on page 1
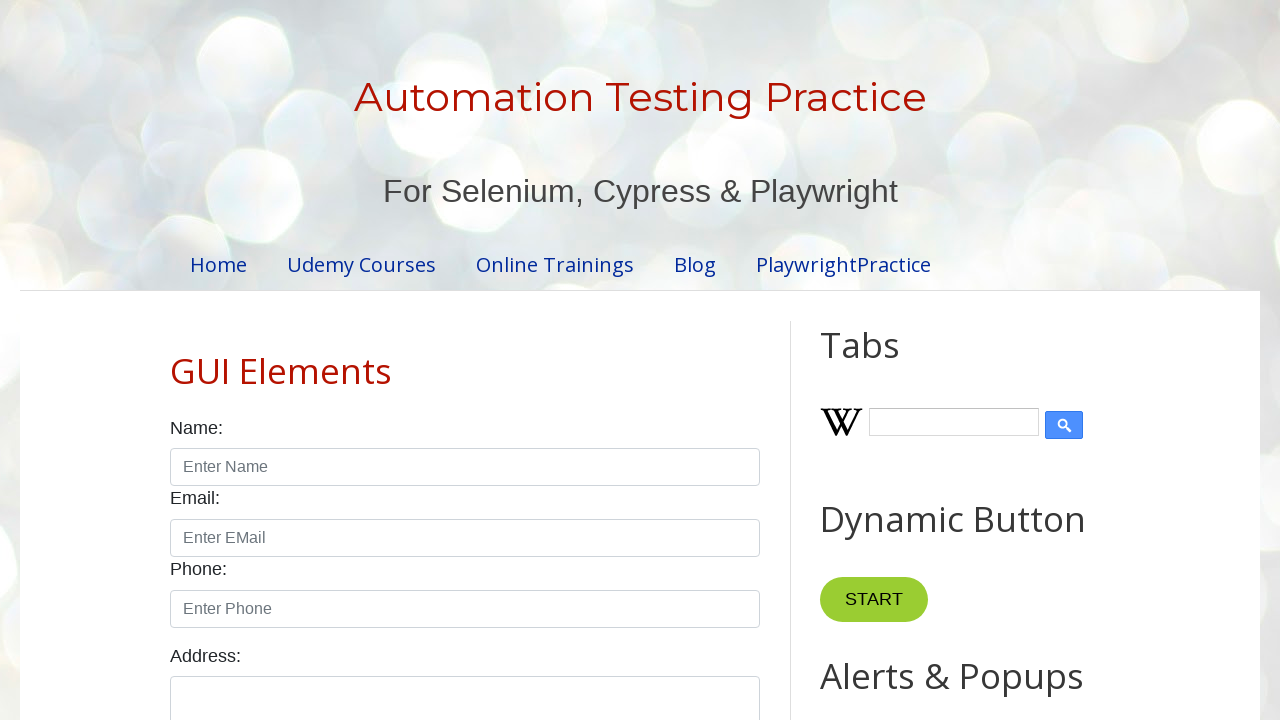

Located row 4 on page 1
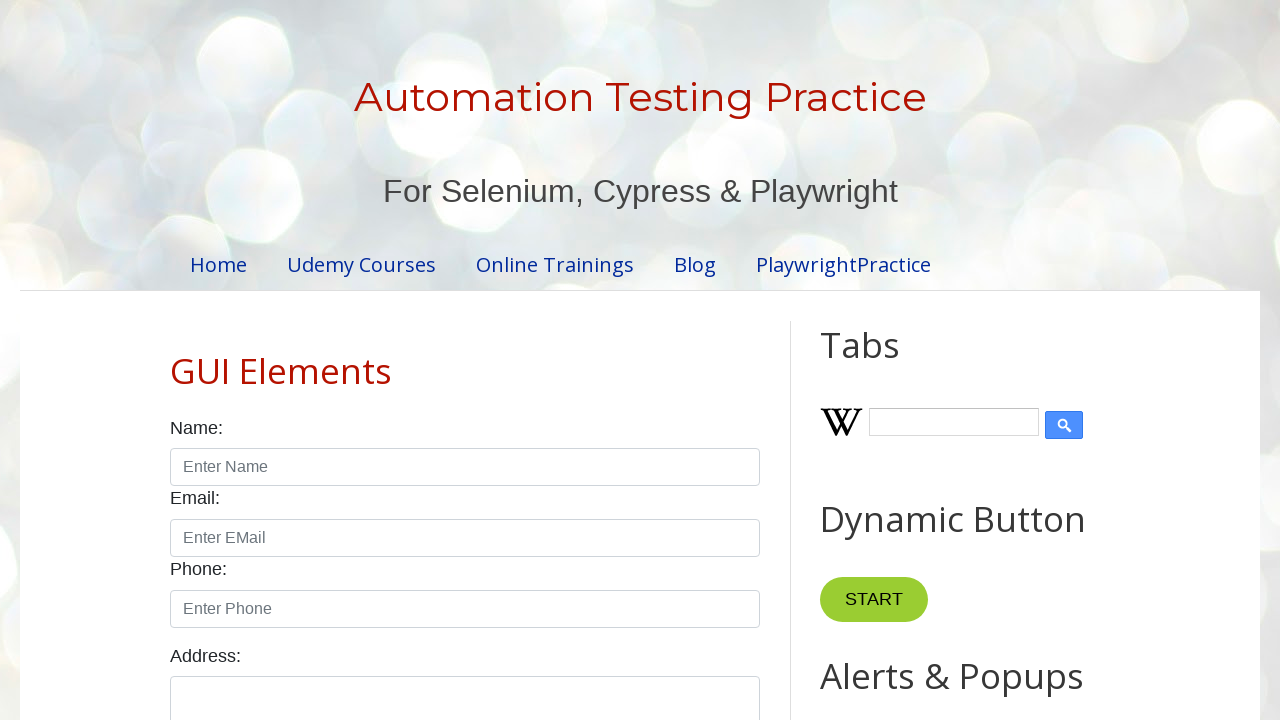

Located cells in row 4
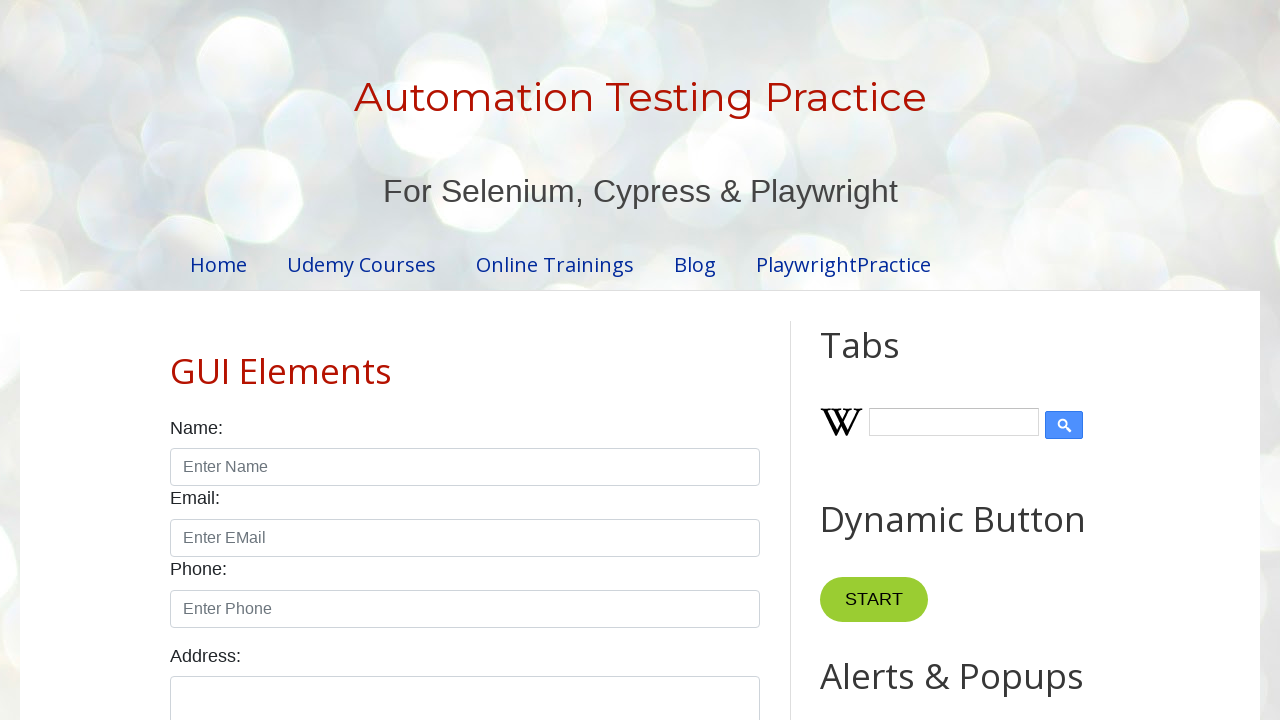

Read cell 1 in row 4 on page 1
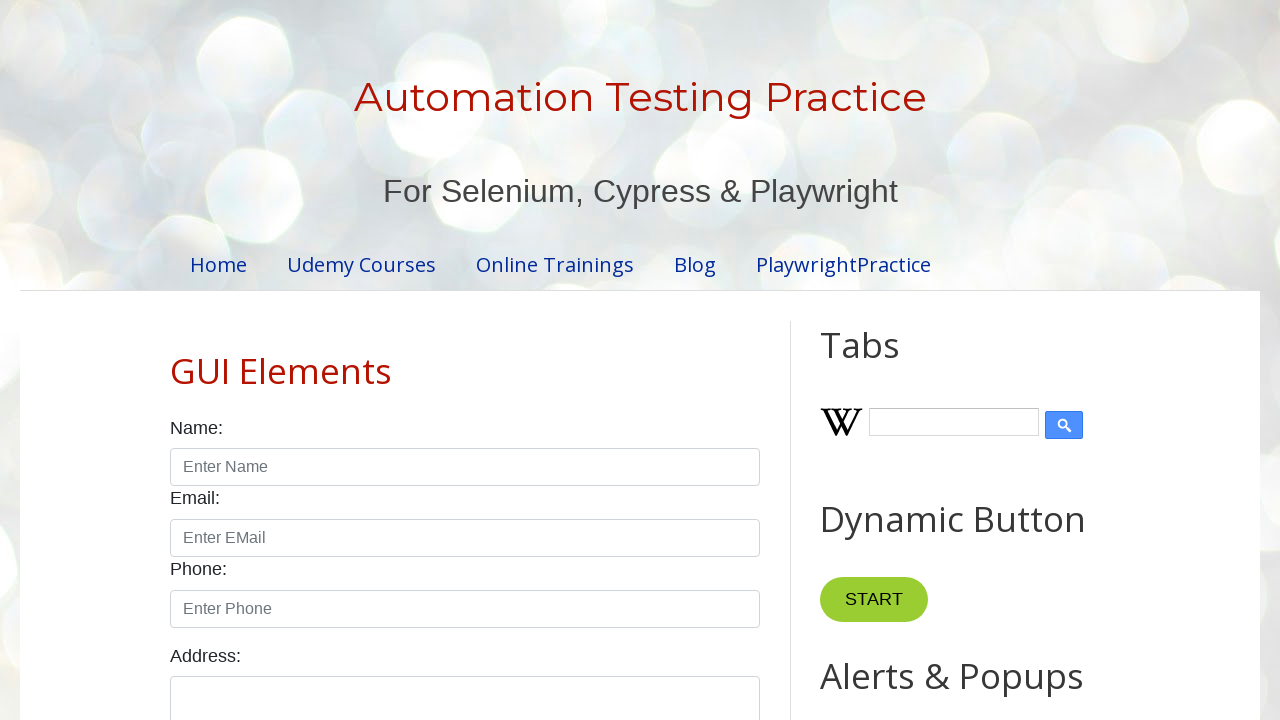

Read cell 2 in row 4 on page 1
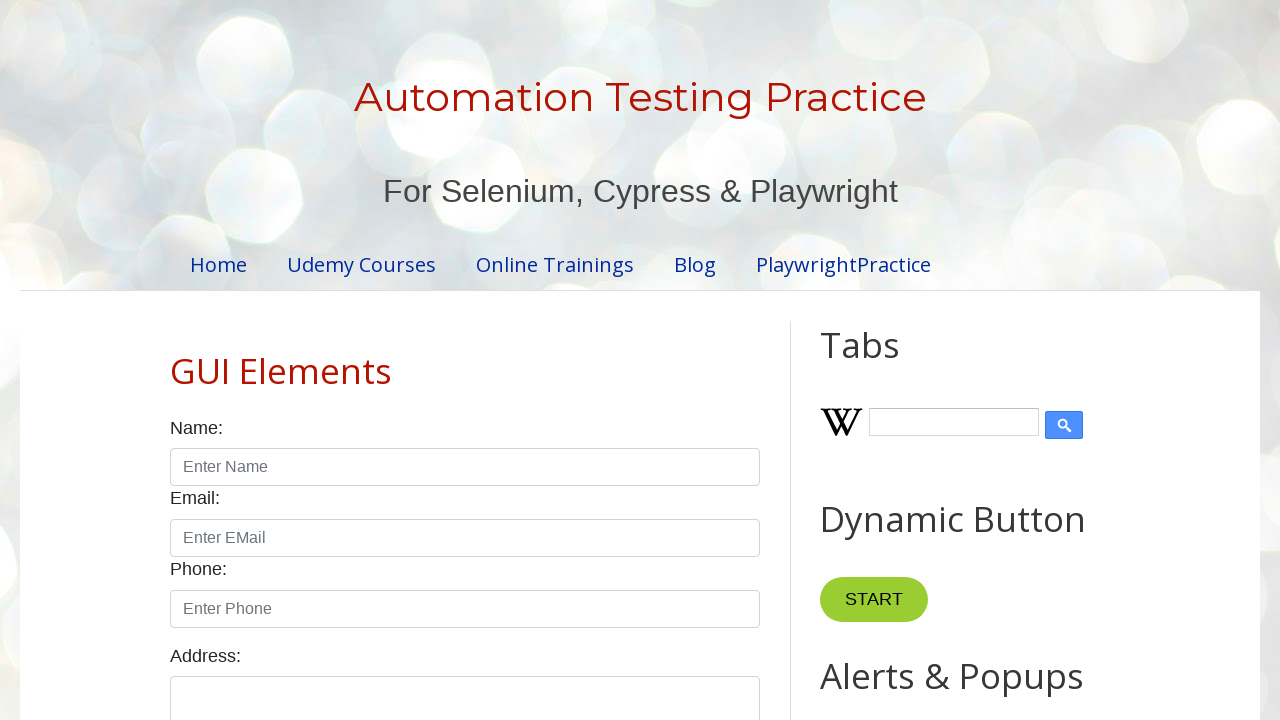

Read cell 3 in row 4 on page 1
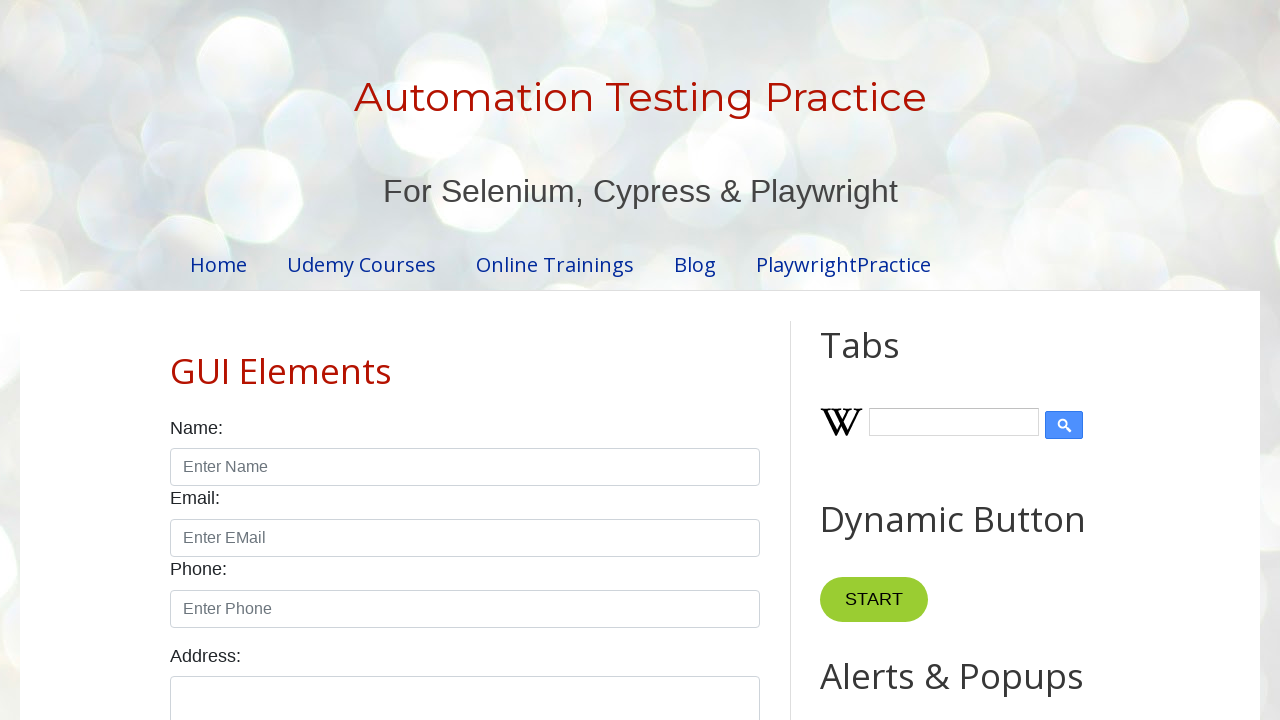

Located row 5 on page 1
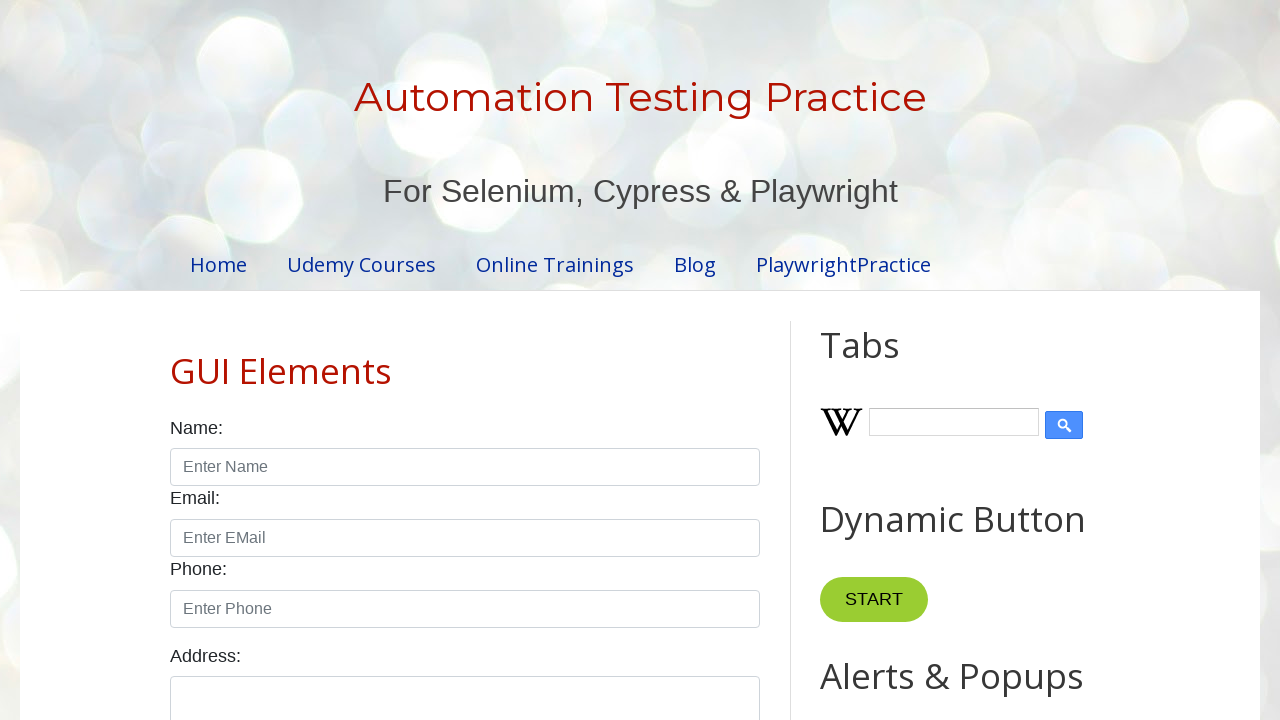

Located cells in row 5
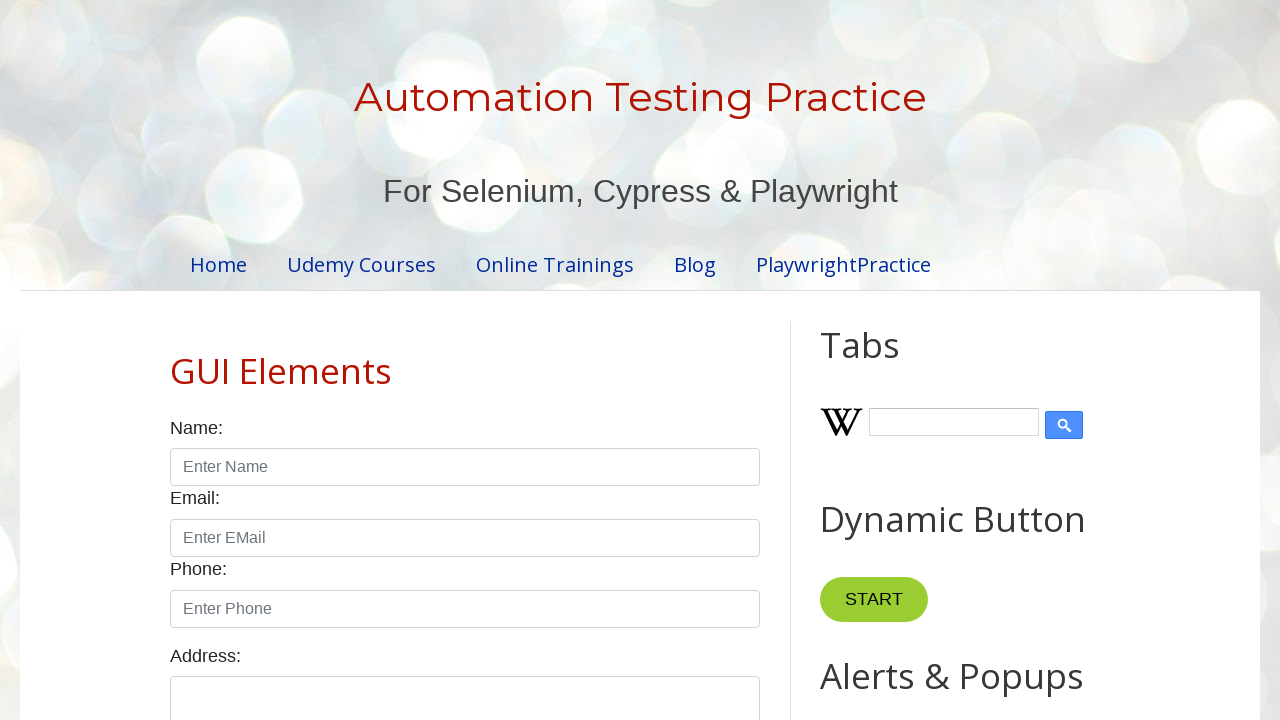

Read cell 1 in row 5 on page 1
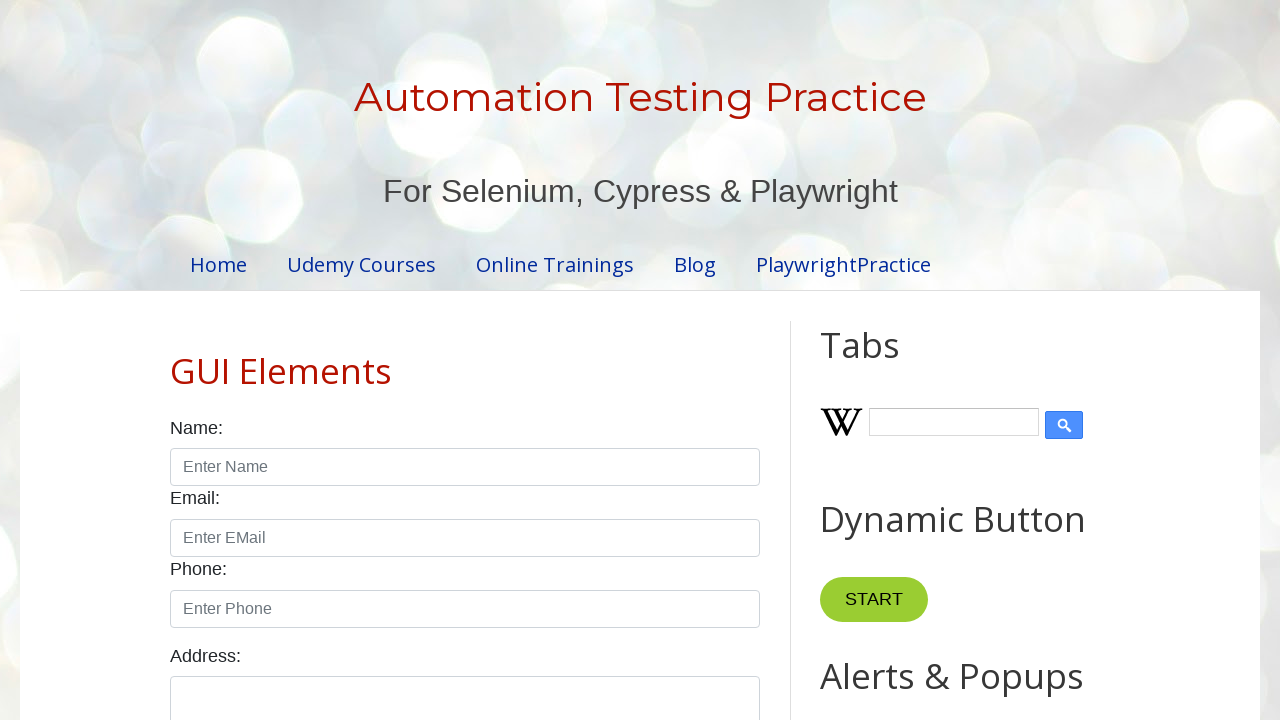

Read cell 2 in row 5 on page 1
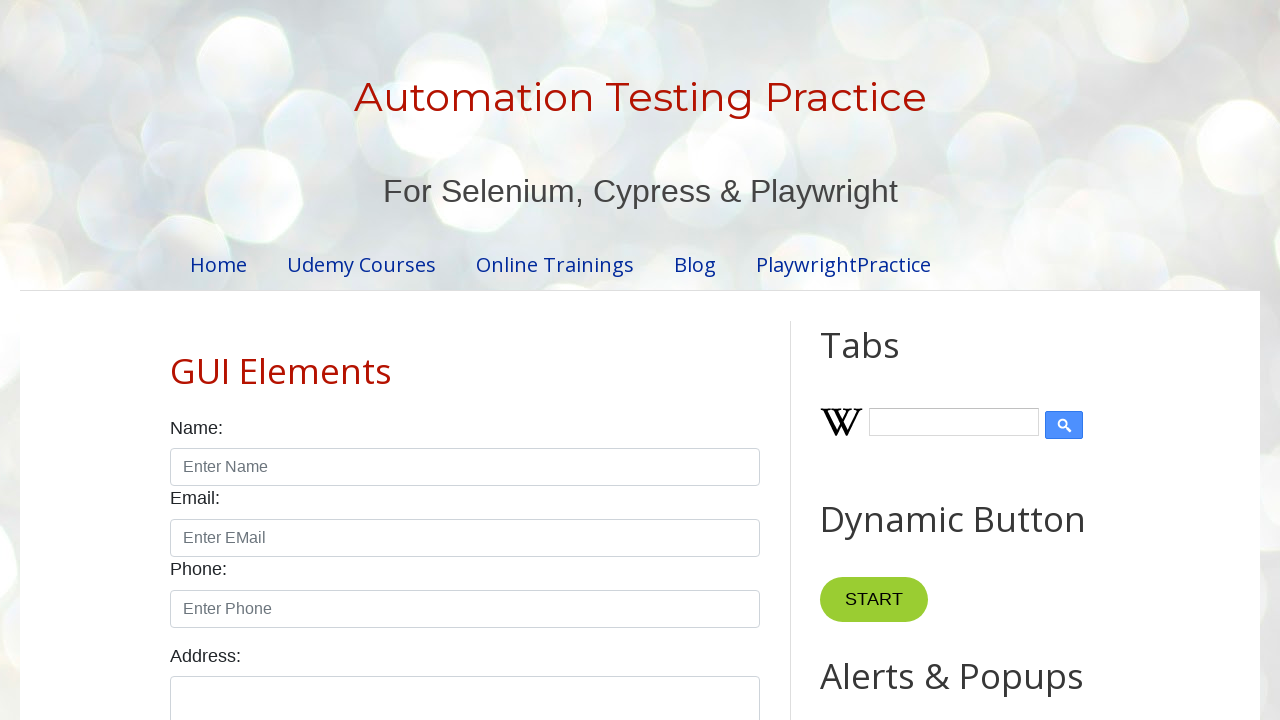

Read cell 3 in row 5 on page 1
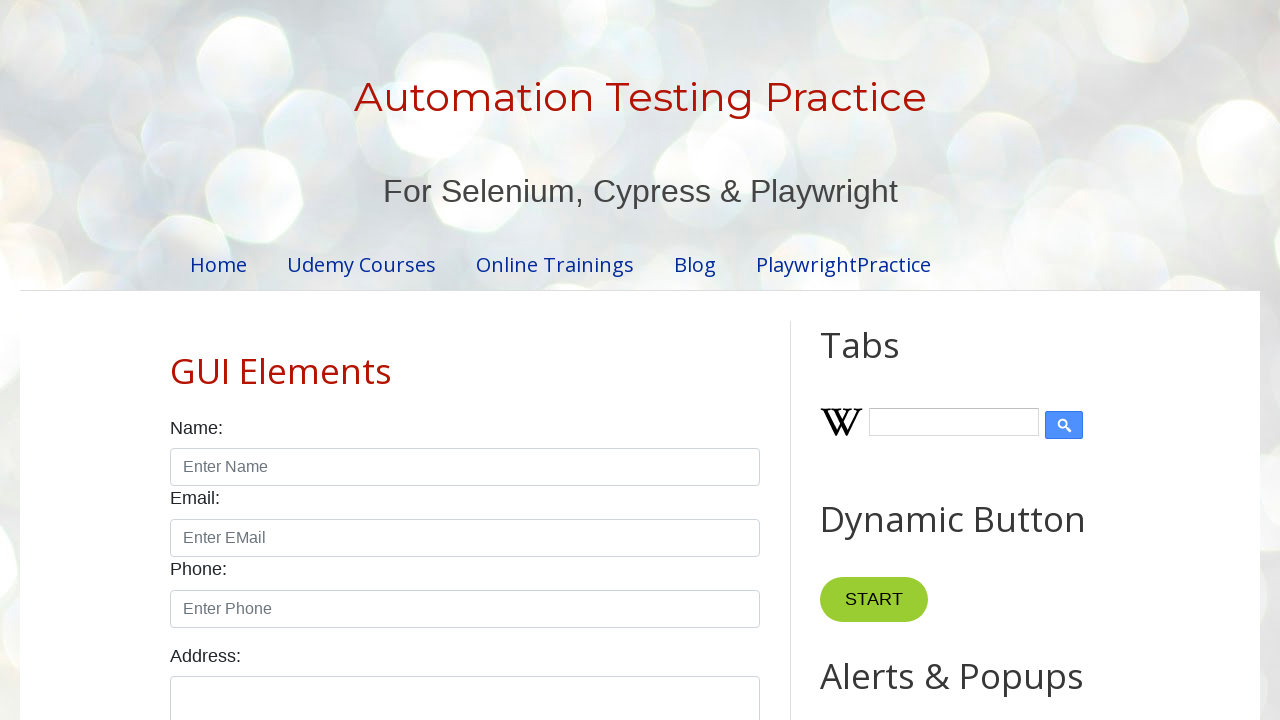

Clicked pagination link 1 to navigate to next page at (456, 361) on .pagination li a >> nth=1
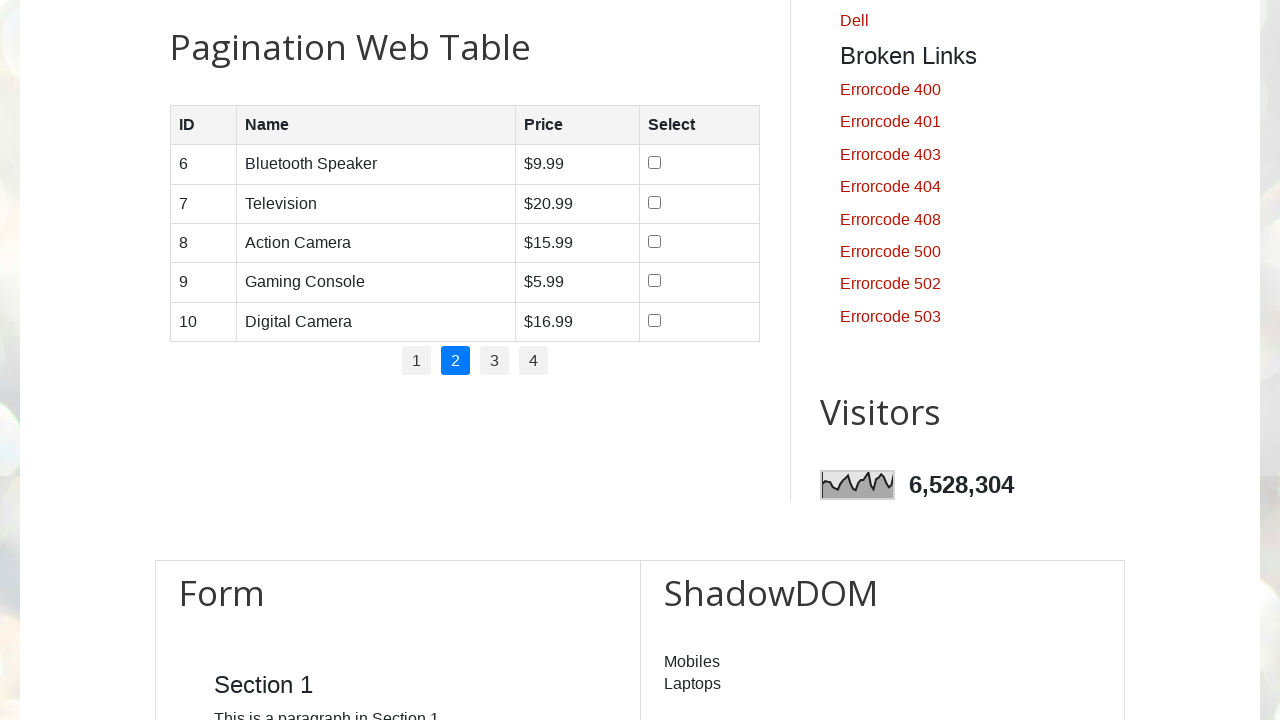

Waited for table to update after pagination
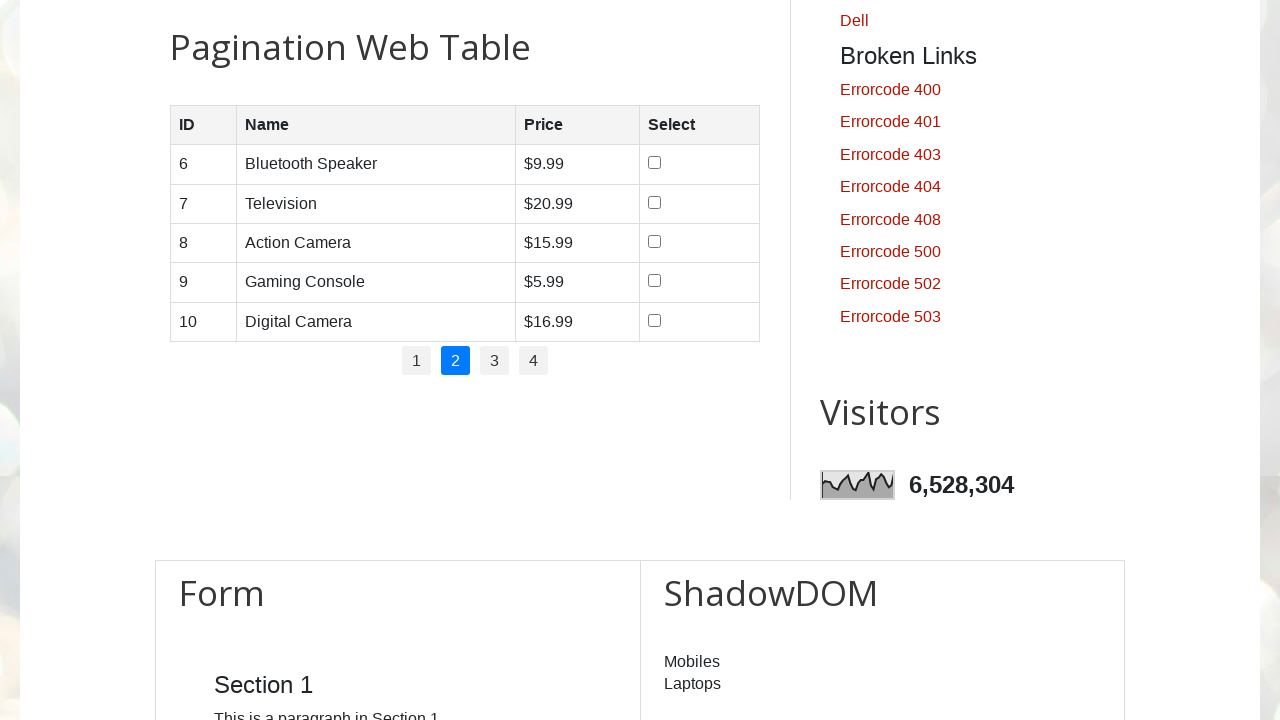

Re-located rows on page 2
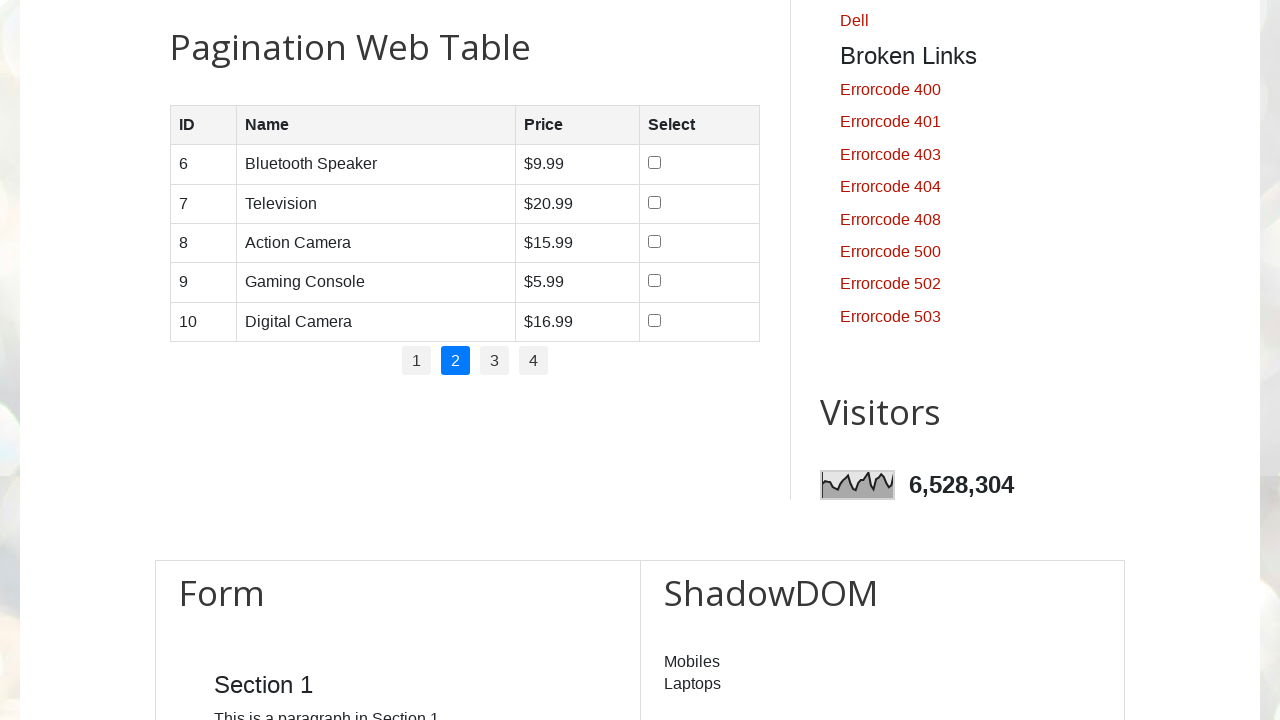

Located row 1 on page 2
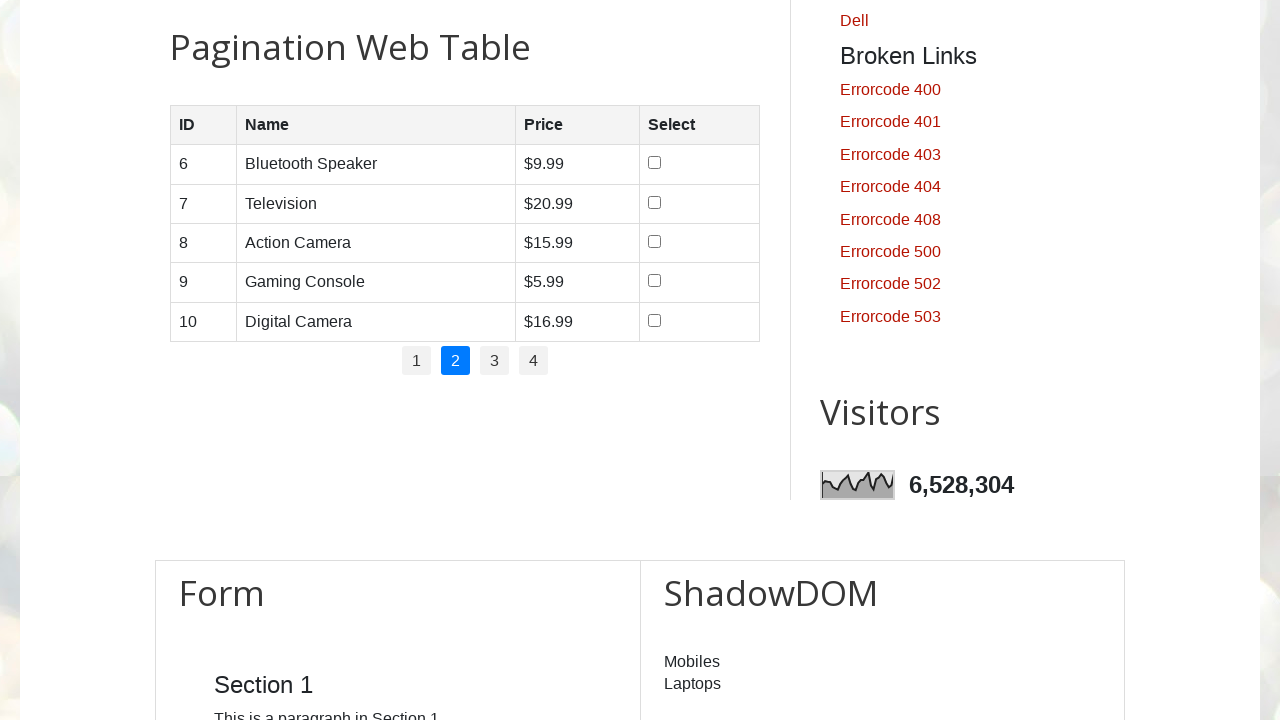

Located cells in row 1
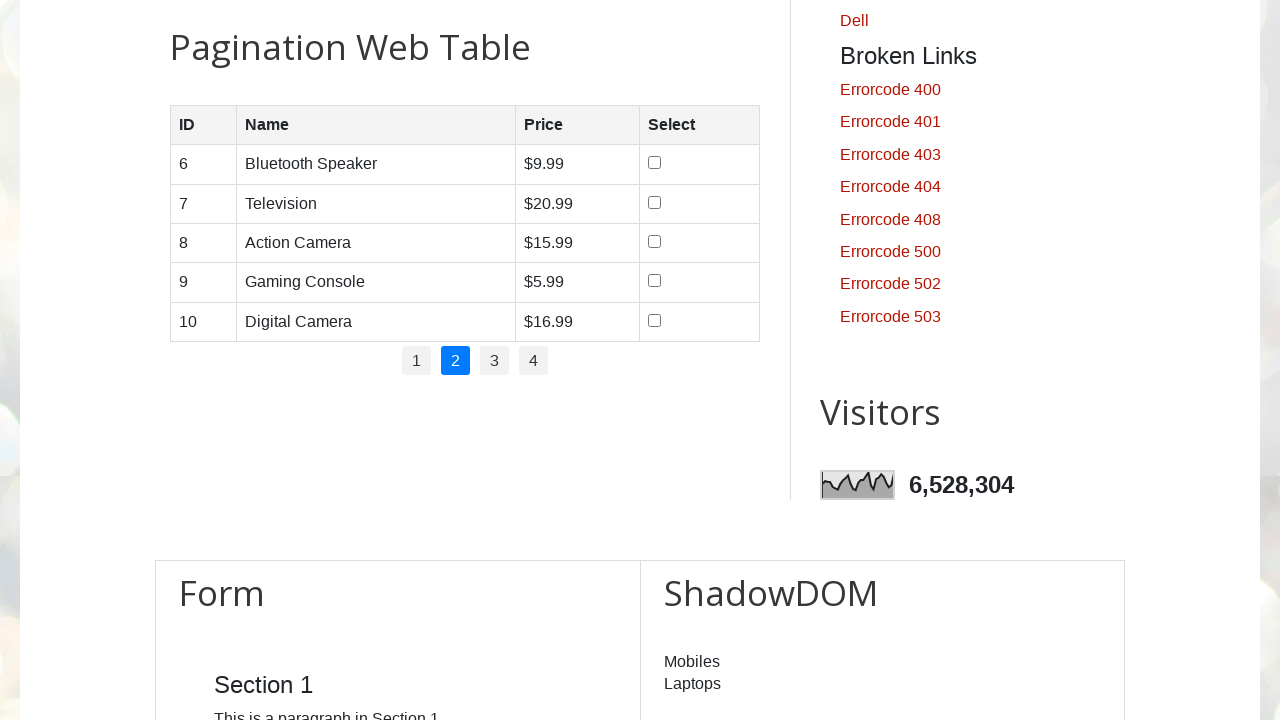

Read cell 1 in row 1 on page 2
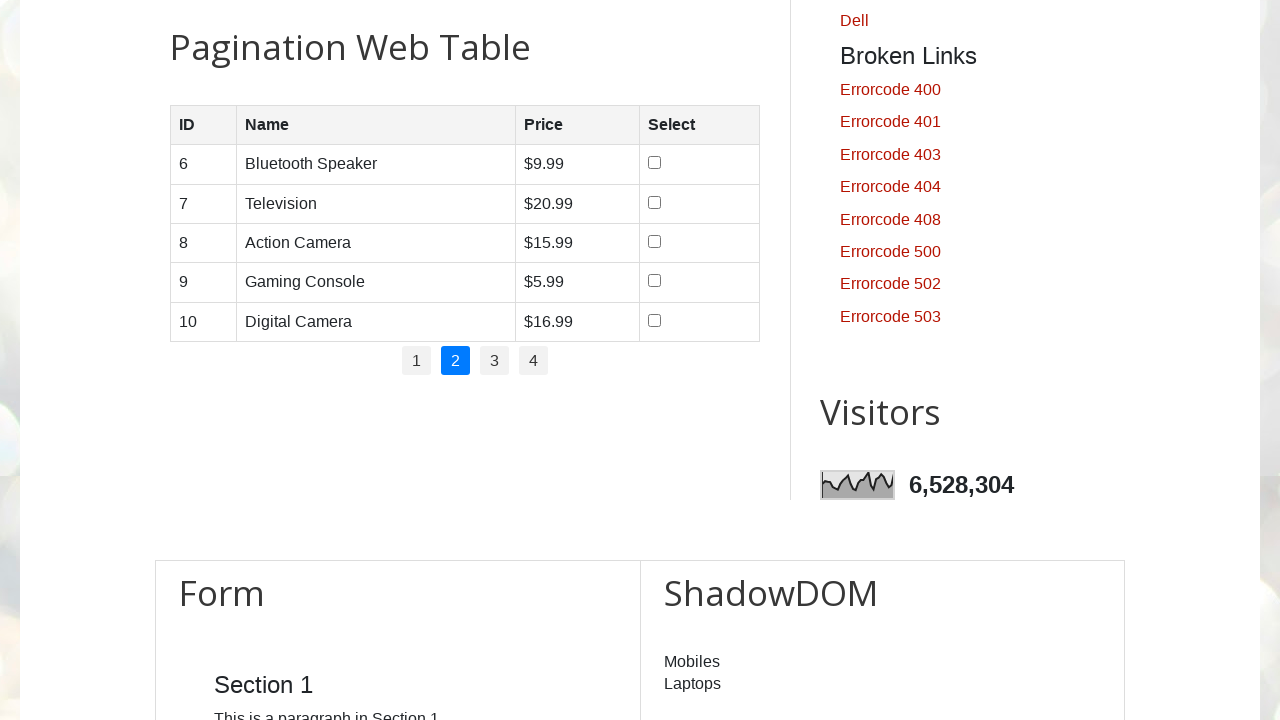

Read cell 2 in row 1 on page 2
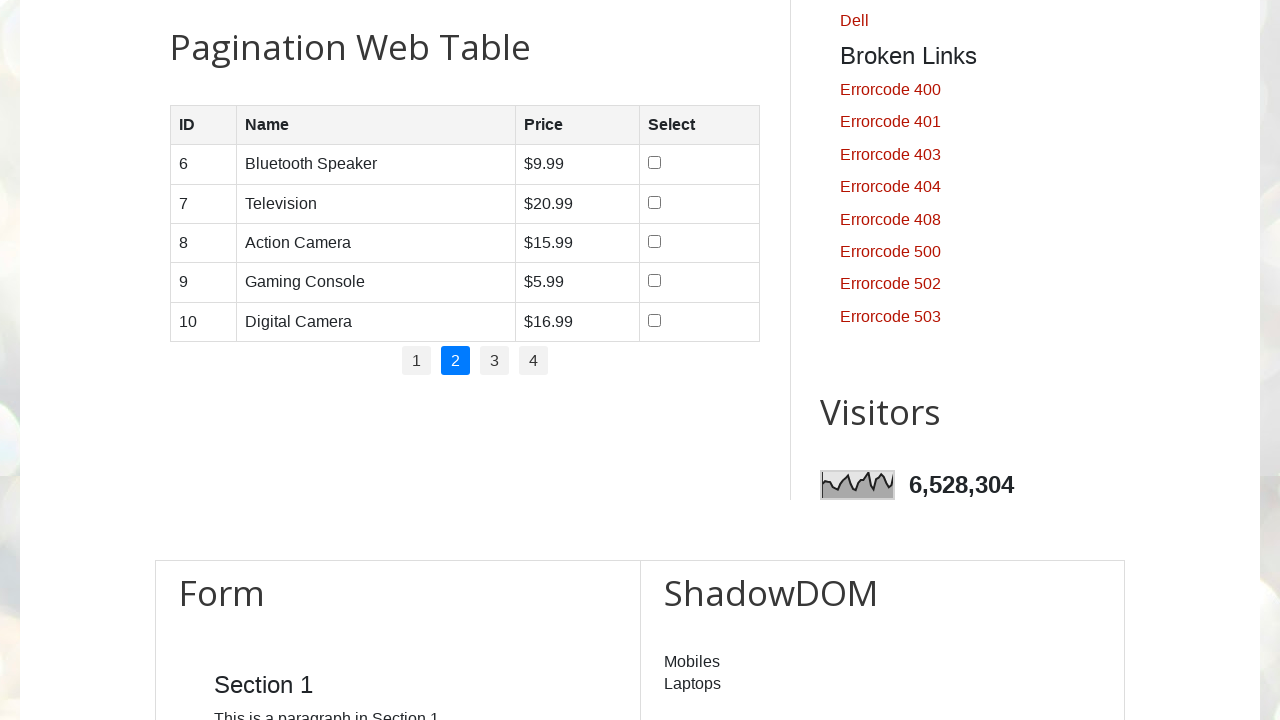

Read cell 3 in row 1 on page 2
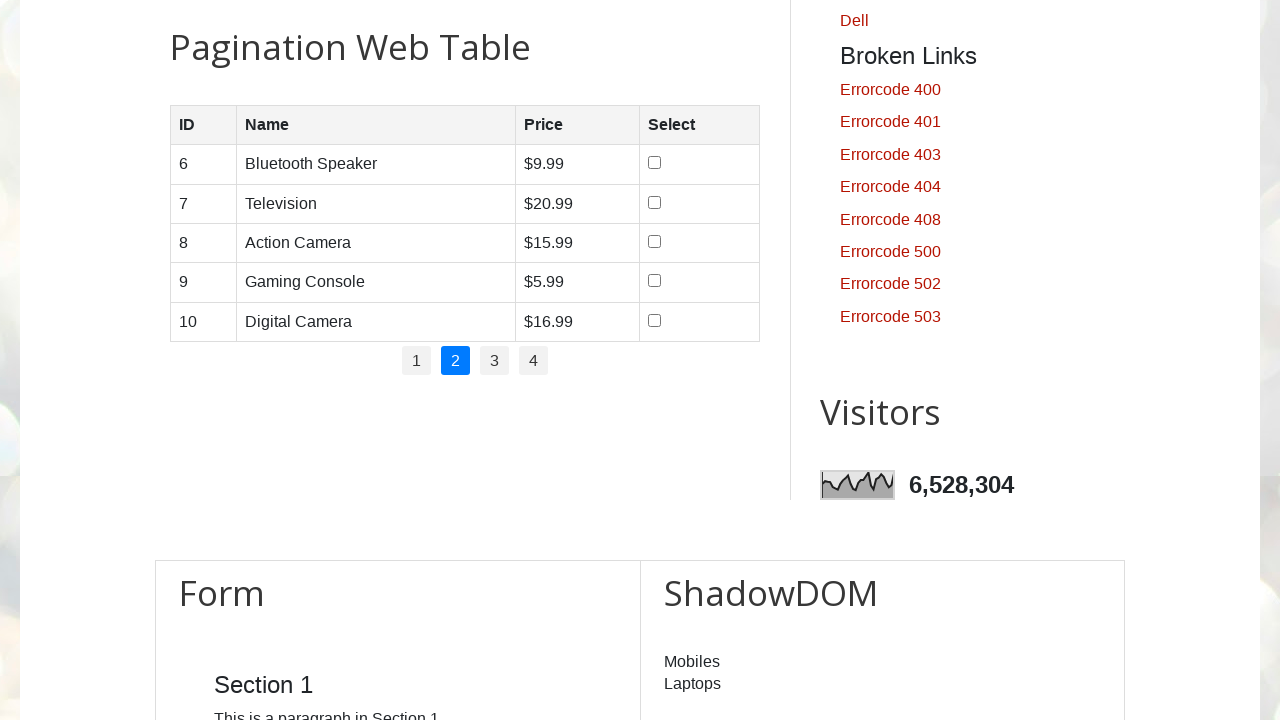

Located row 2 on page 2
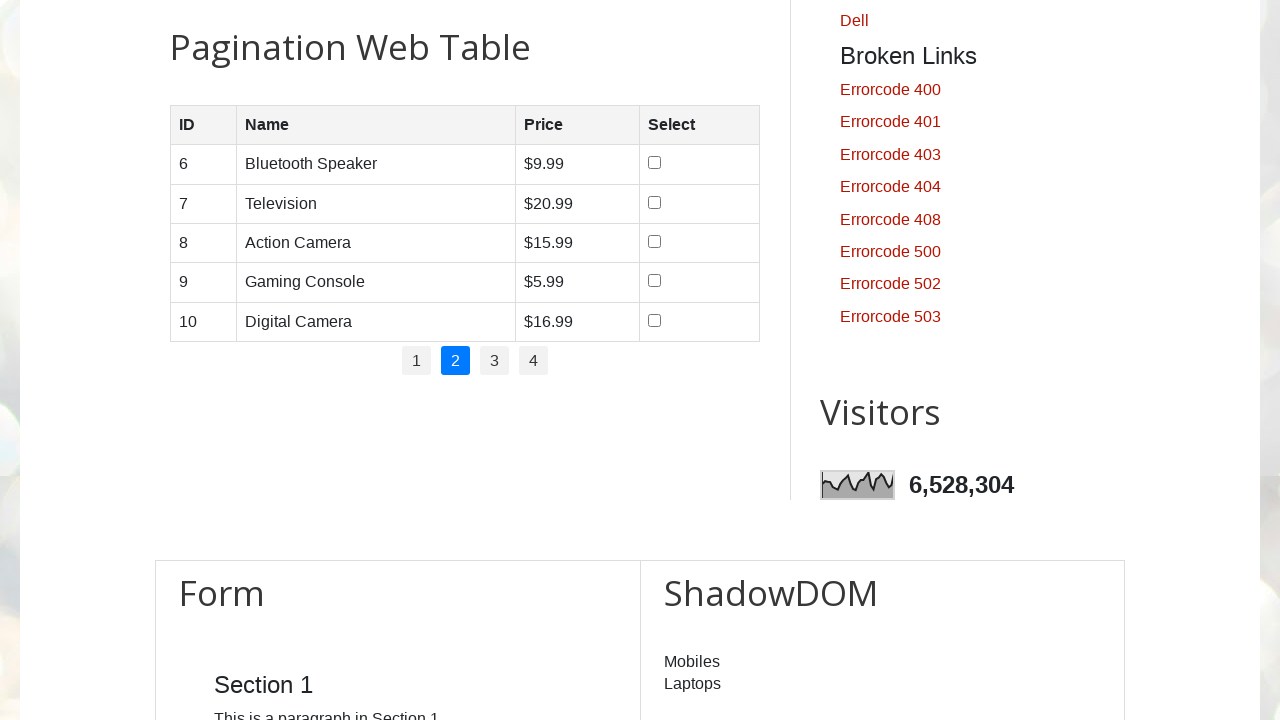

Located cells in row 2
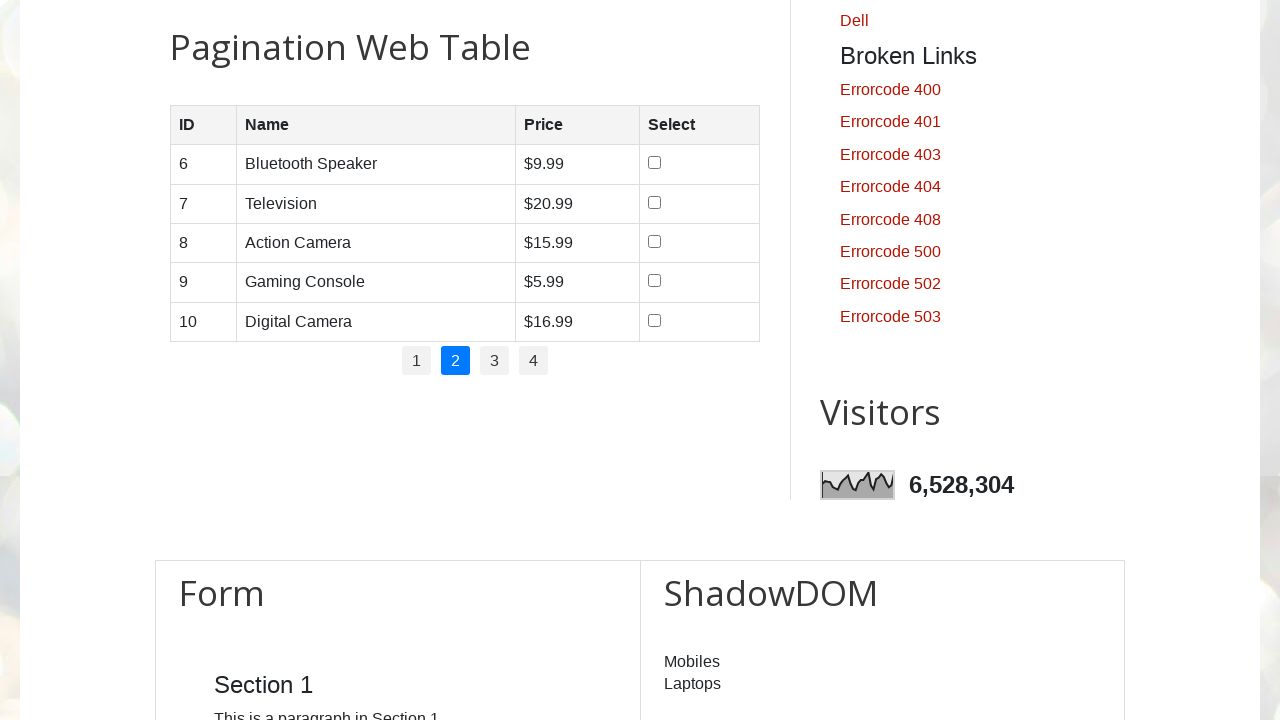

Read cell 1 in row 2 on page 2
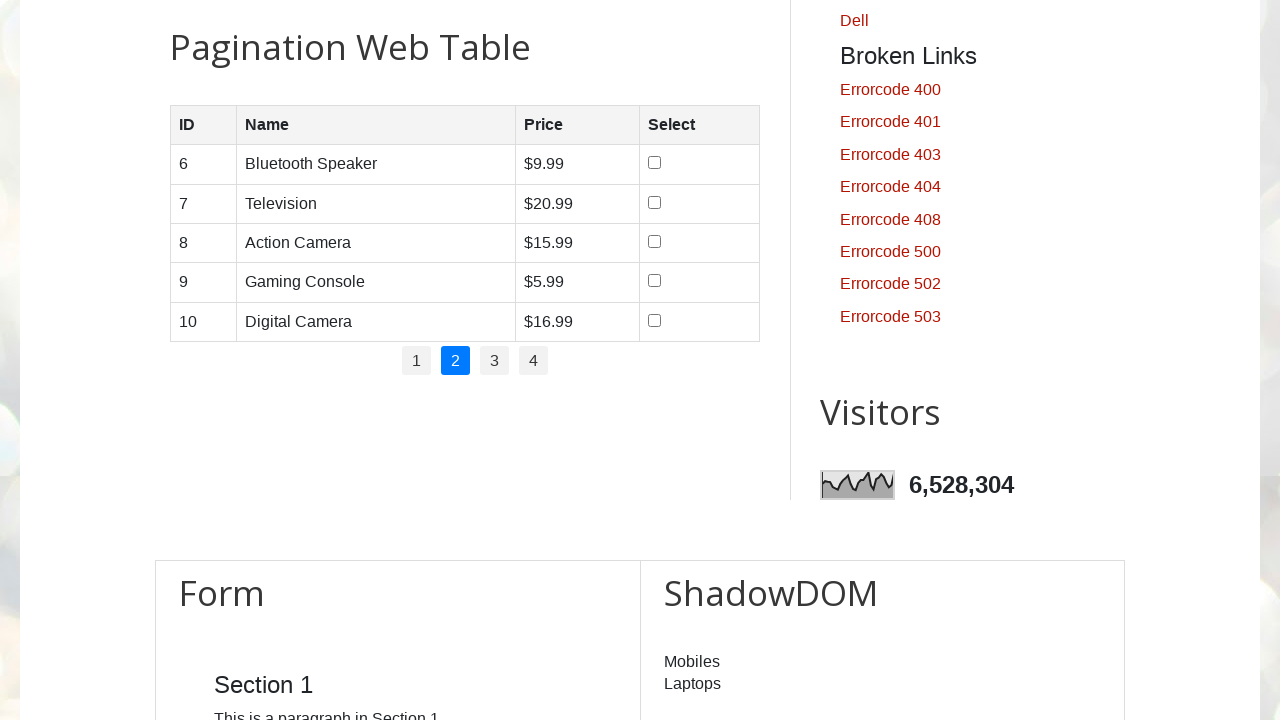

Read cell 2 in row 2 on page 2
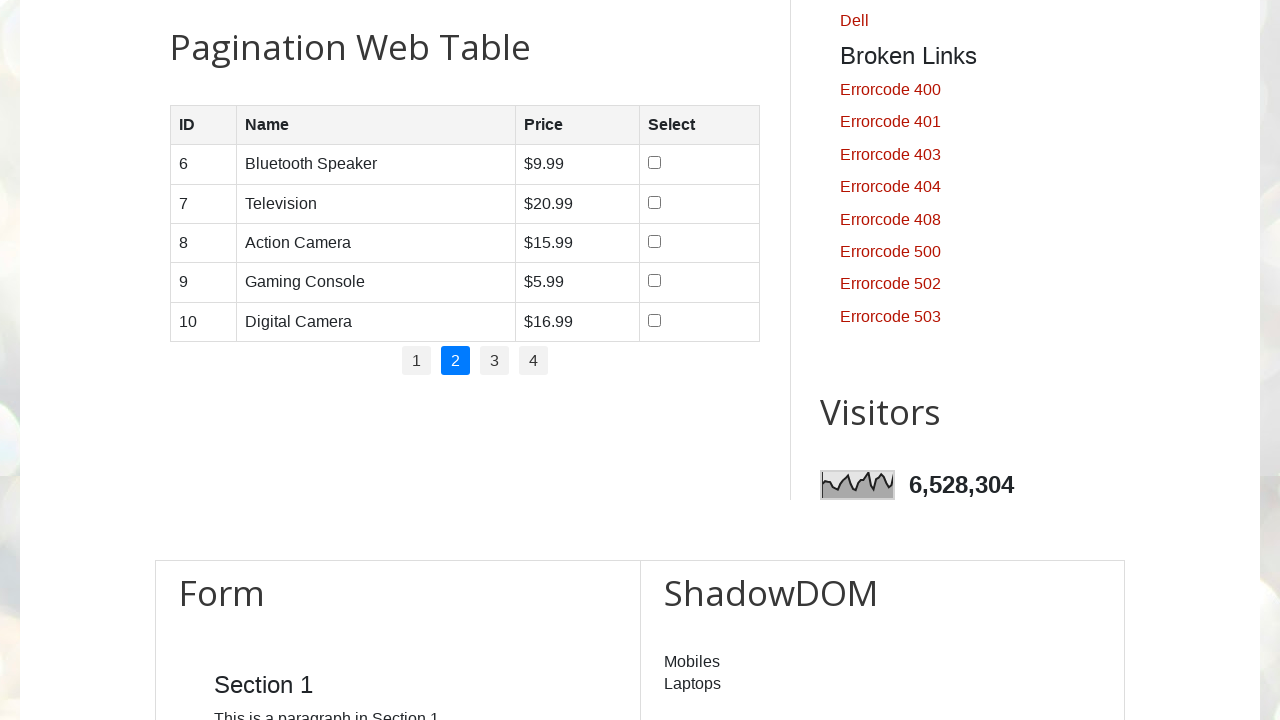

Read cell 3 in row 2 on page 2
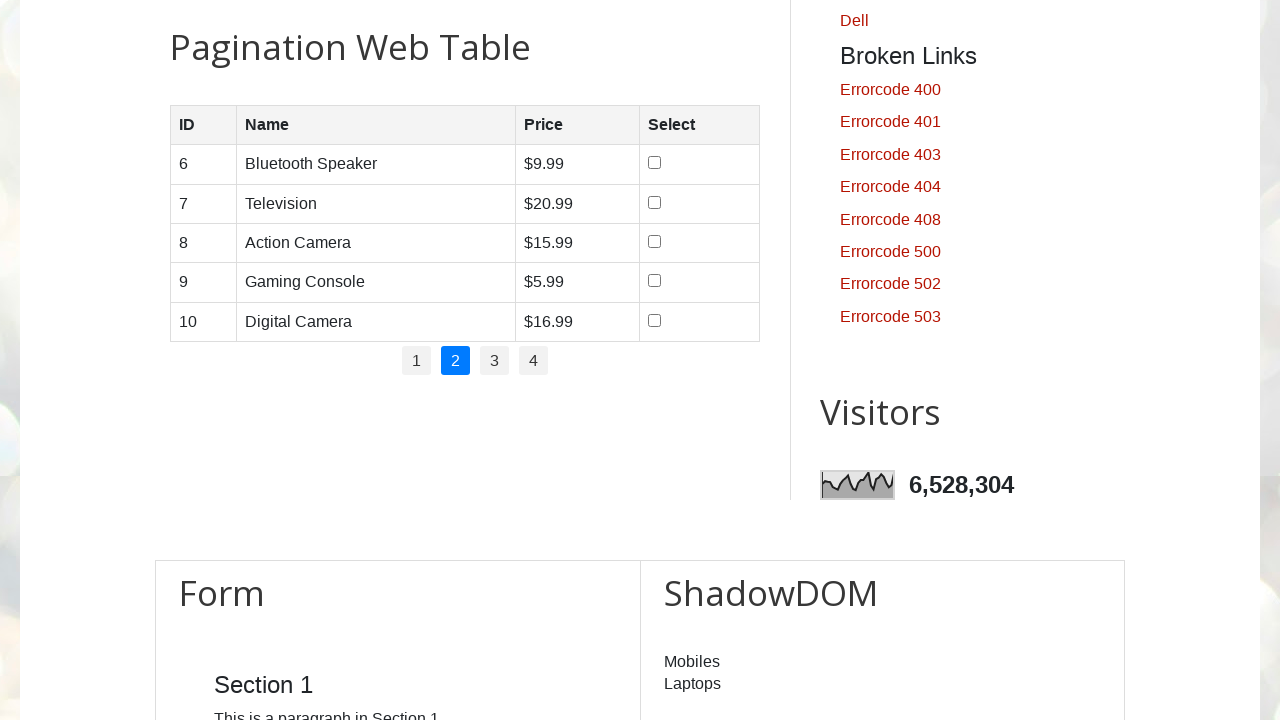

Located row 3 on page 2
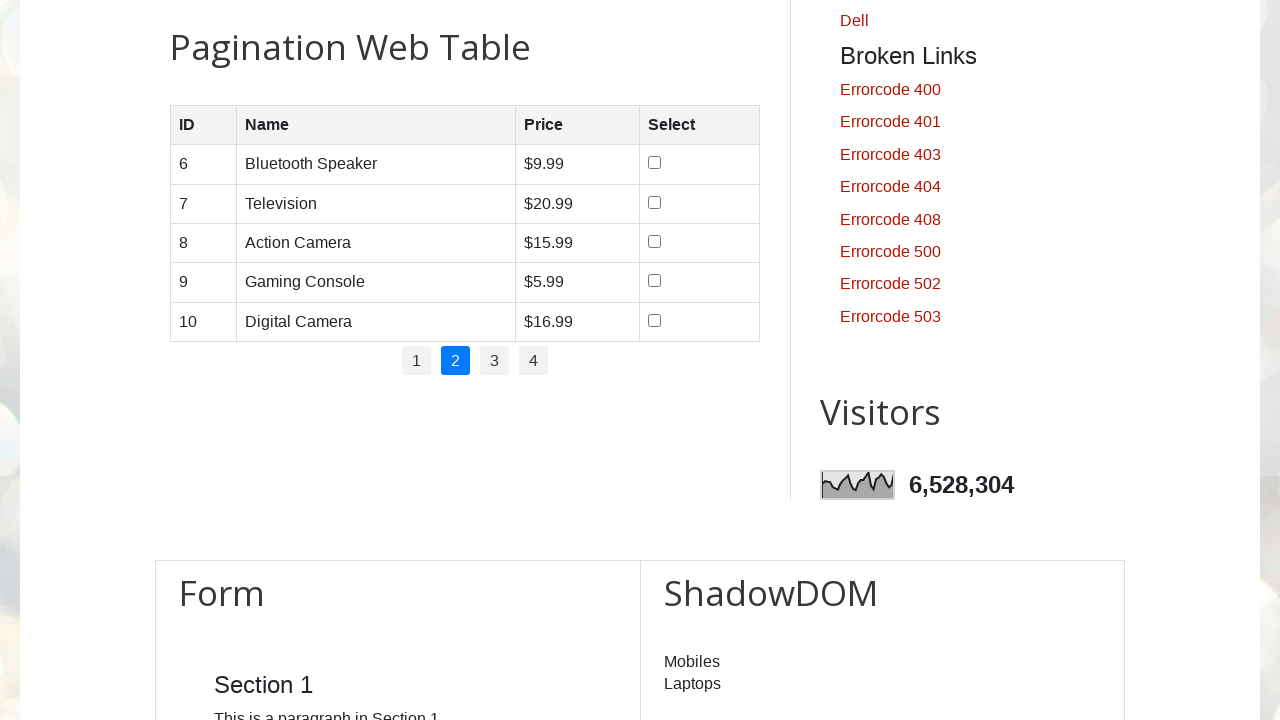

Located cells in row 3
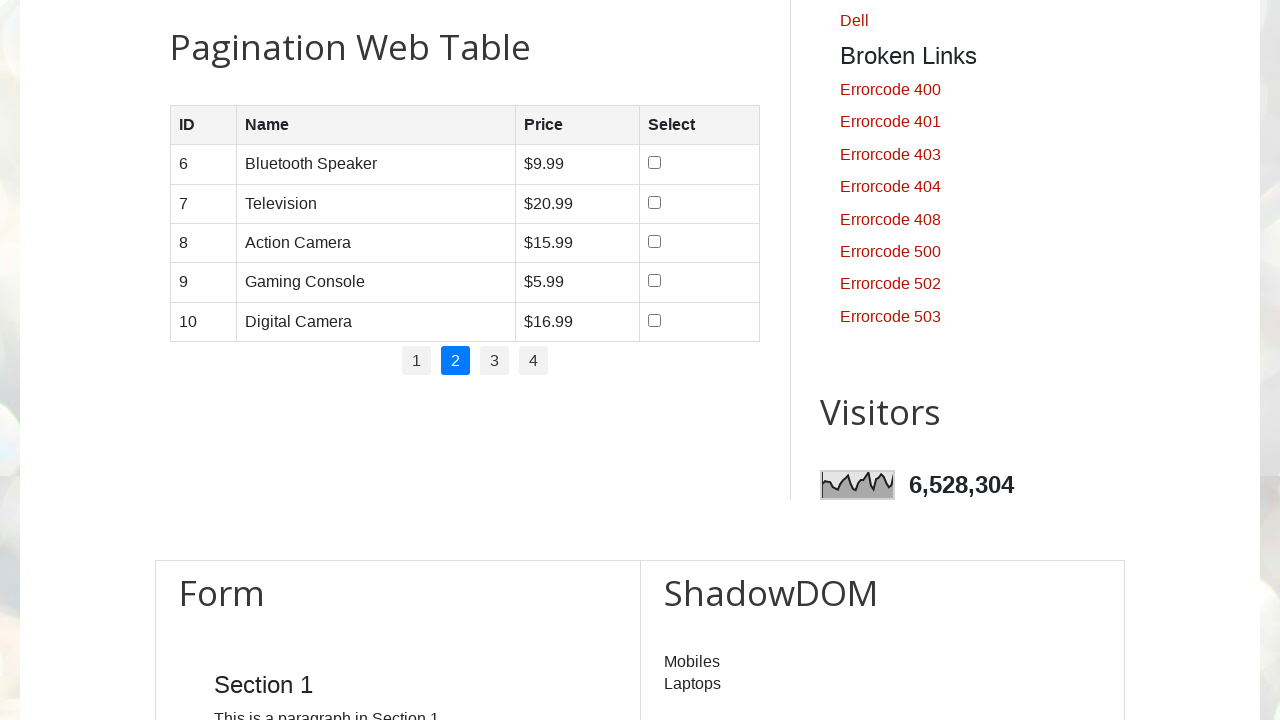

Read cell 1 in row 3 on page 2
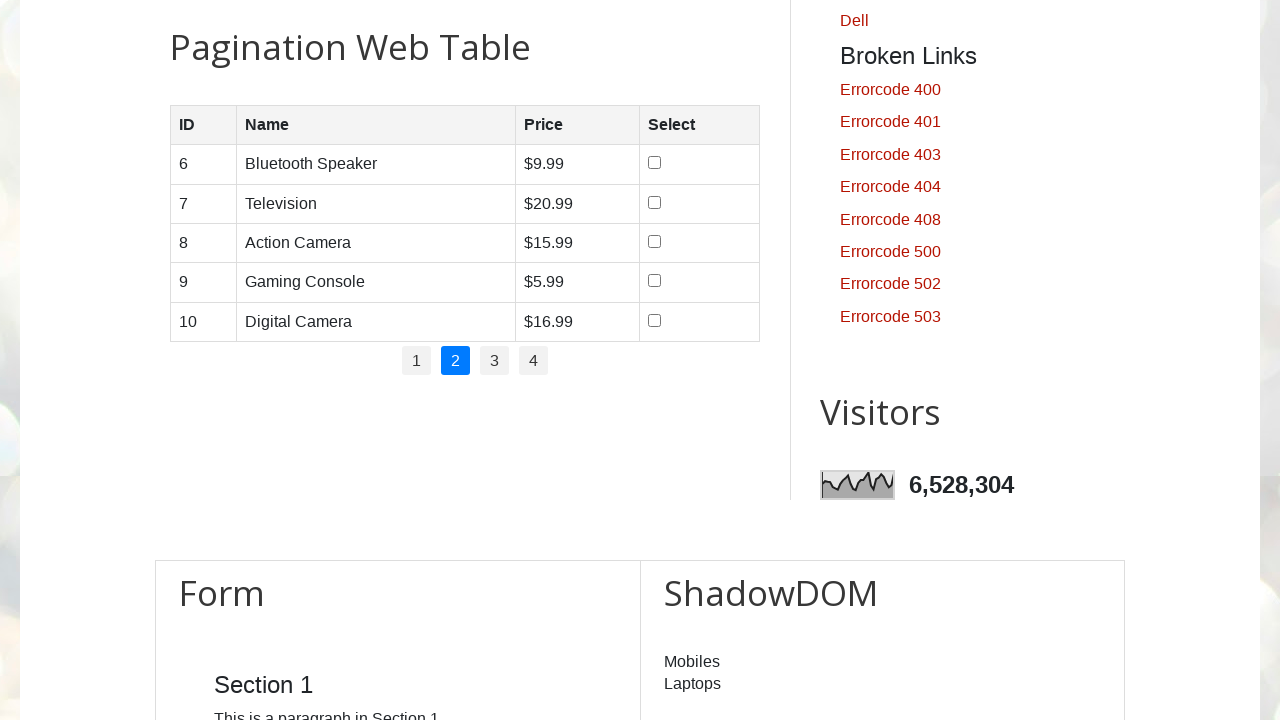

Read cell 2 in row 3 on page 2
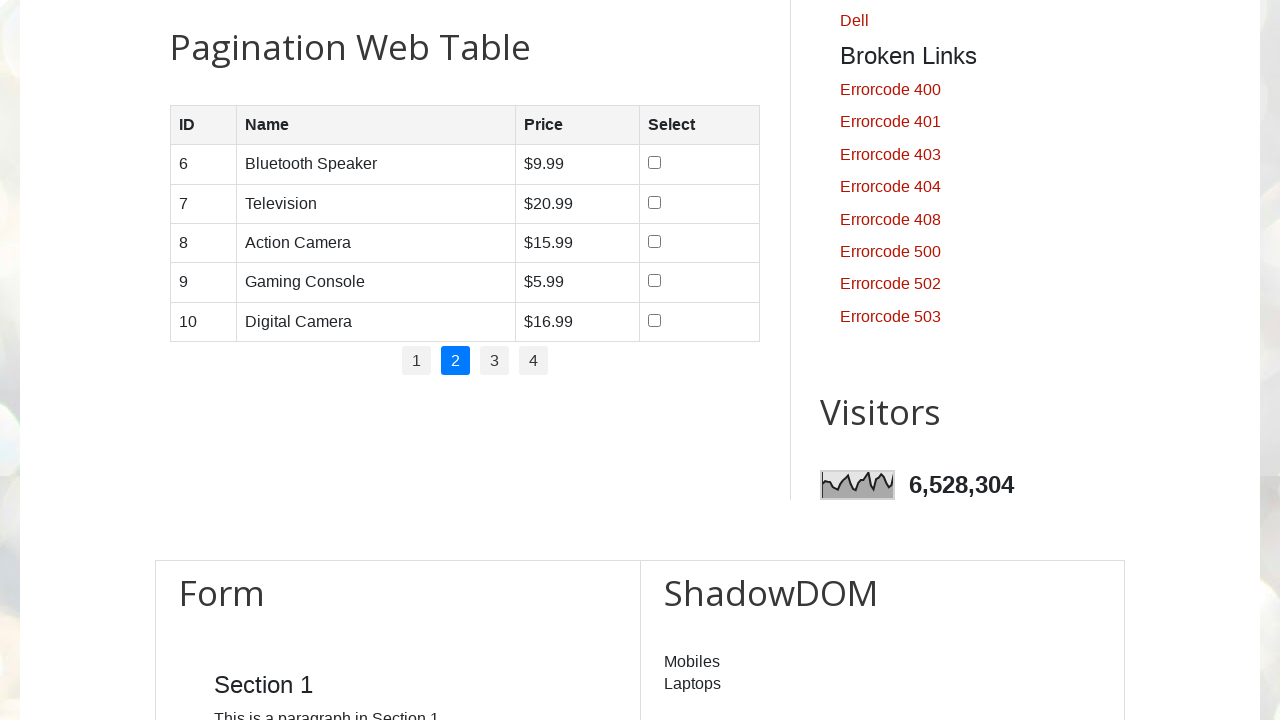

Read cell 3 in row 3 on page 2
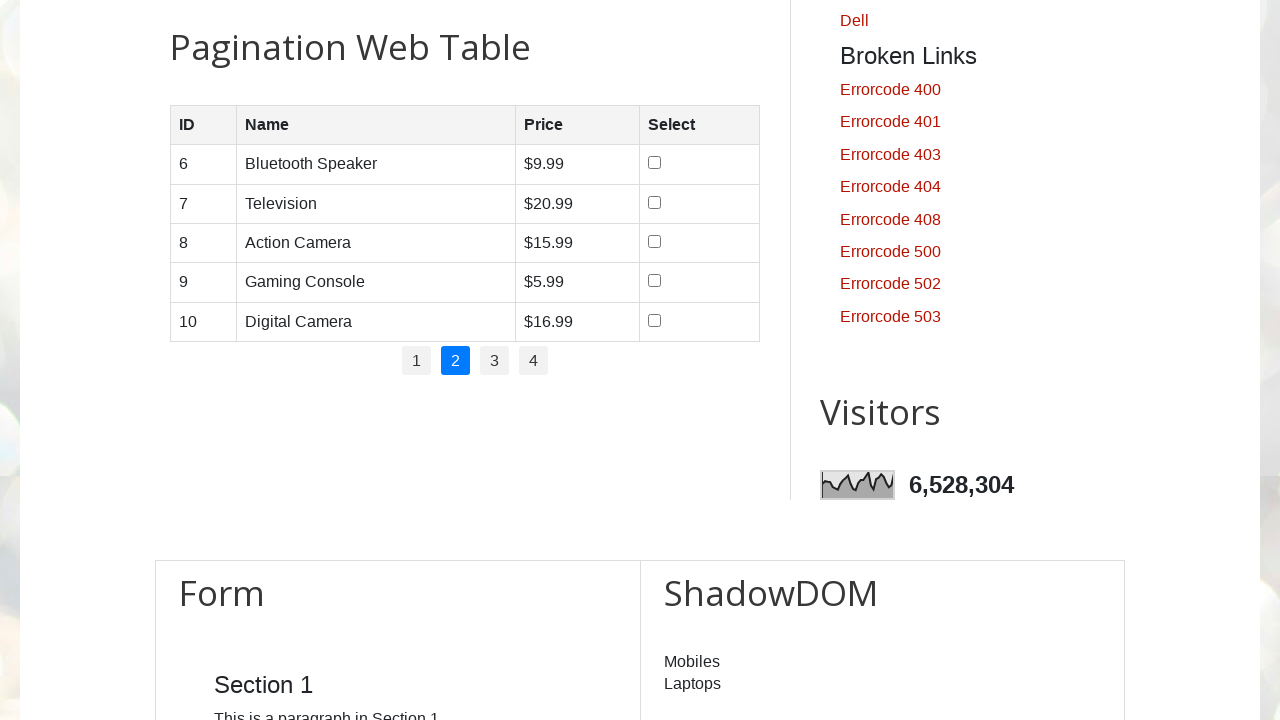

Located row 4 on page 2
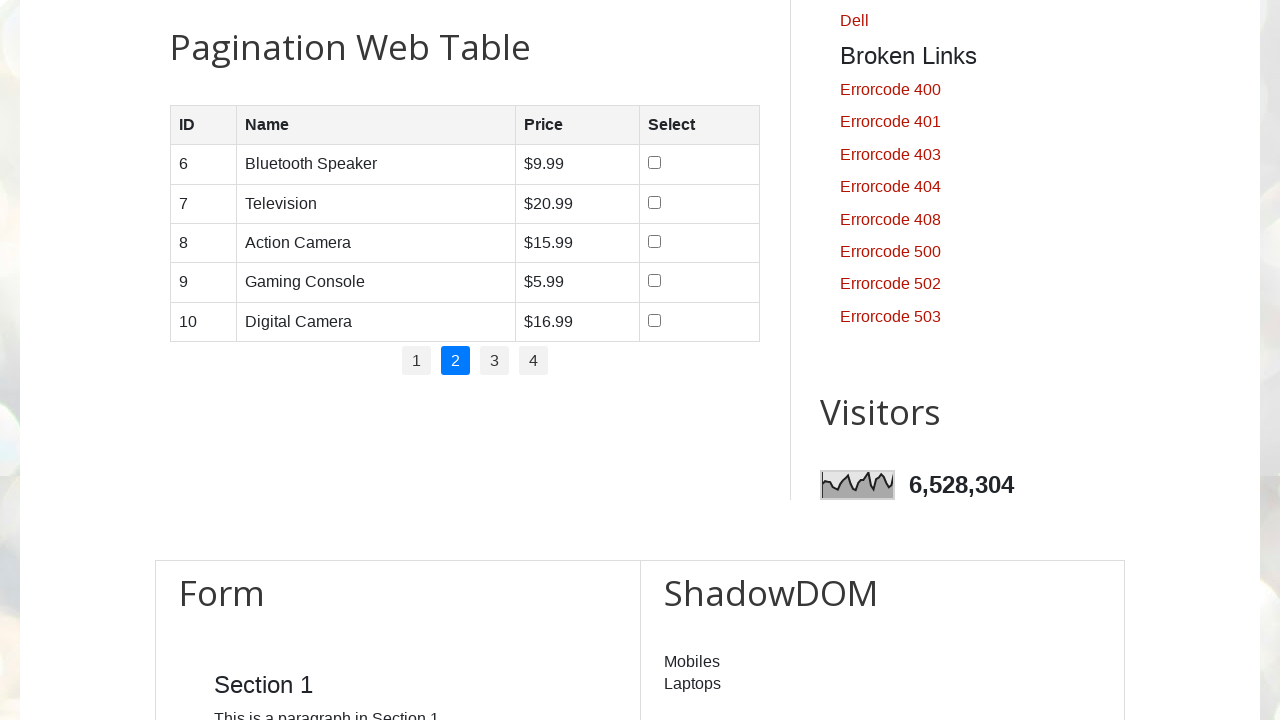

Located cells in row 4
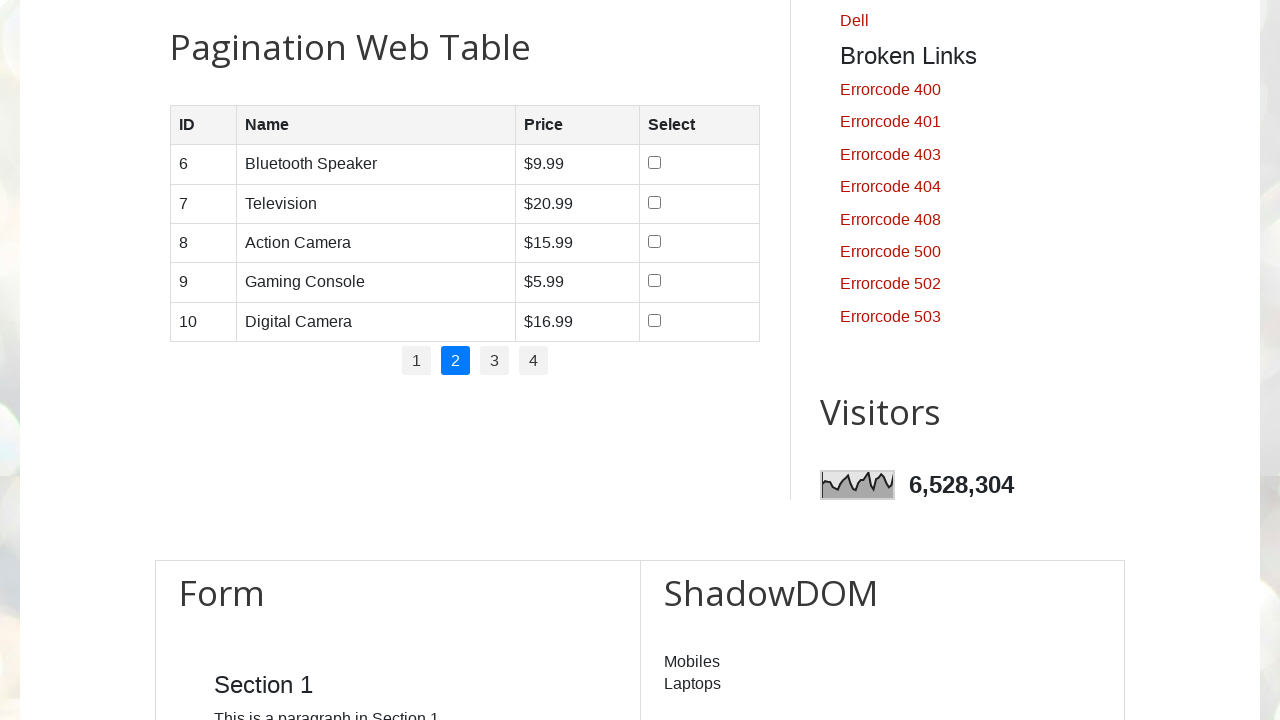

Read cell 1 in row 4 on page 2
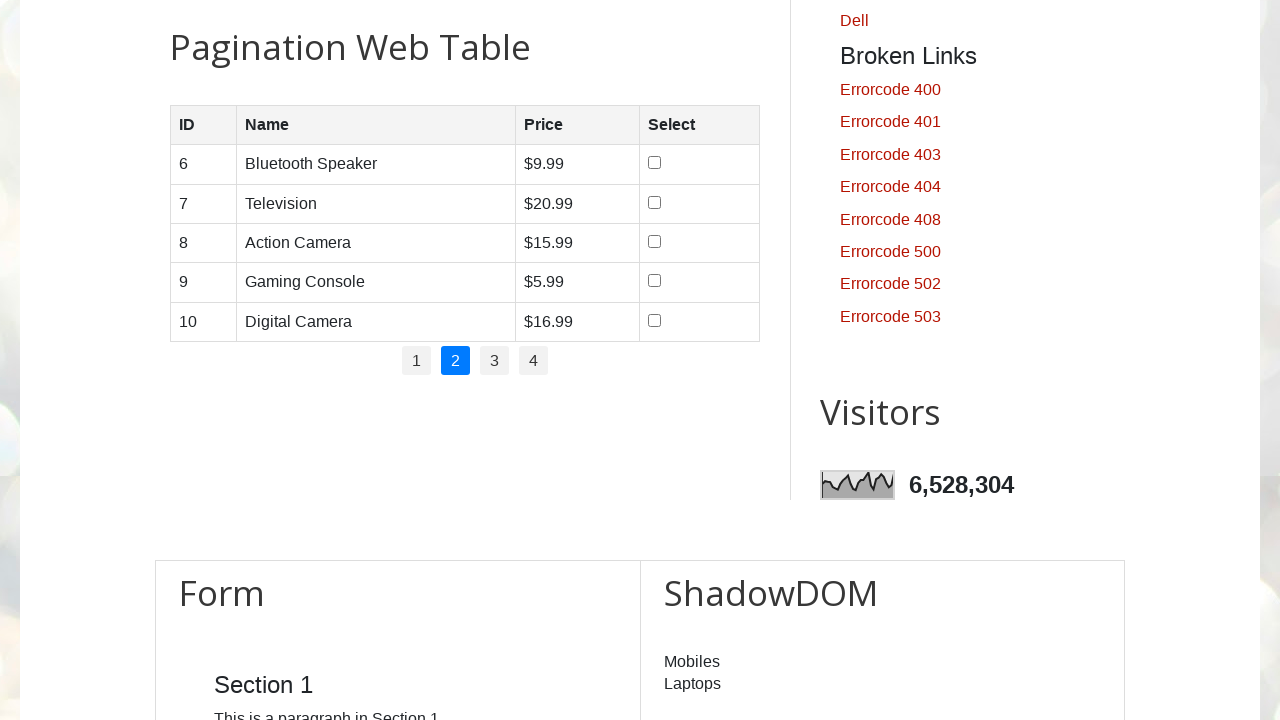

Read cell 2 in row 4 on page 2
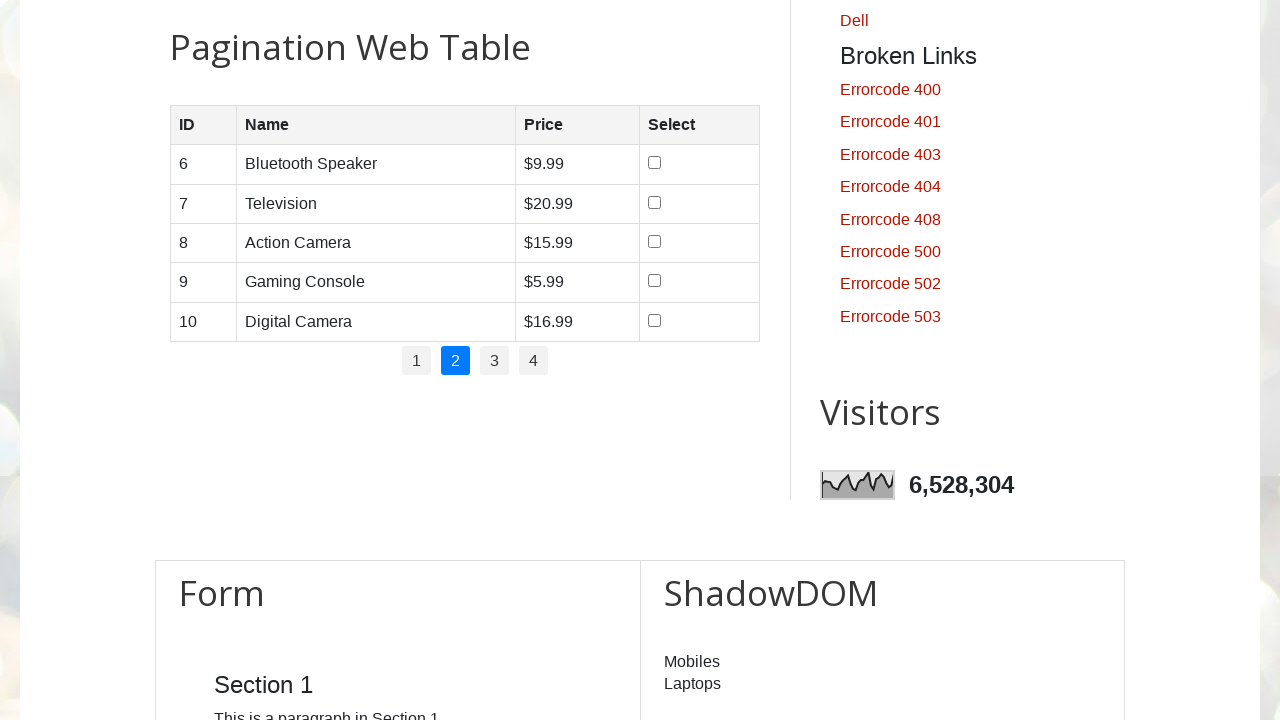

Read cell 3 in row 4 on page 2
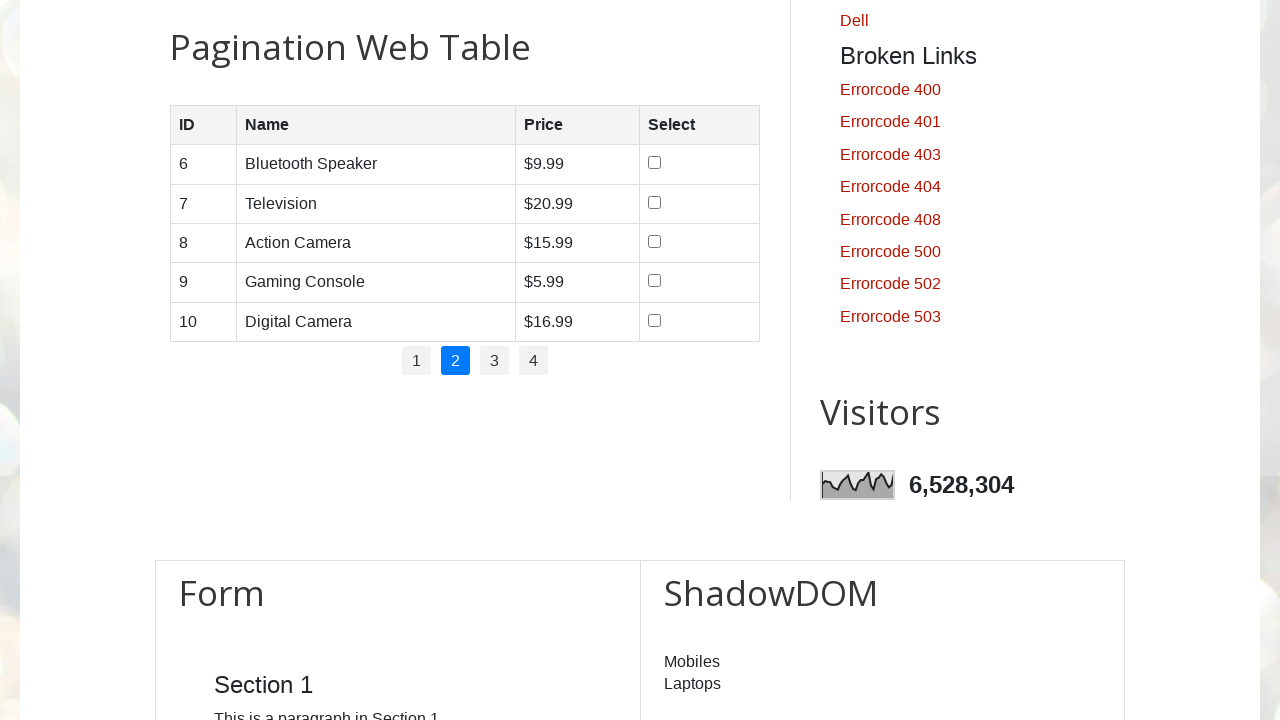

Located row 5 on page 2
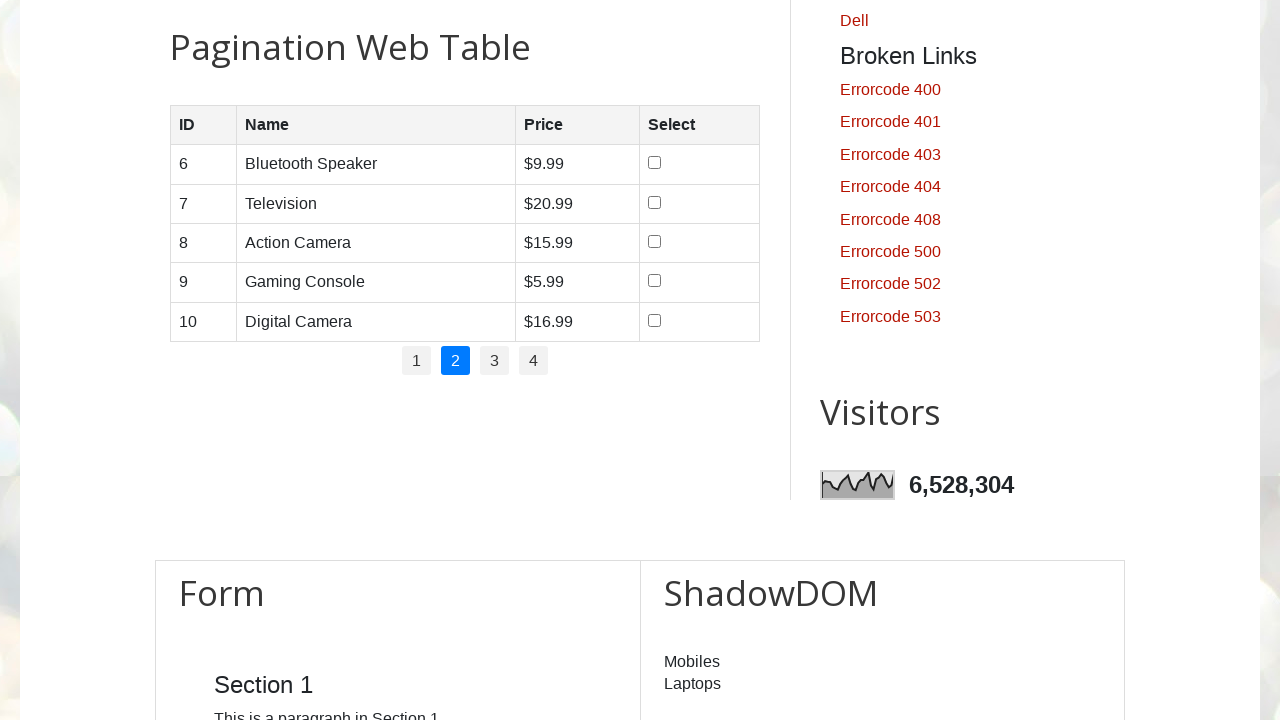

Located cells in row 5
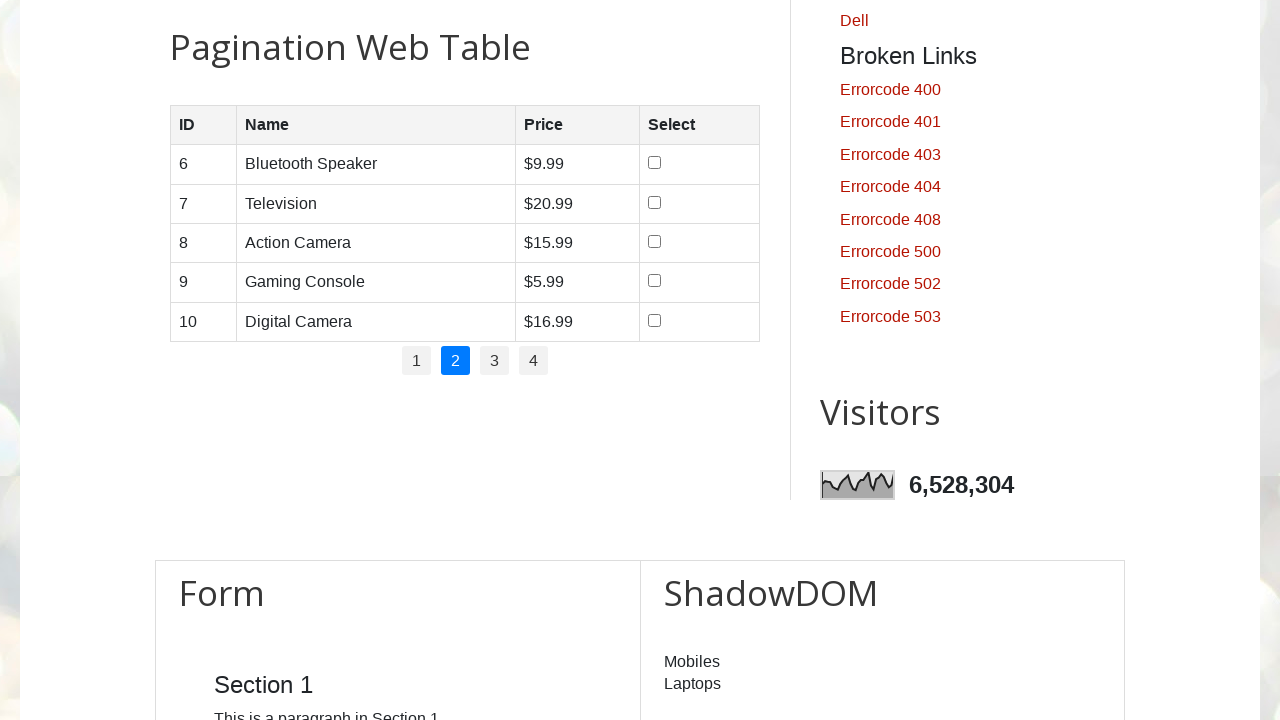

Read cell 1 in row 5 on page 2
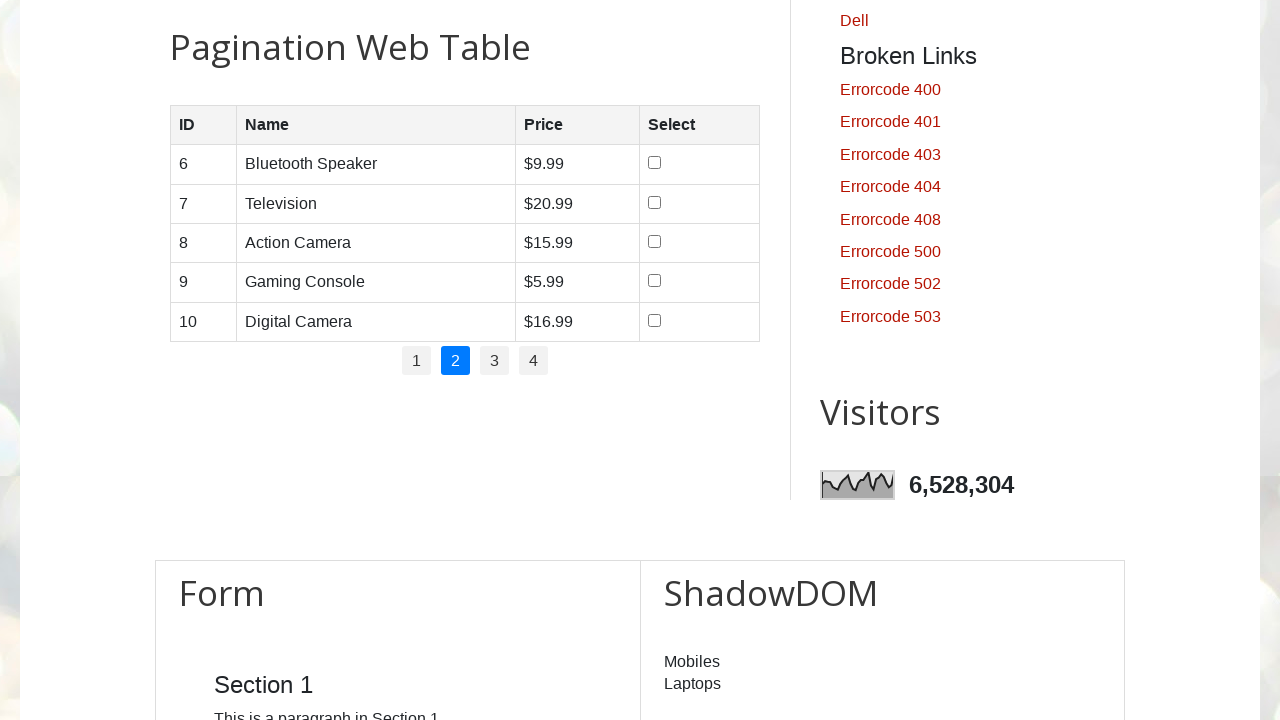

Read cell 2 in row 5 on page 2
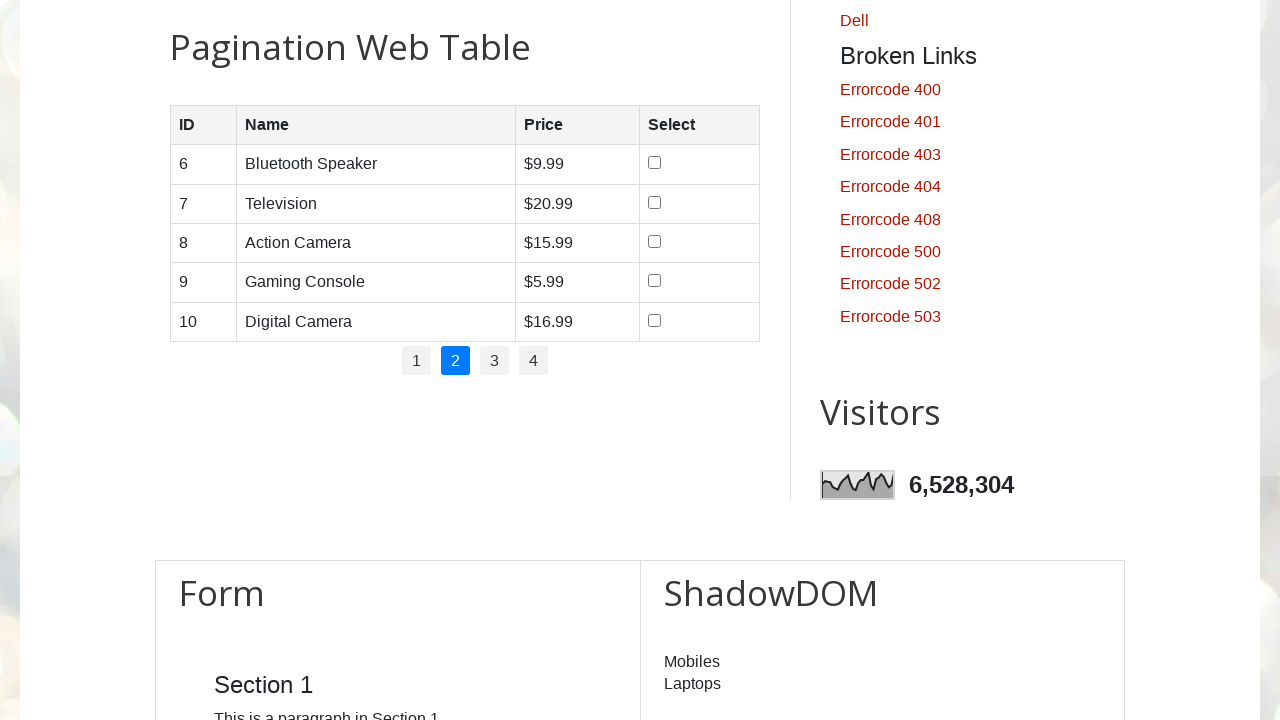

Read cell 3 in row 5 on page 2
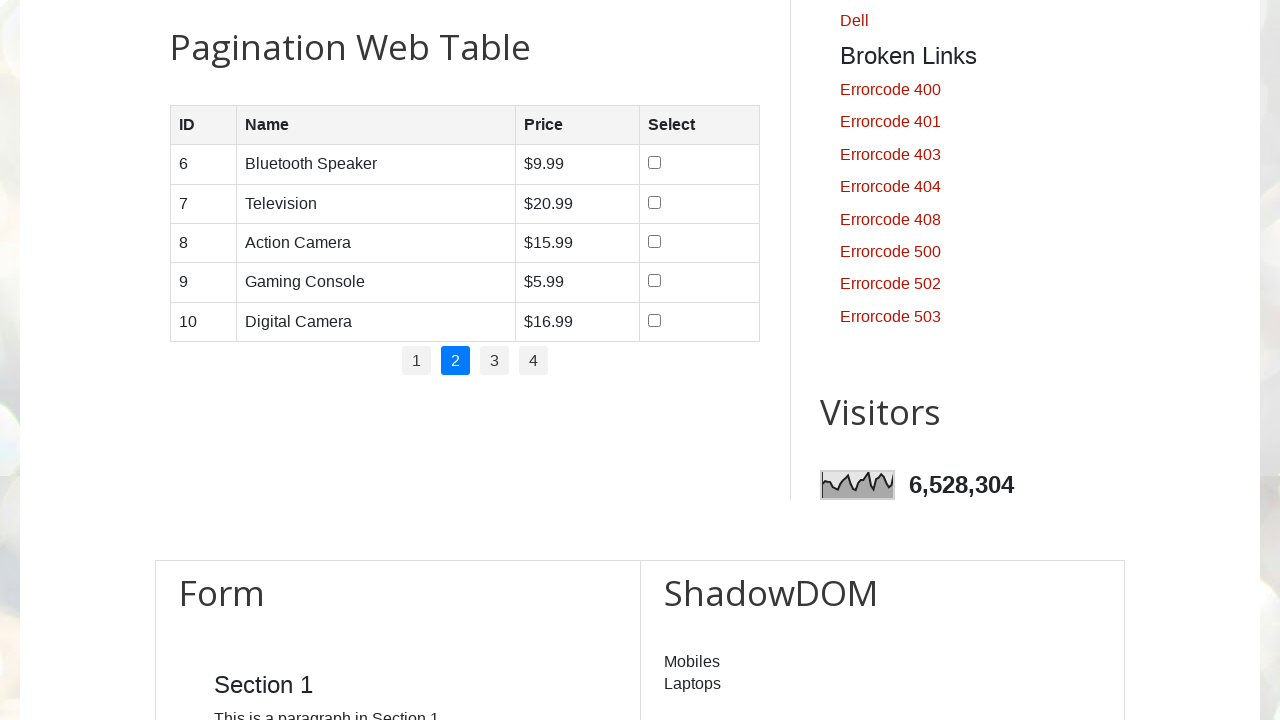

Clicked pagination link 2 to navigate to next page at (494, 361) on .pagination li a >> nth=2
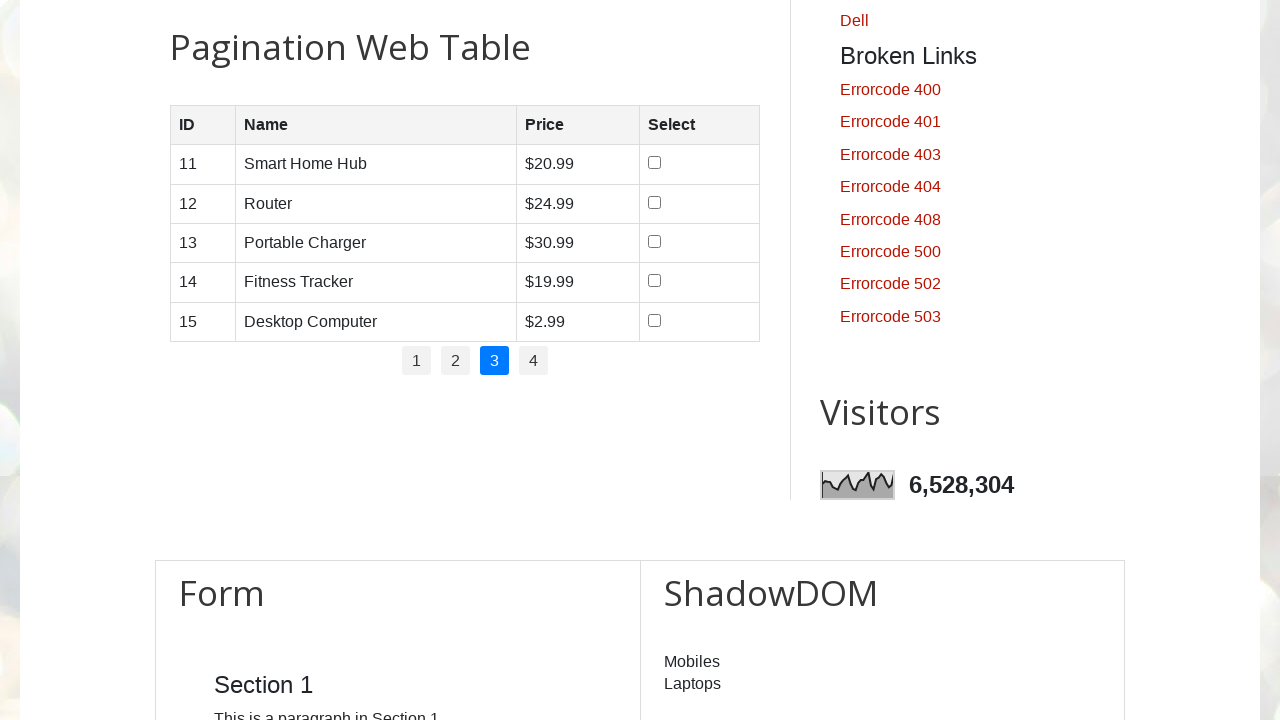

Waited for table to update after pagination
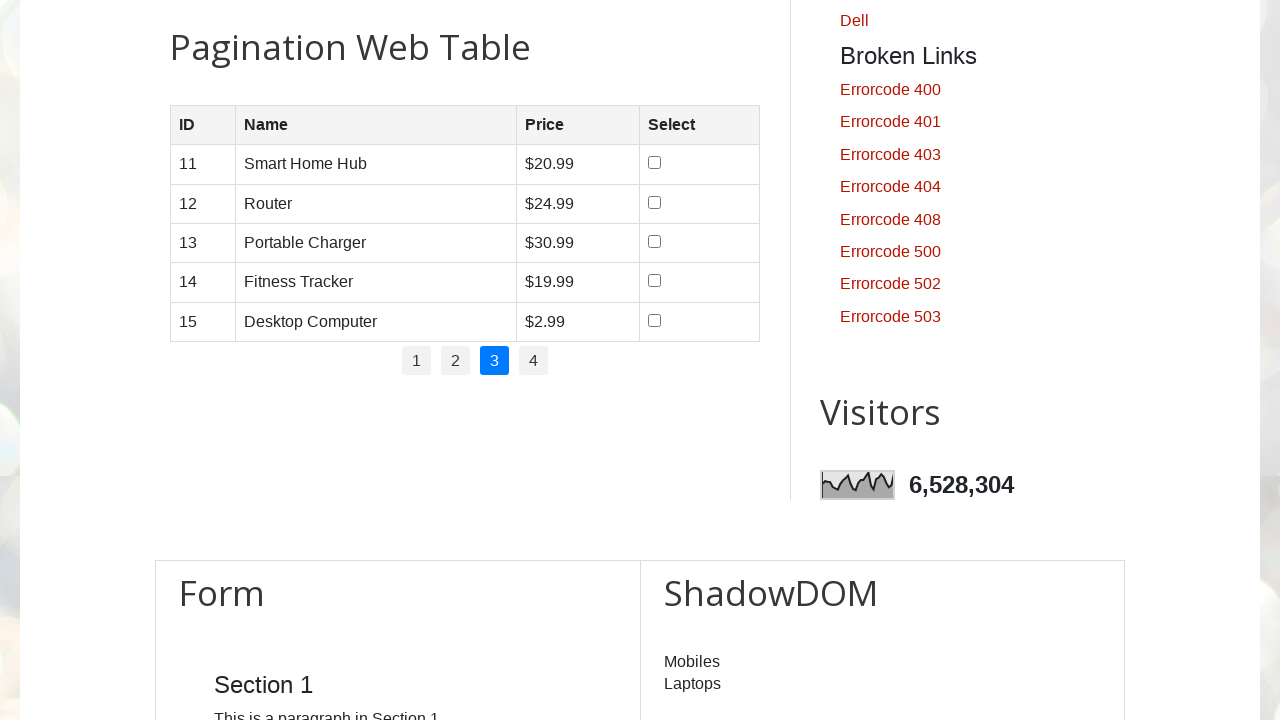

Re-located rows on page 3
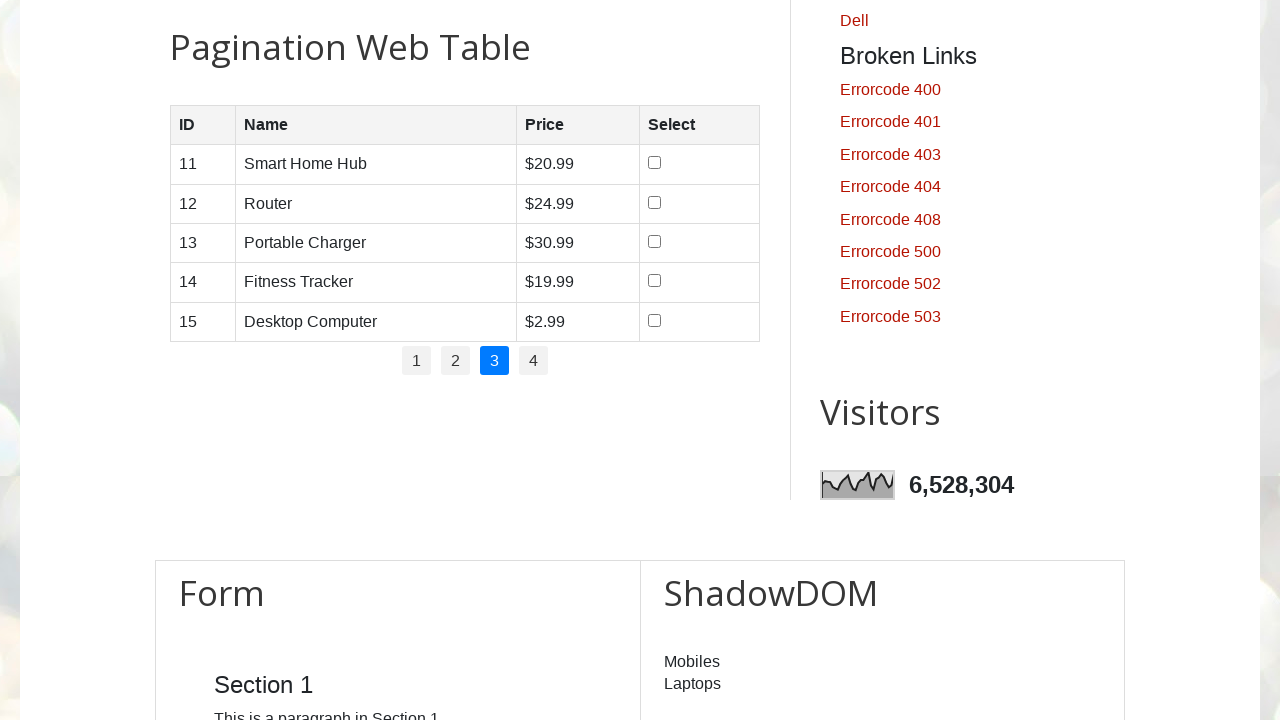

Located row 1 on page 3
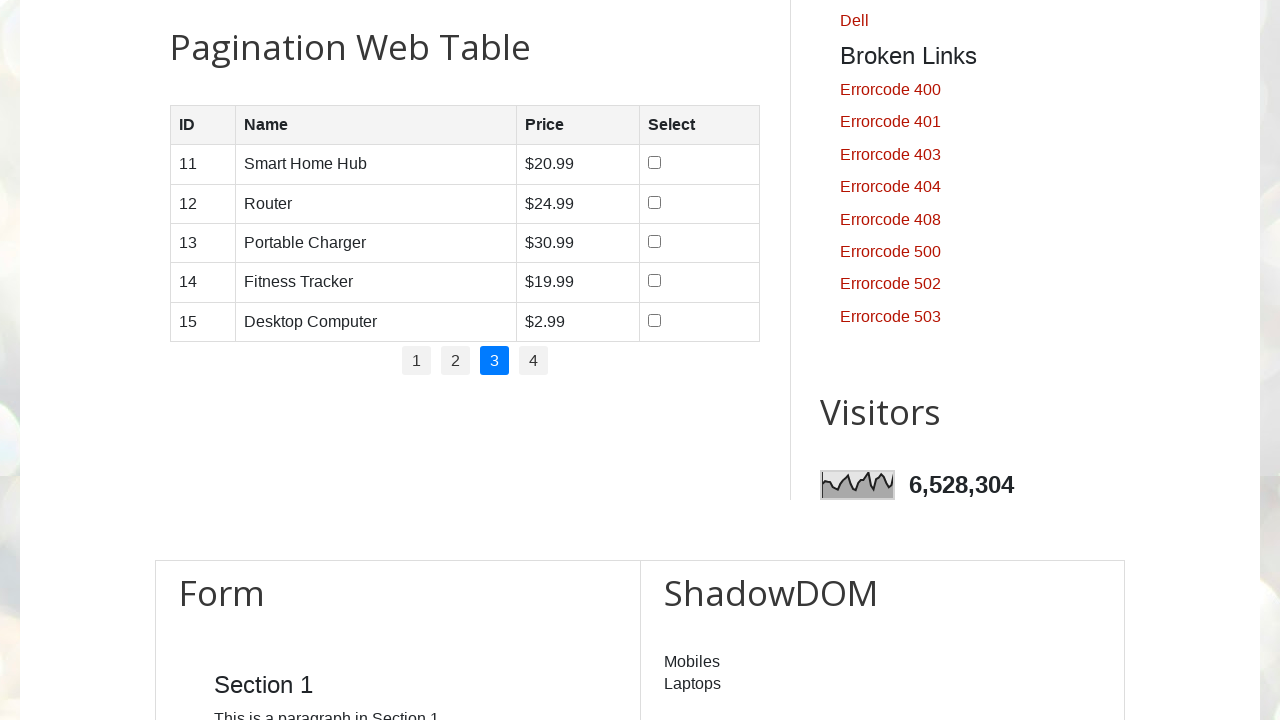

Located cells in row 1
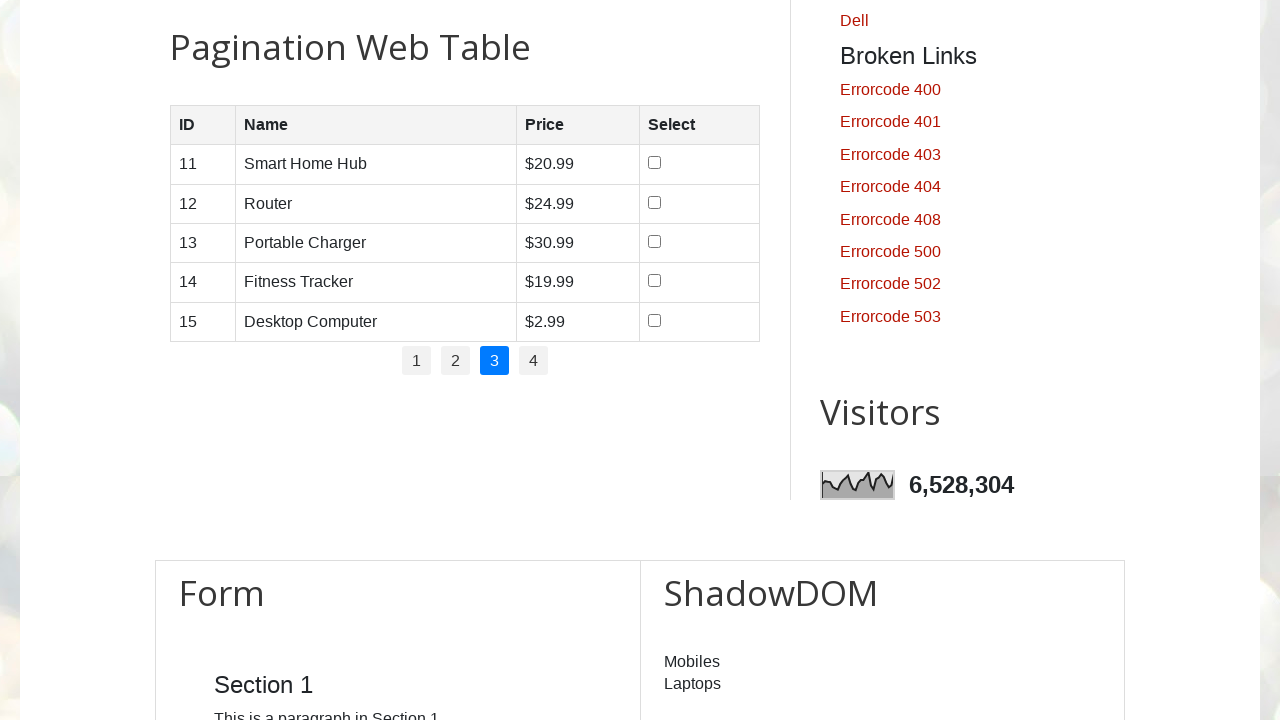

Read cell 1 in row 1 on page 3
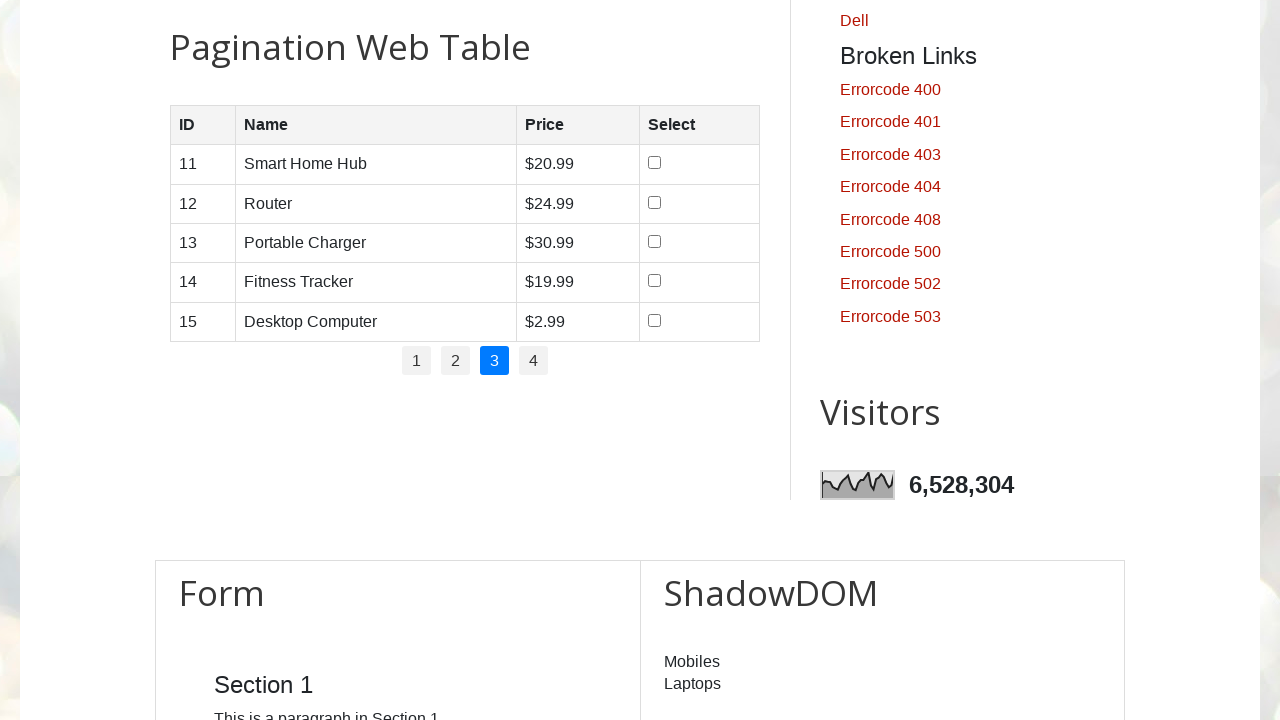

Read cell 2 in row 1 on page 3
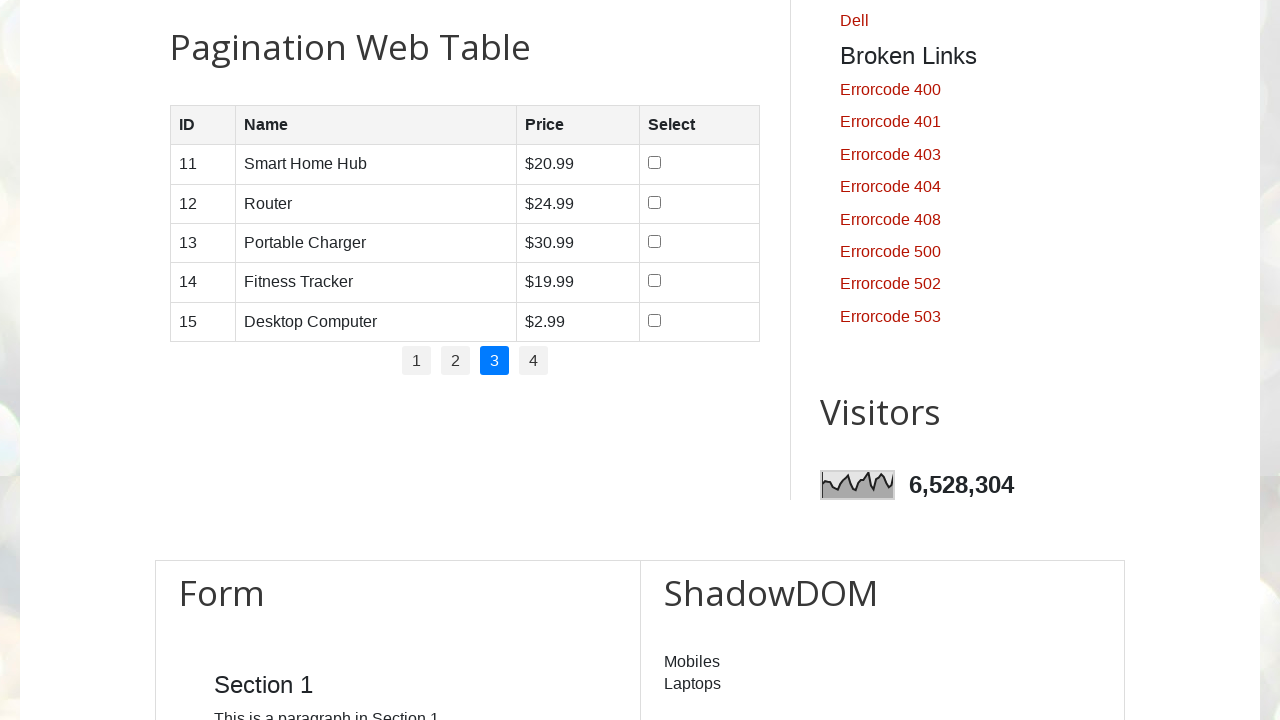

Read cell 3 in row 1 on page 3
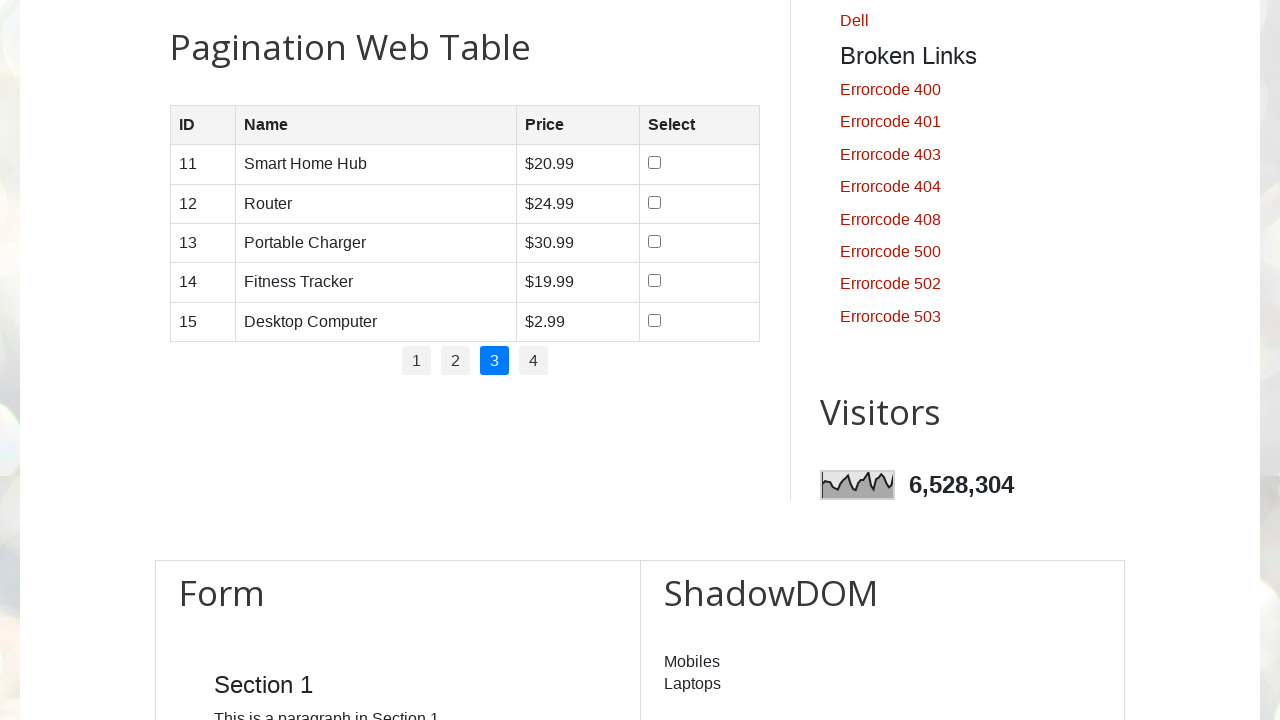

Located row 2 on page 3
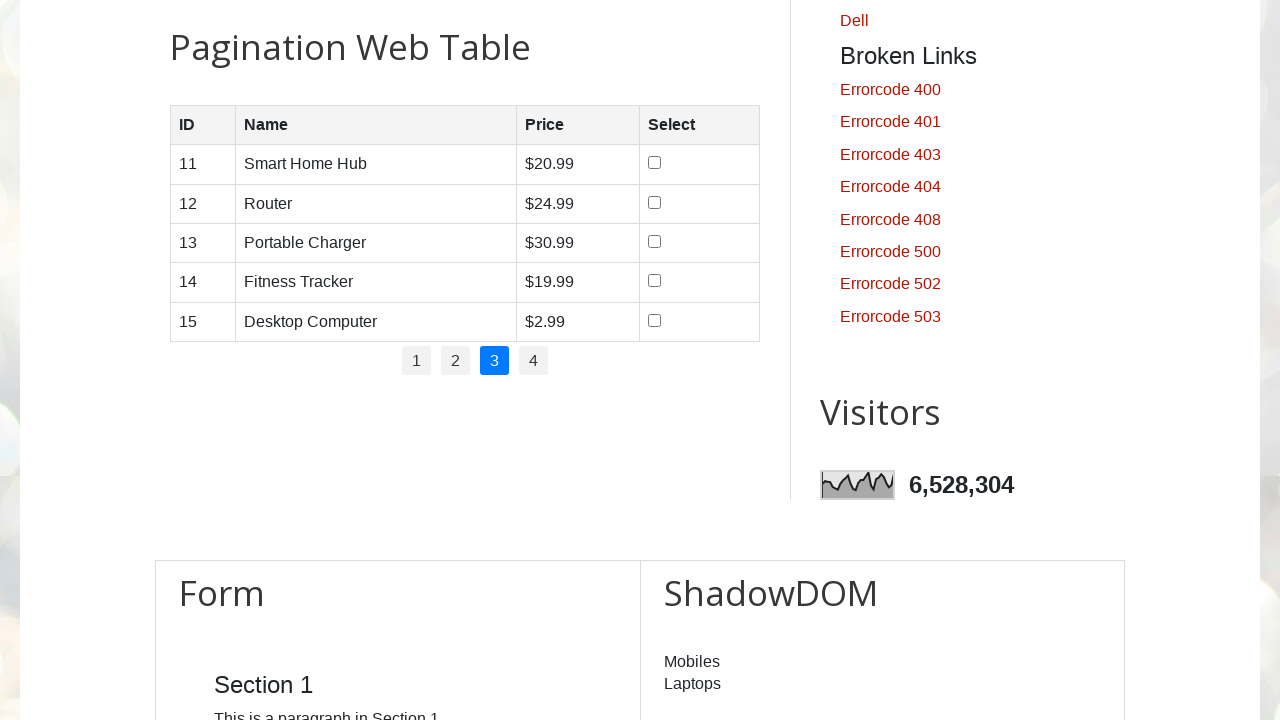

Located cells in row 2
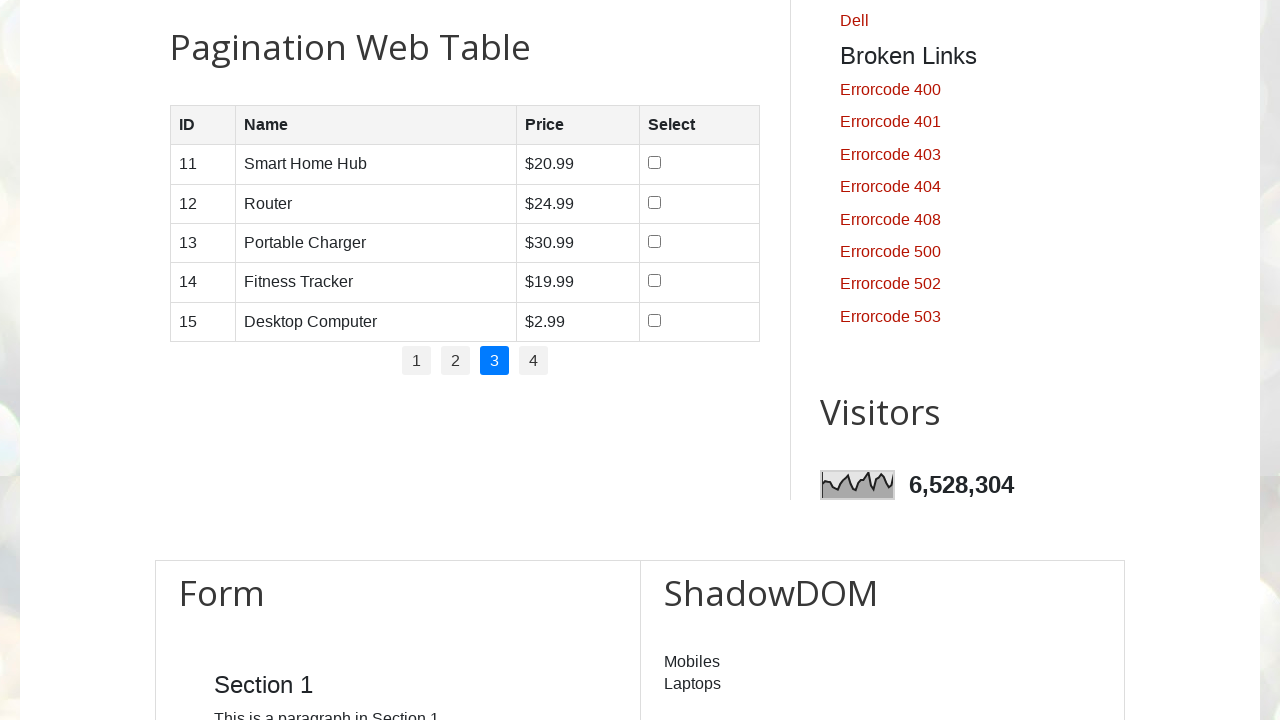

Read cell 1 in row 2 on page 3
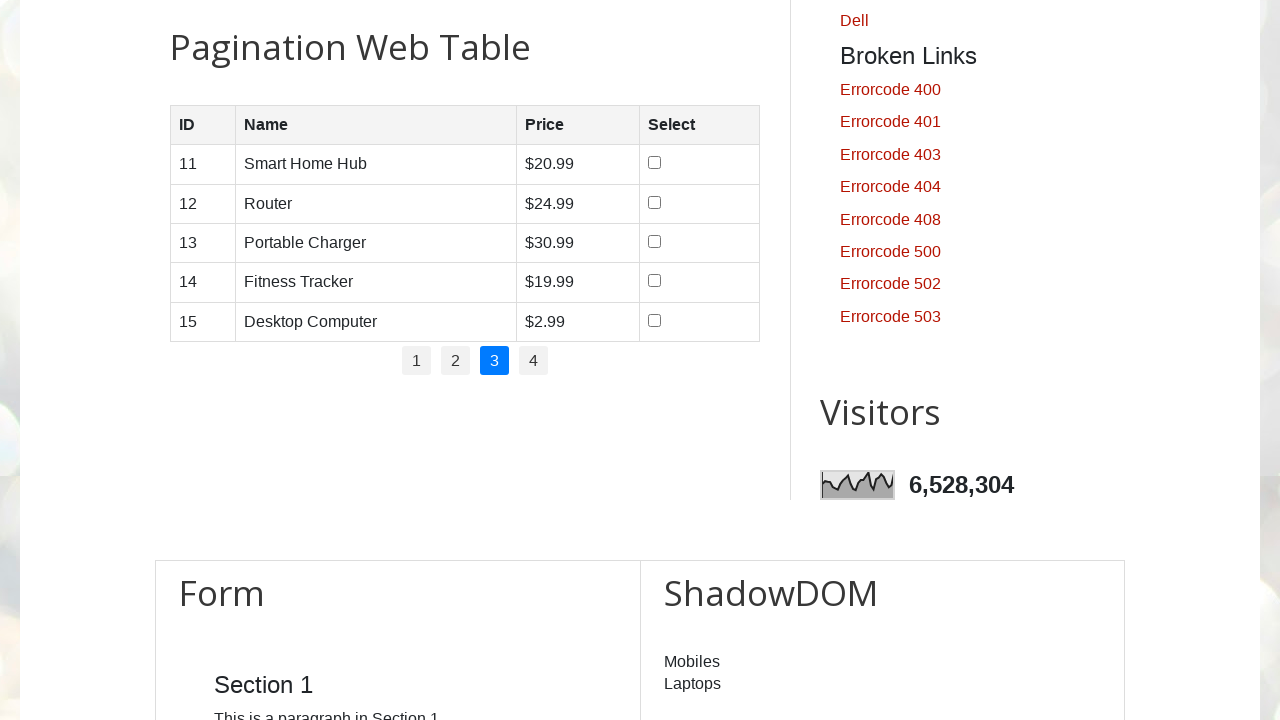

Read cell 2 in row 2 on page 3
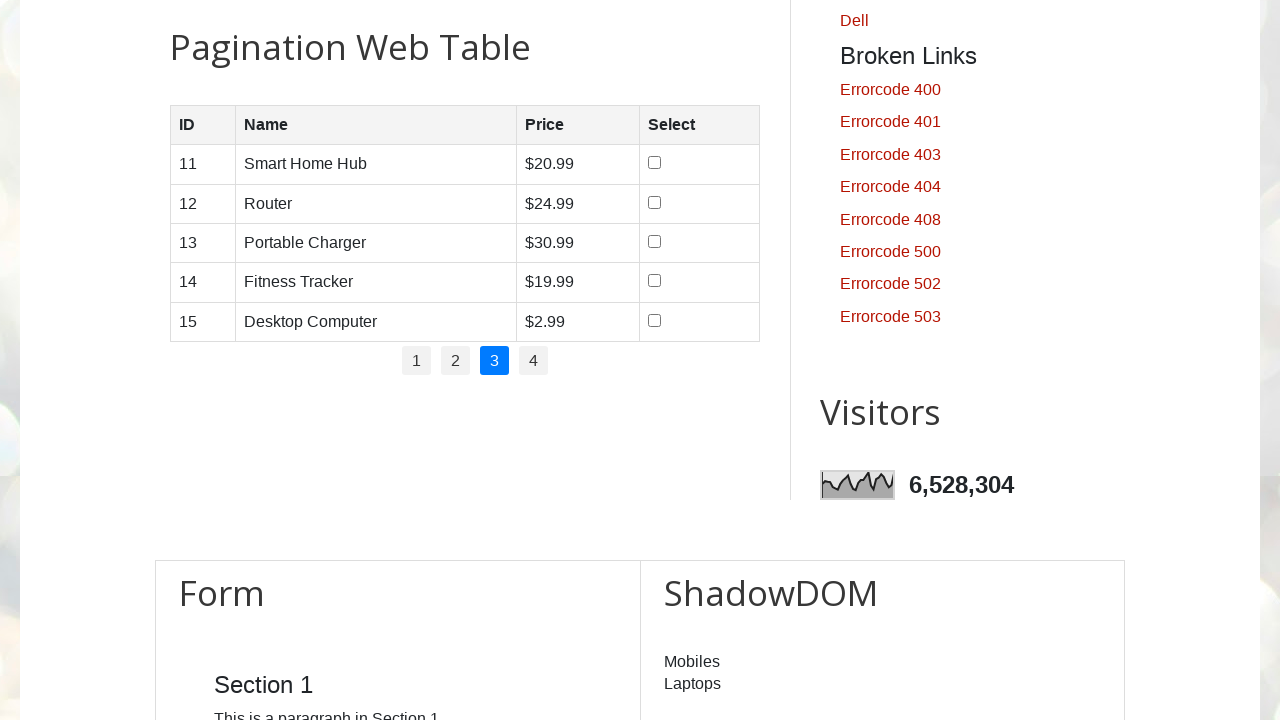

Read cell 3 in row 2 on page 3
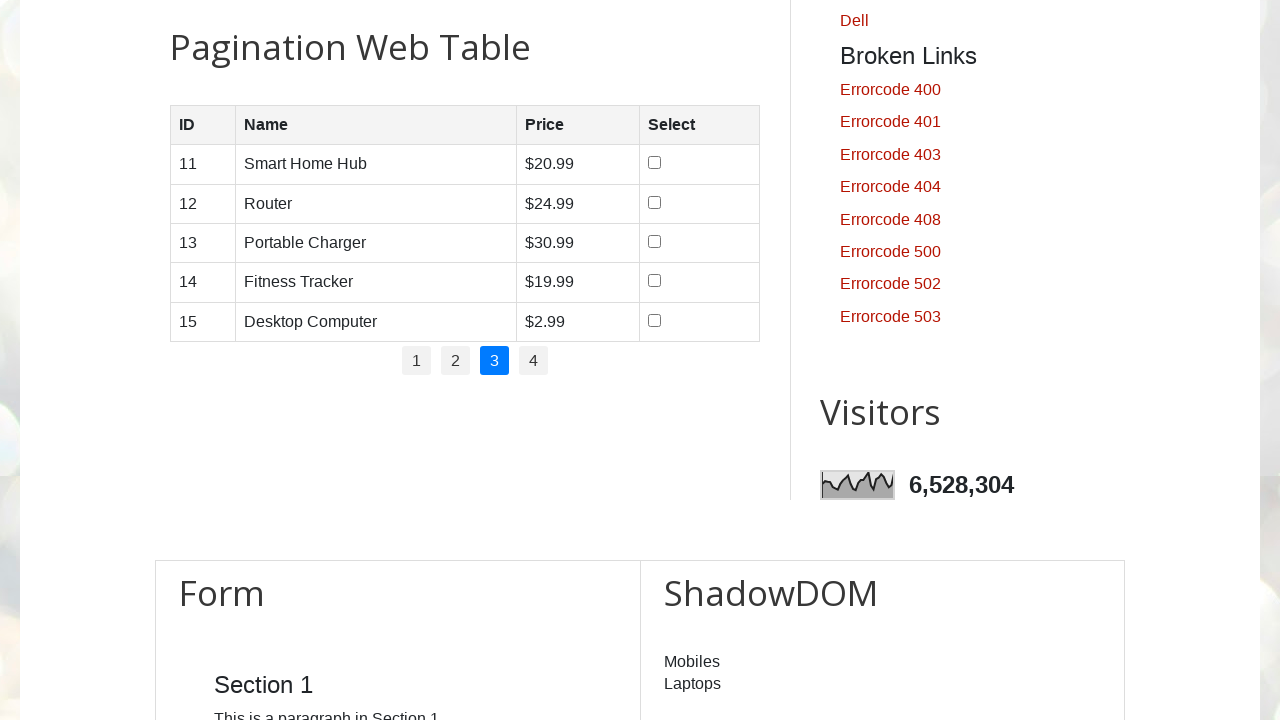

Located row 3 on page 3
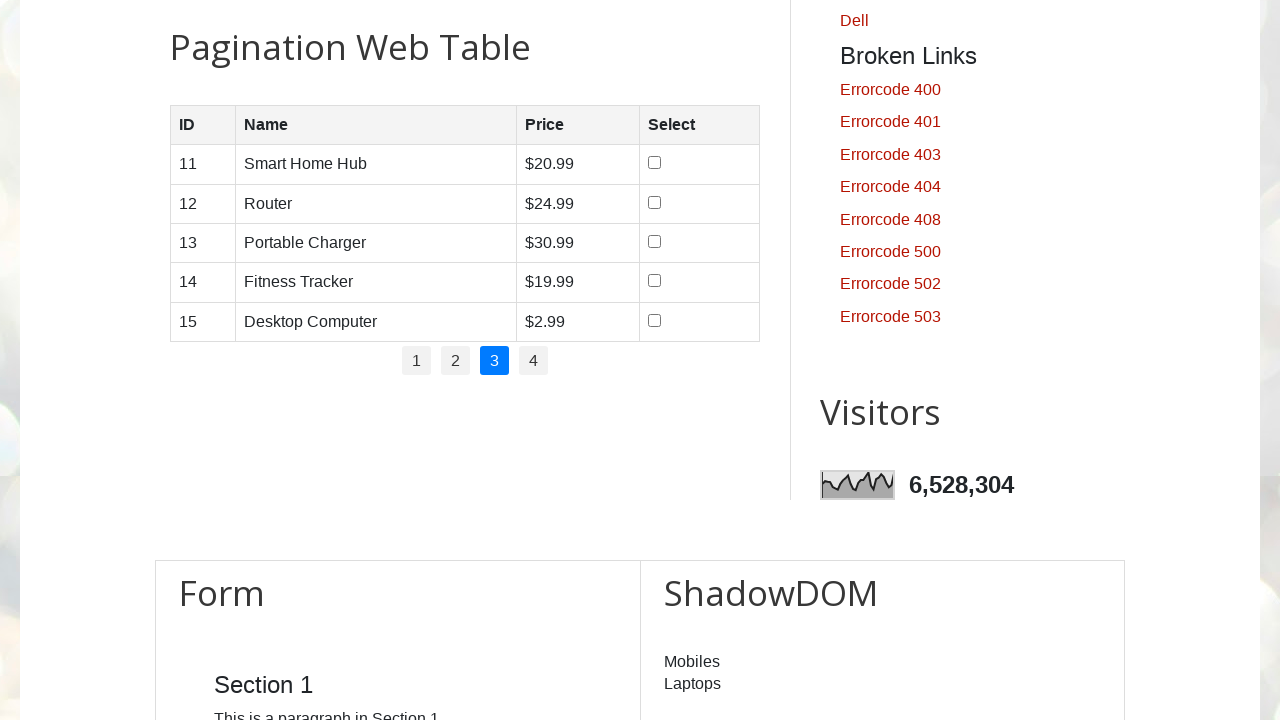

Located cells in row 3
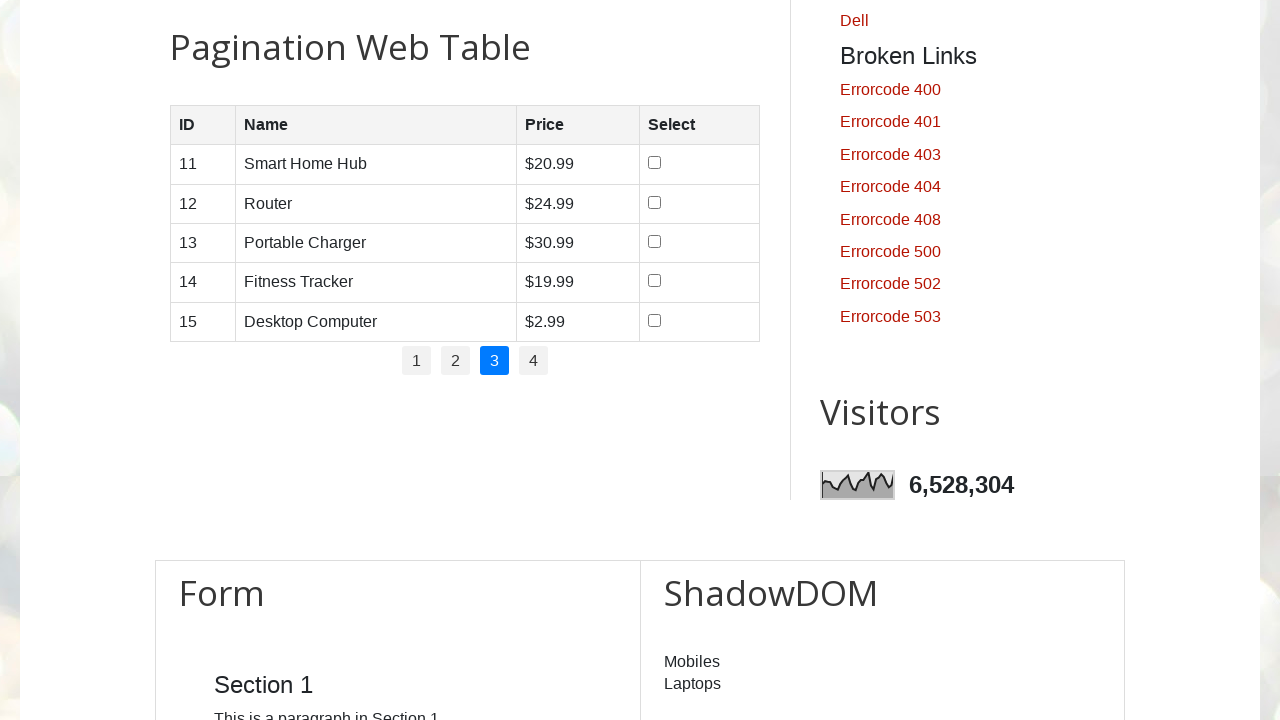

Read cell 1 in row 3 on page 3
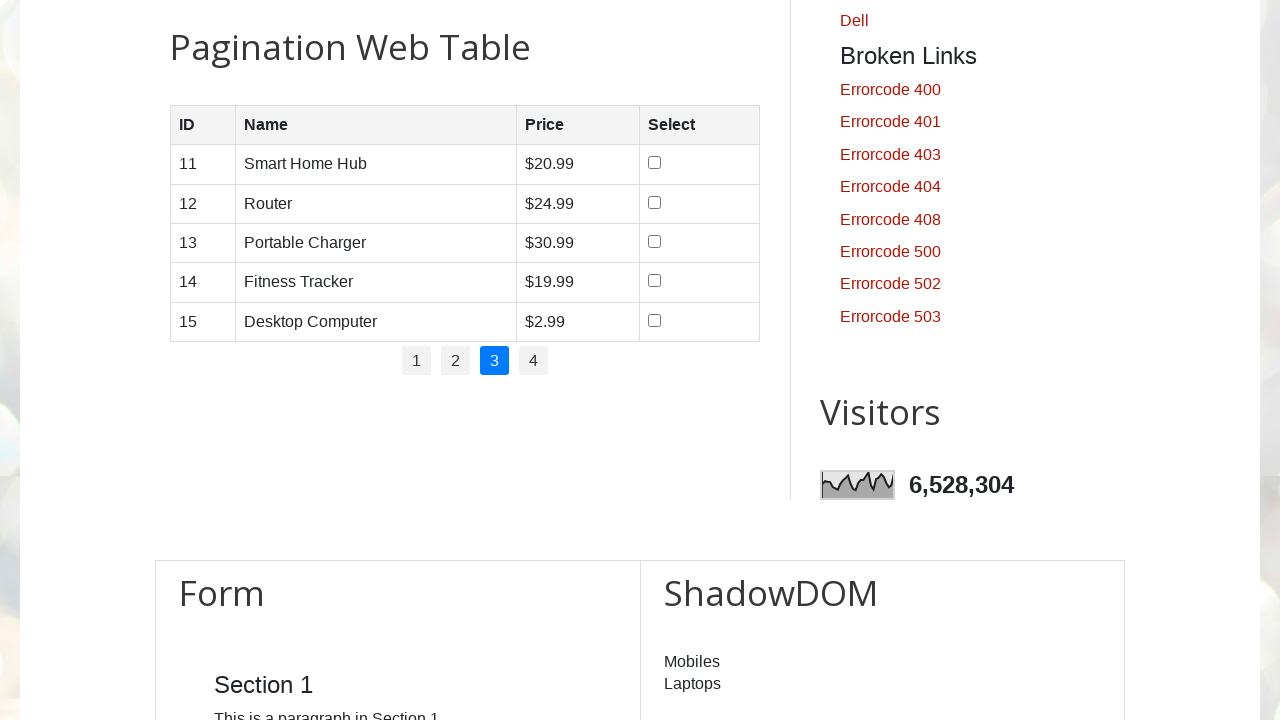

Read cell 2 in row 3 on page 3
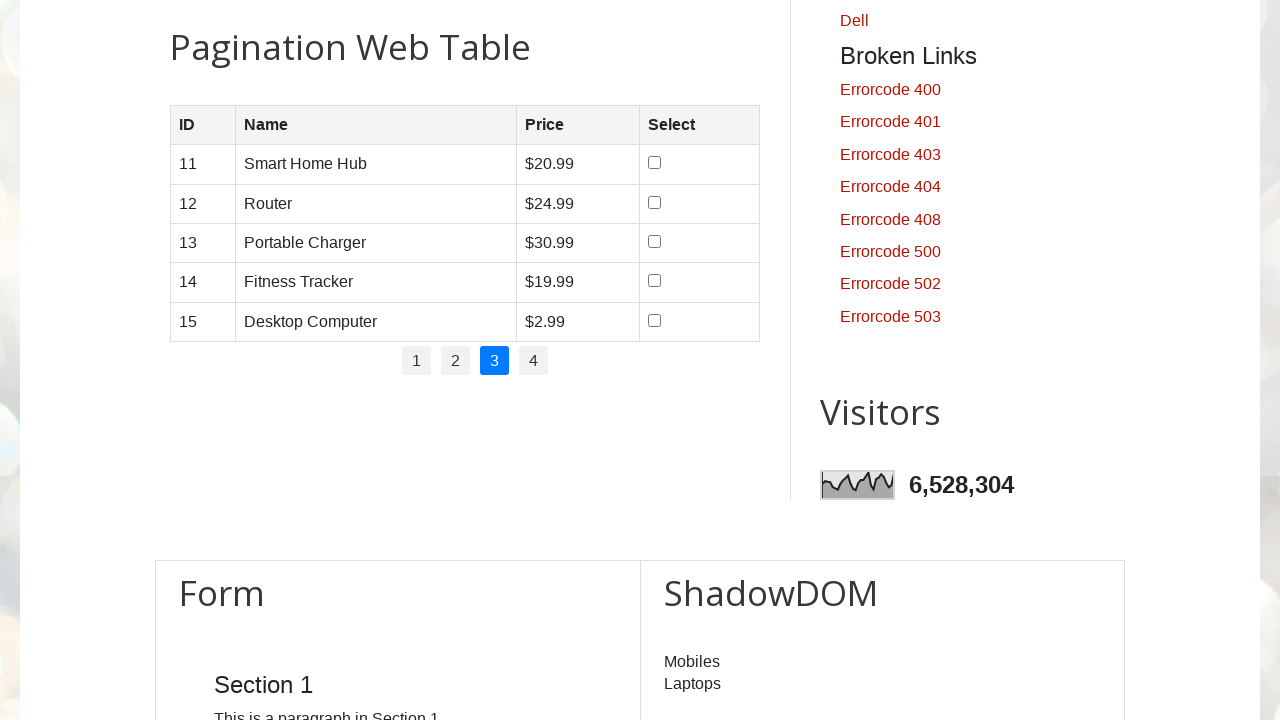

Read cell 3 in row 3 on page 3
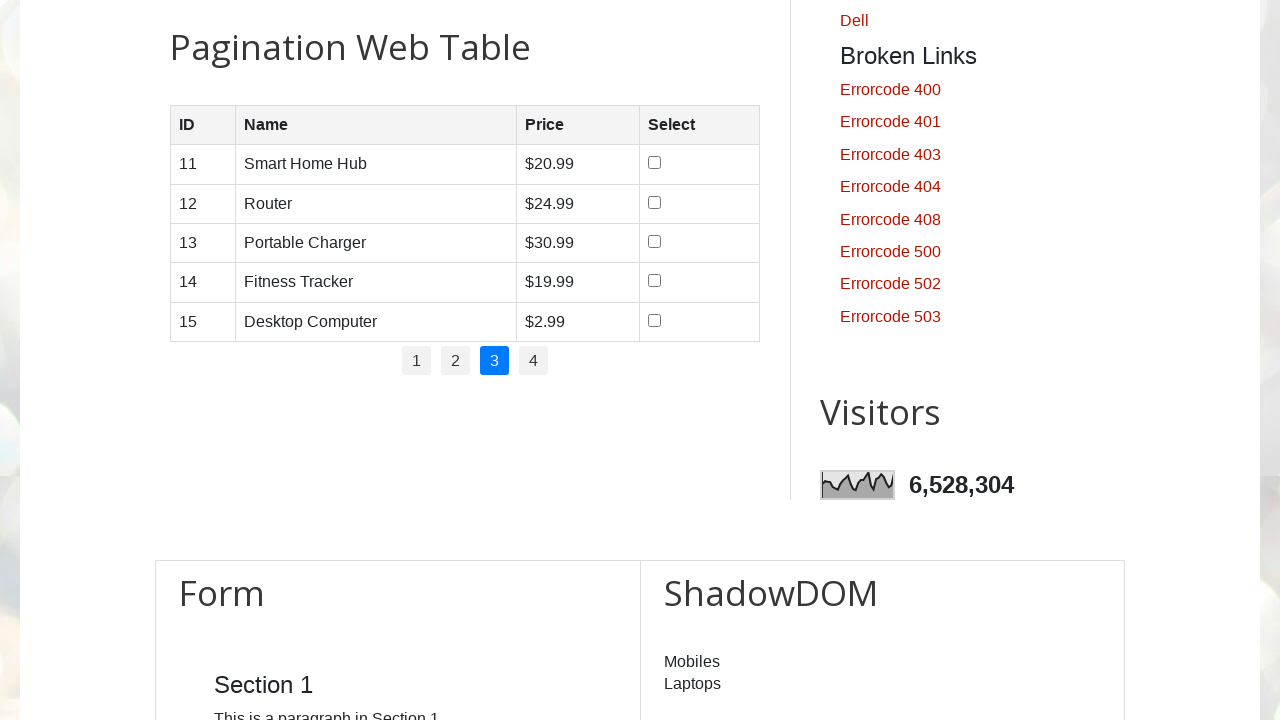

Located row 4 on page 3
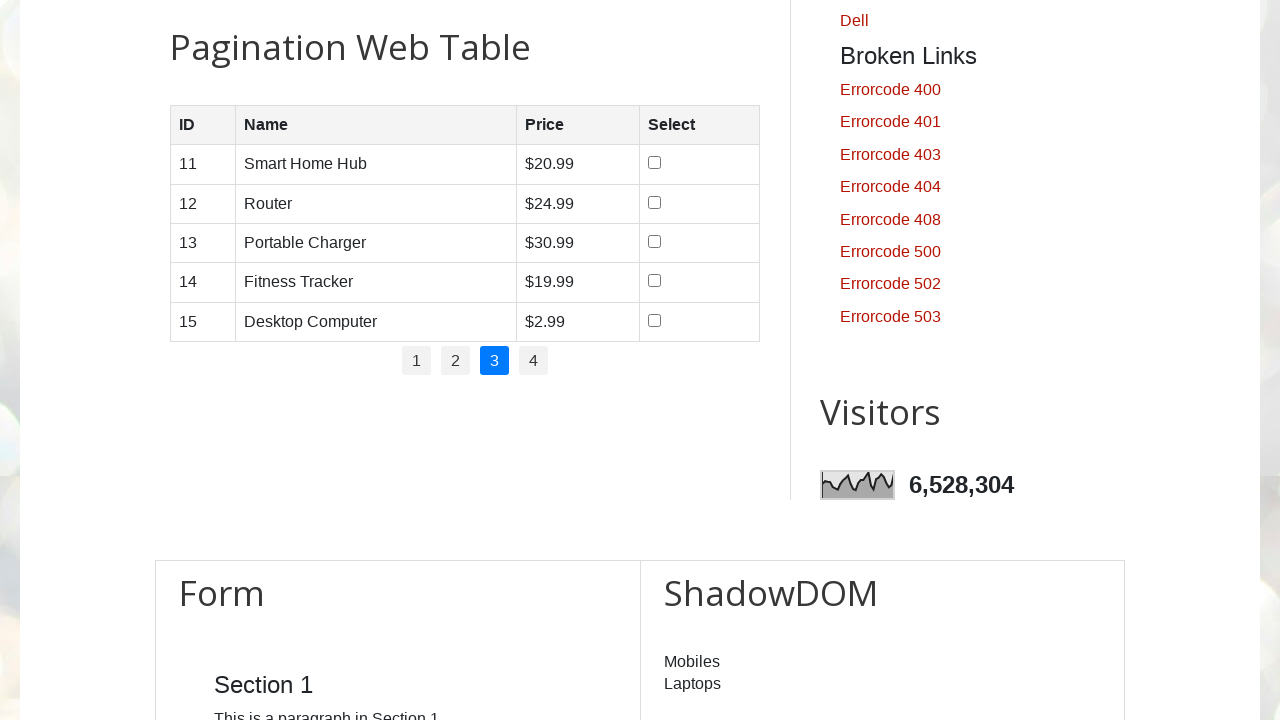

Located cells in row 4
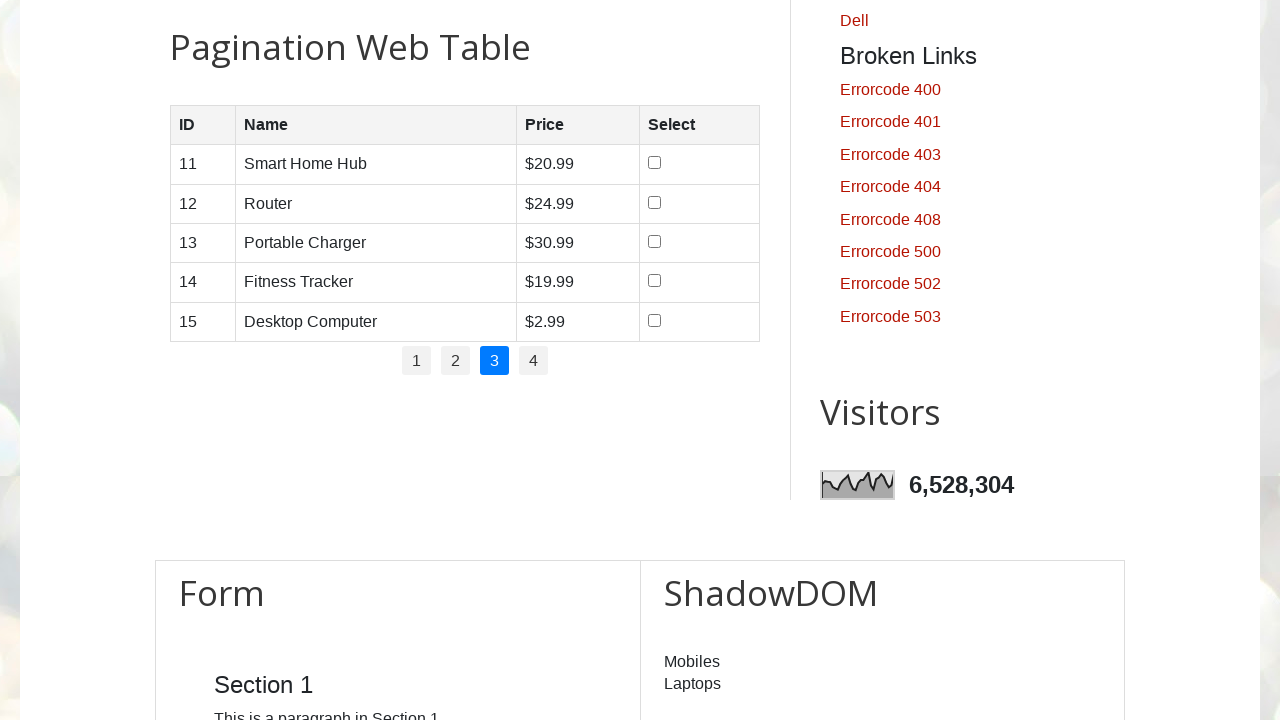

Read cell 1 in row 4 on page 3
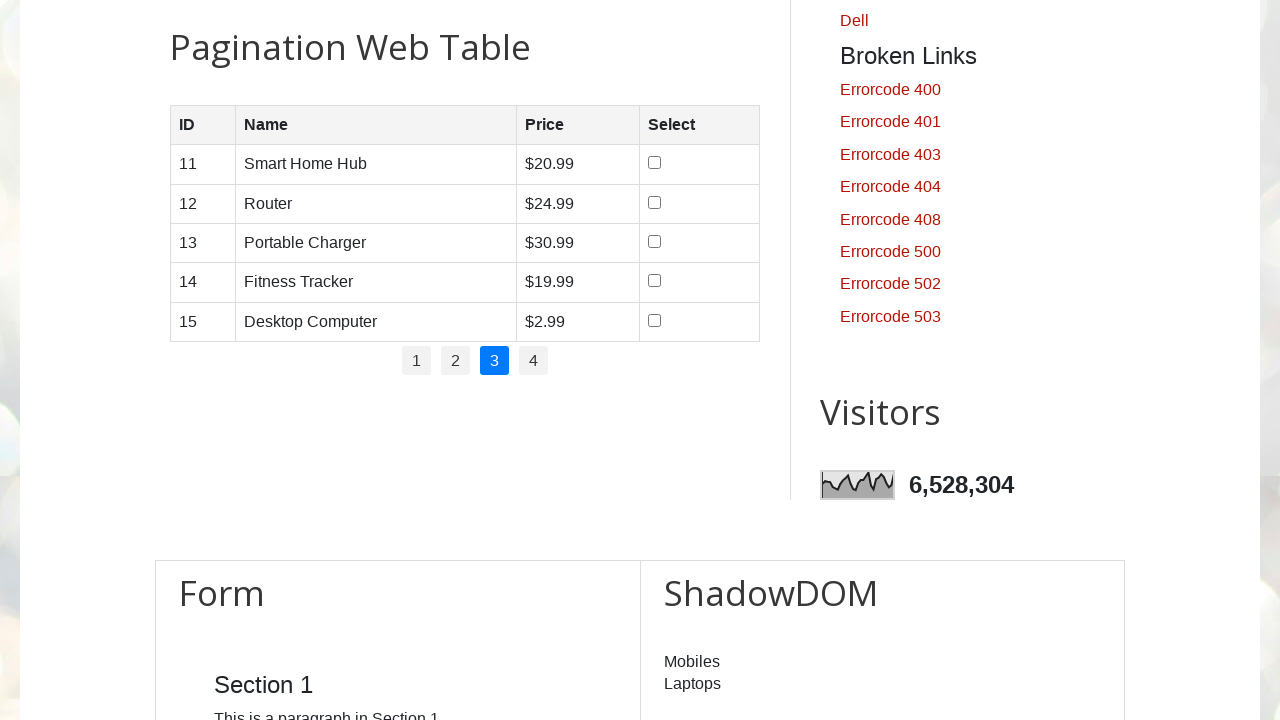

Read cell 2 in row 4 on page 3
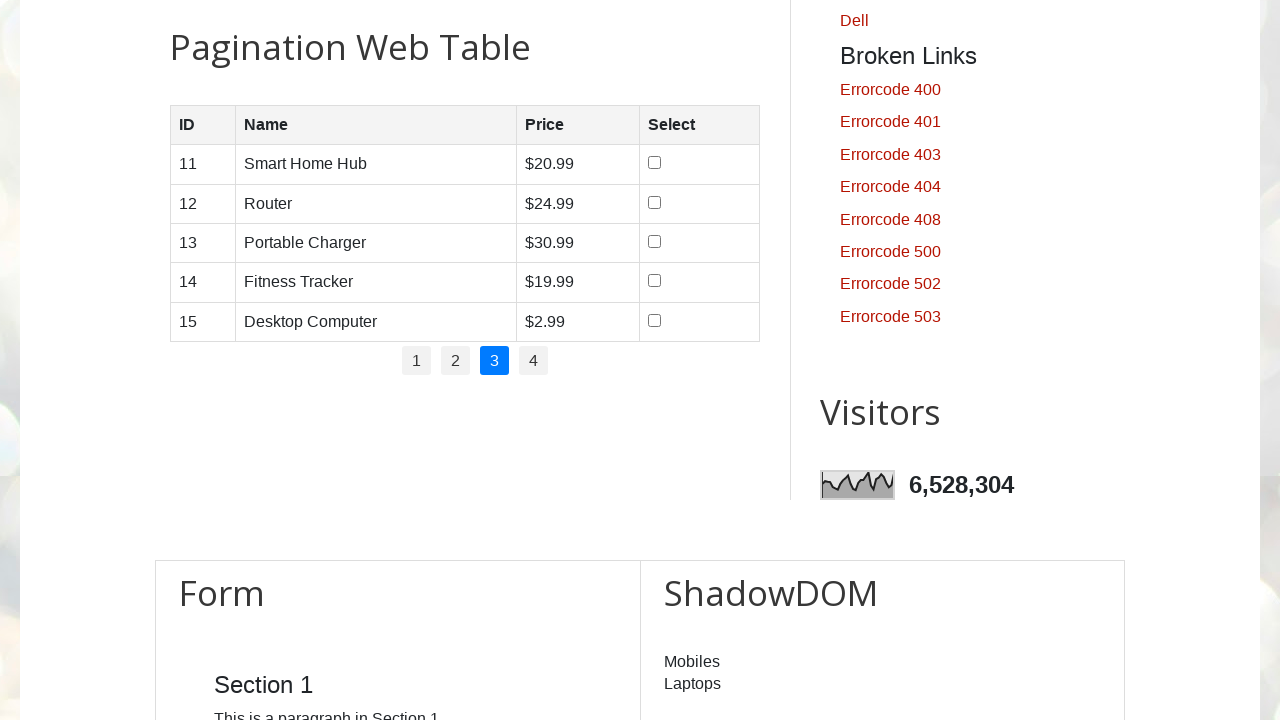

Read cell 3 in row 4 on page 3
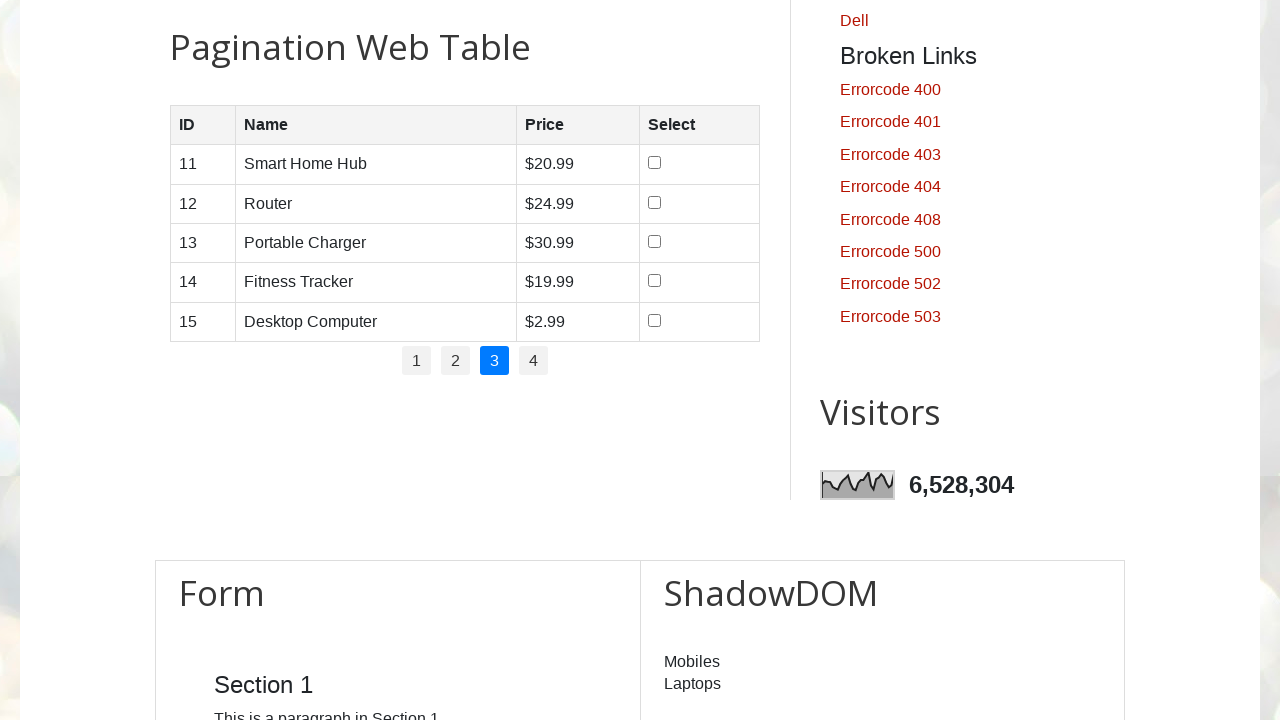

Located row 5 on page 3
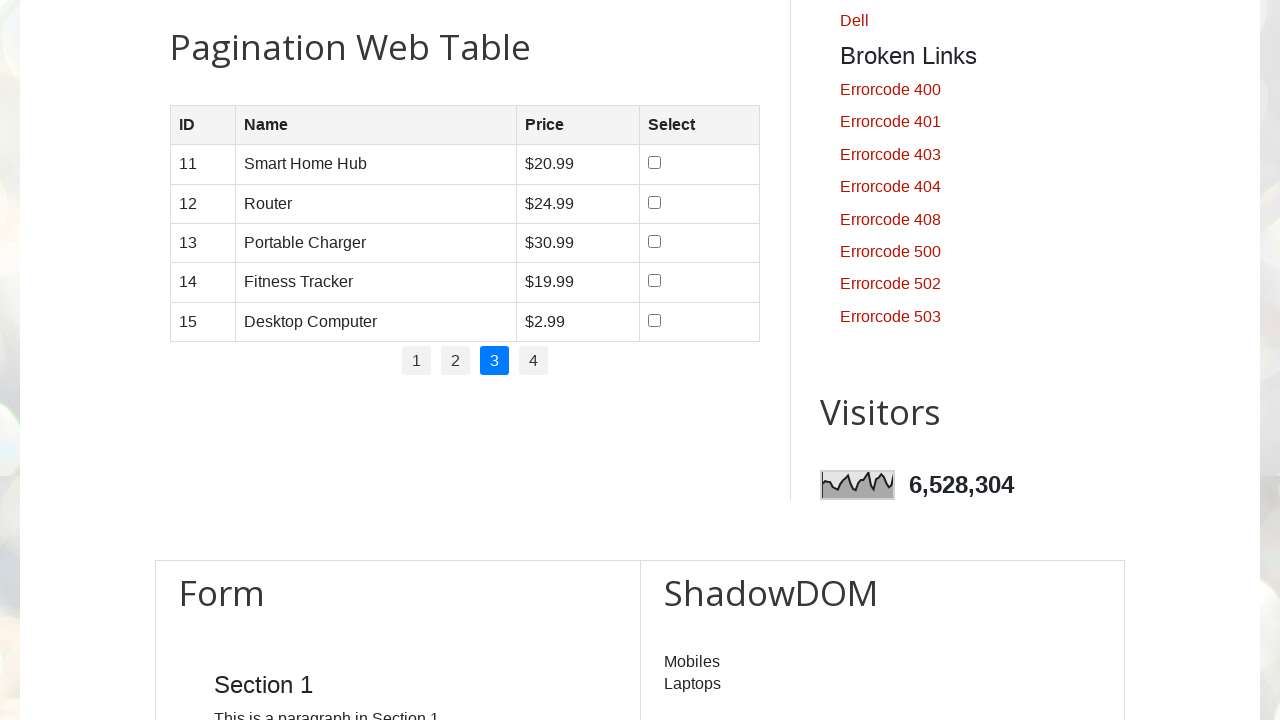

Located cells in row 5
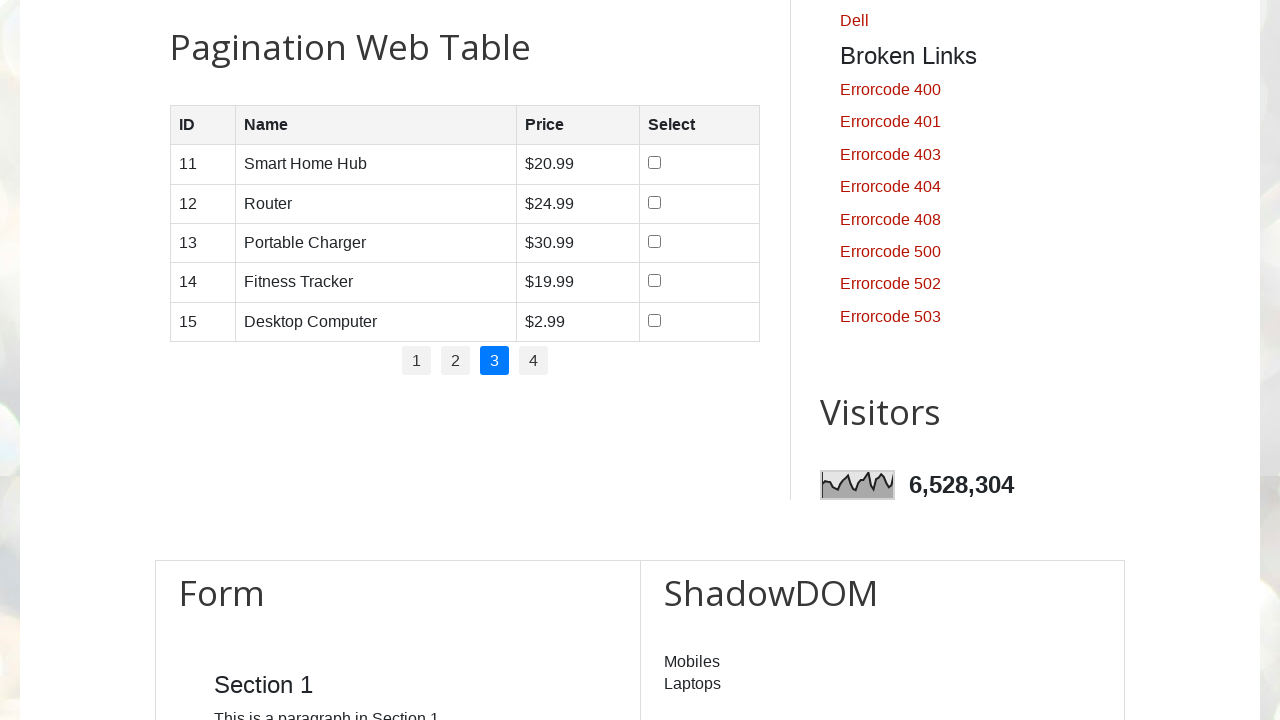

Read cell 1 in row 5 on page 3
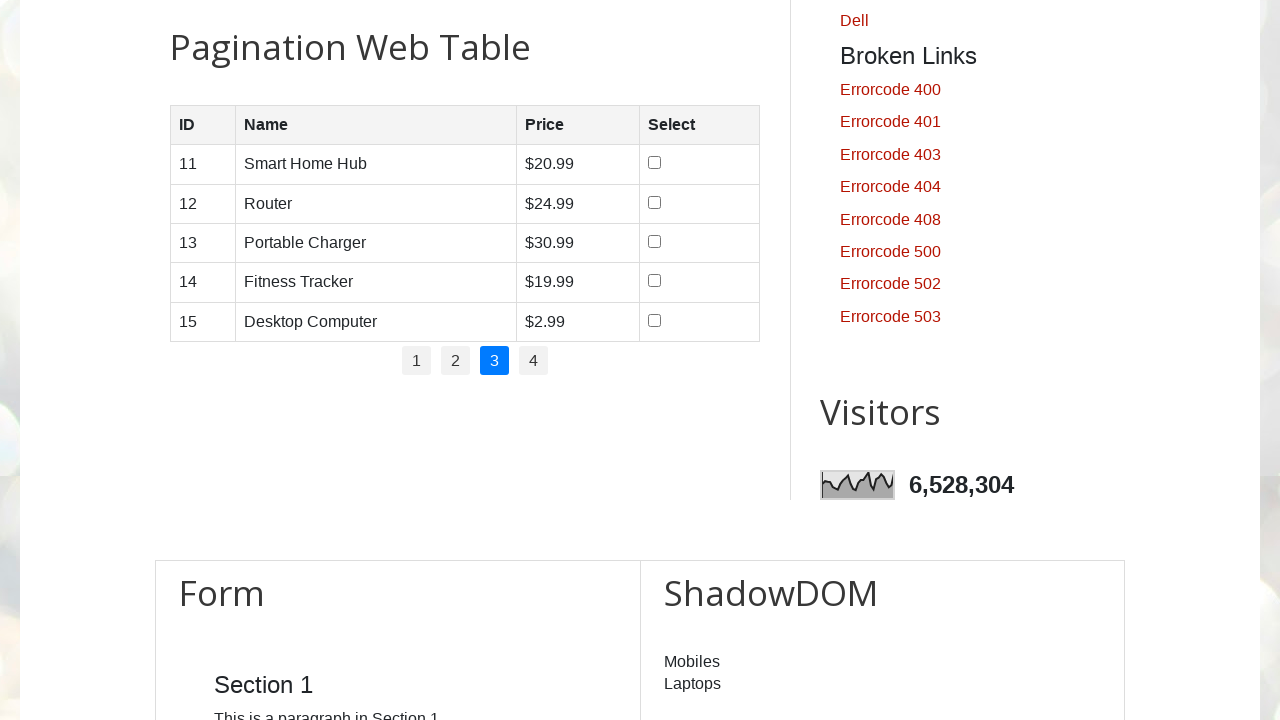

Read cell 2 in row 5 on page 3
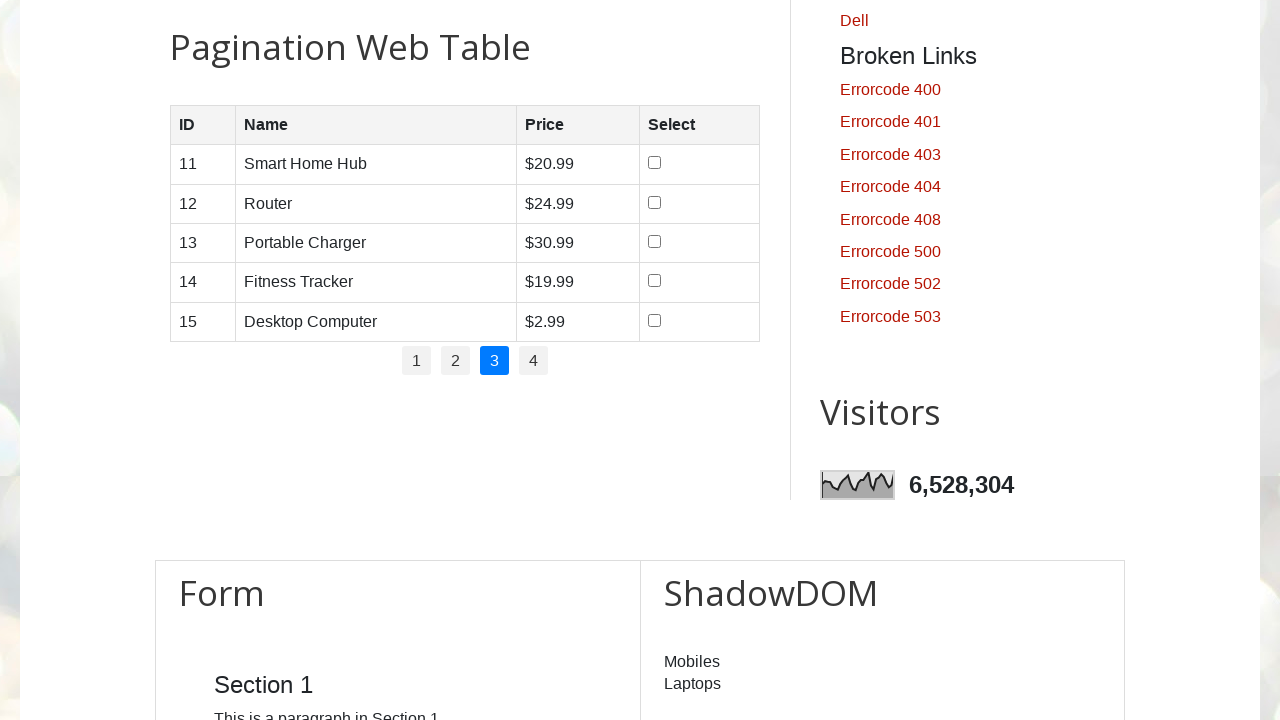

Read cell 3 in row 5 on page 3
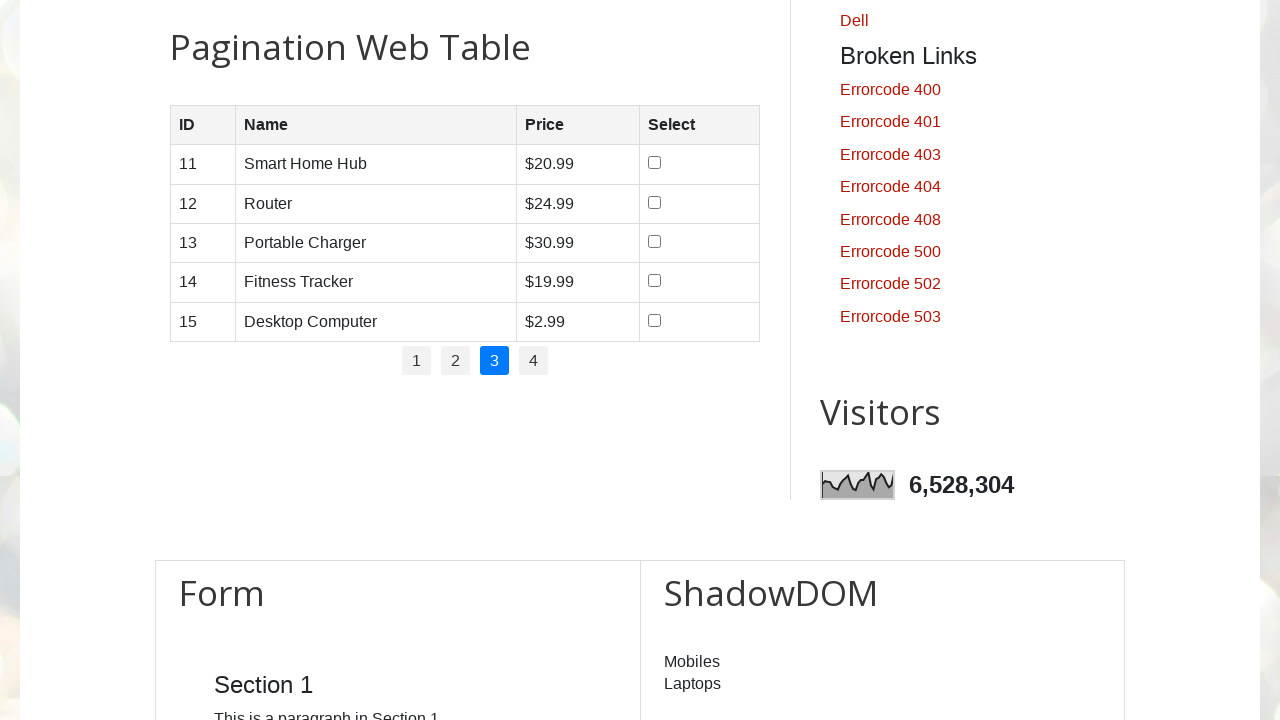

Clicked pagination link 3 to navigate to next page at (534, 361) on .pagination li a >> nth=3
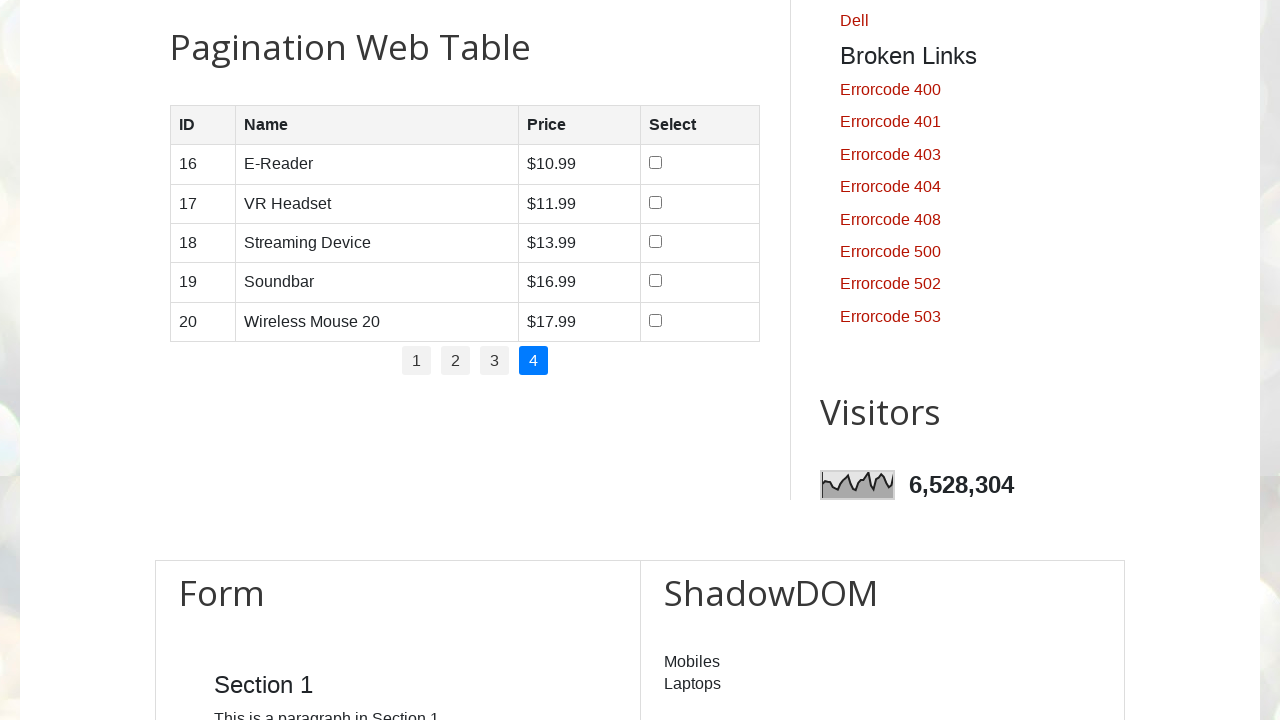

Waited for table to update after pagination
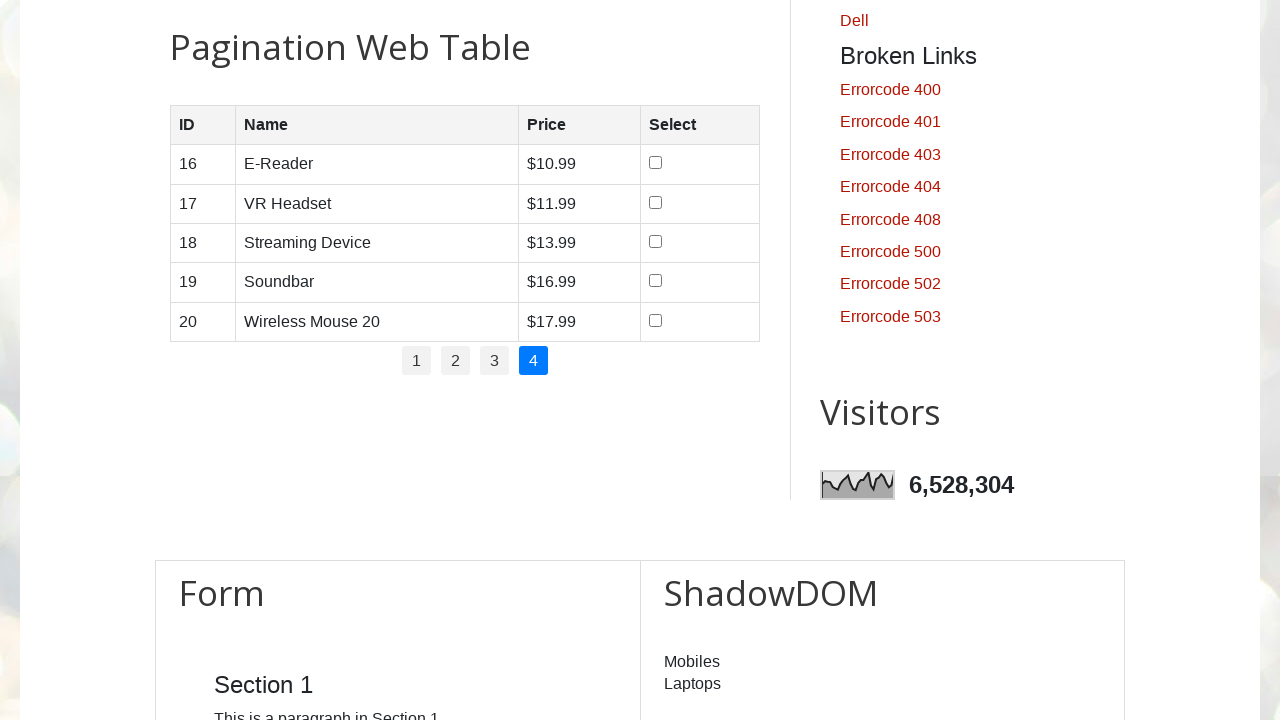

Re-located rows on page 4
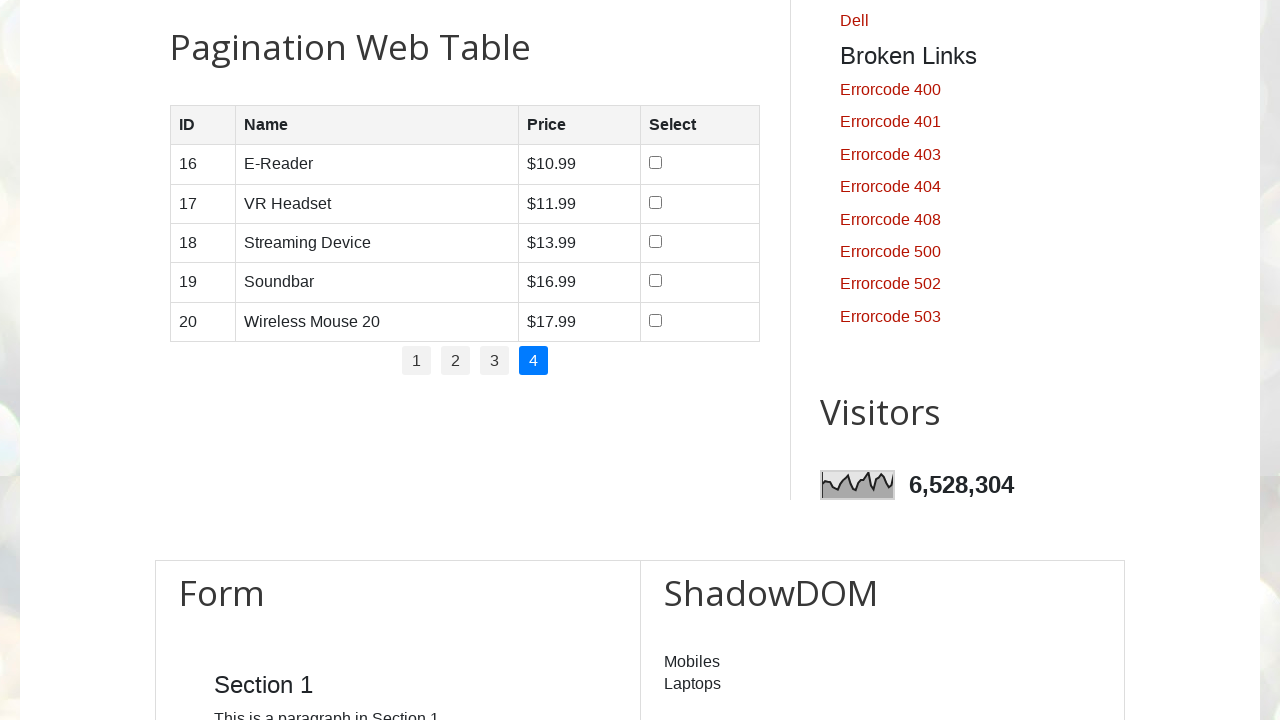

Located row 1 on page 4
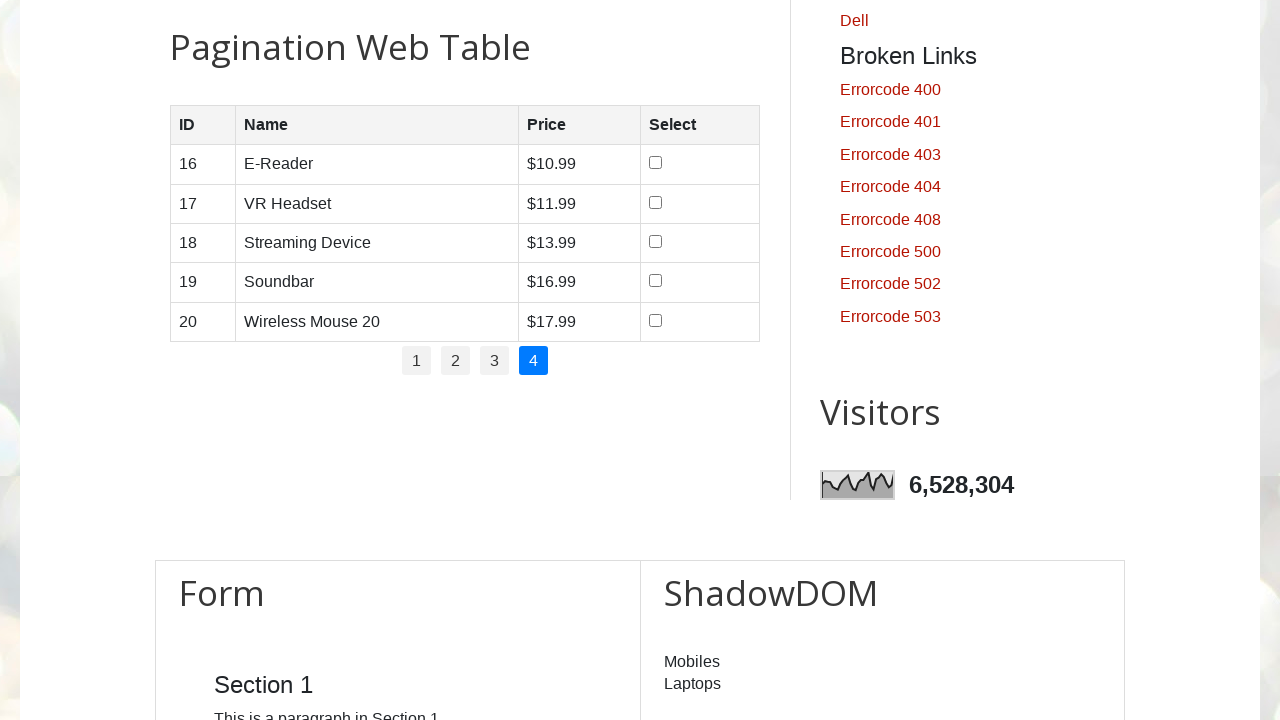

Located cells in row 1
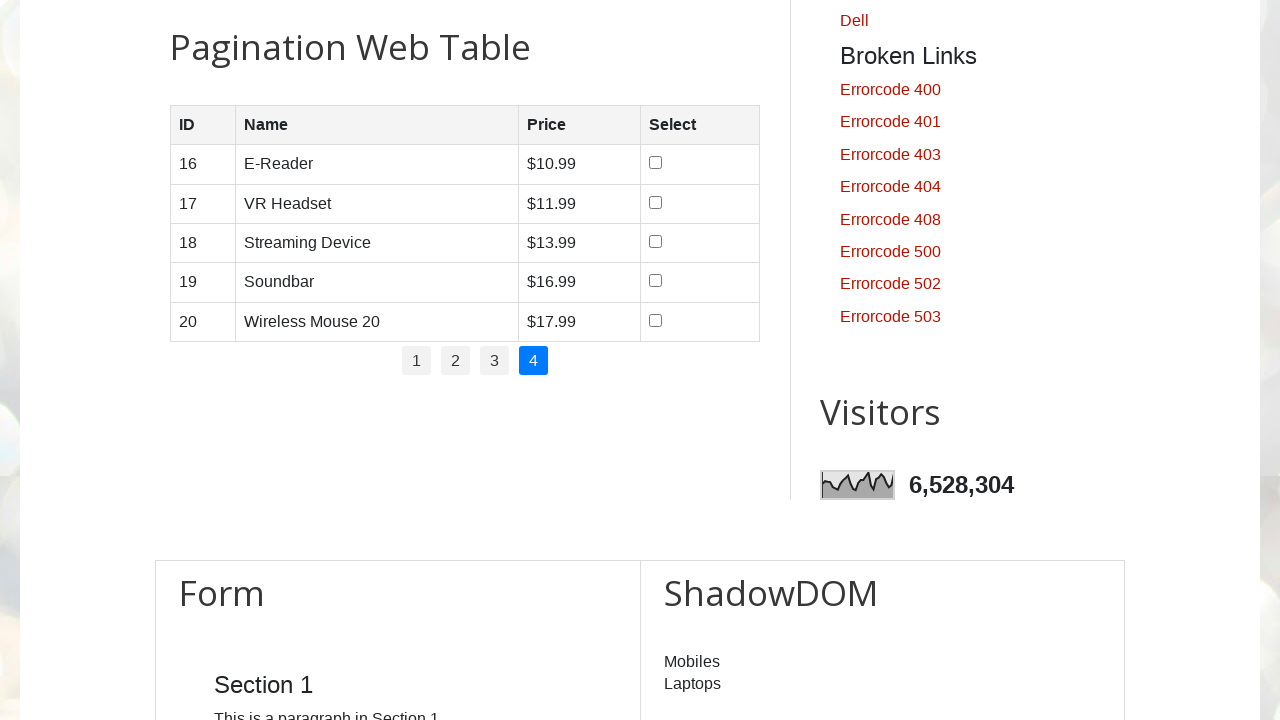

Read cell 1 in row 1 on page 4
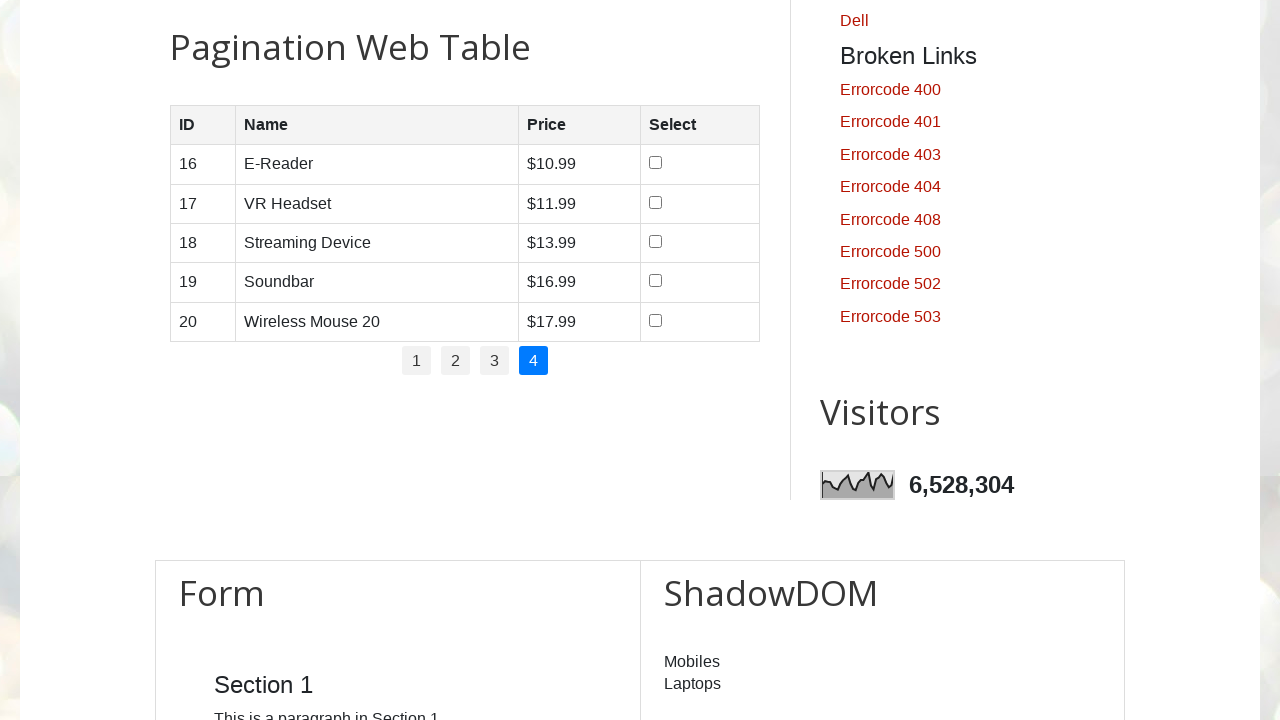

Read cell 2 in row 1 on page 4
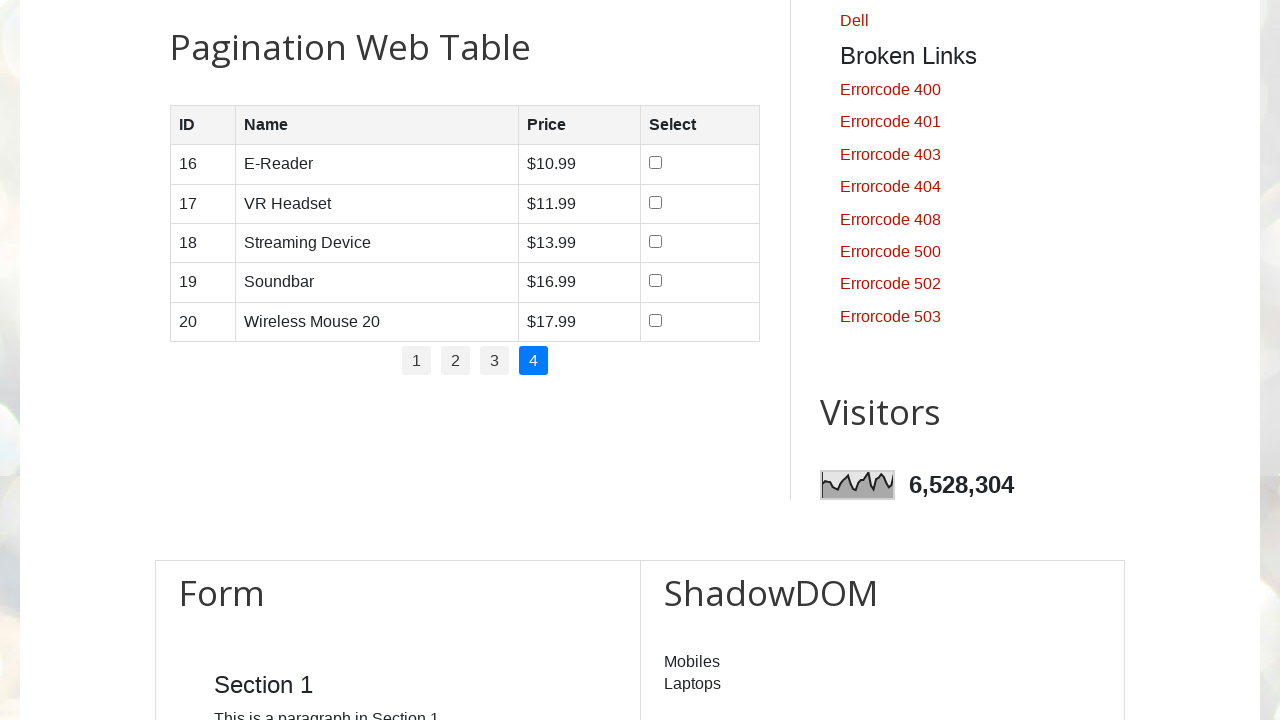

Read cell 3 in row 1 on page 4
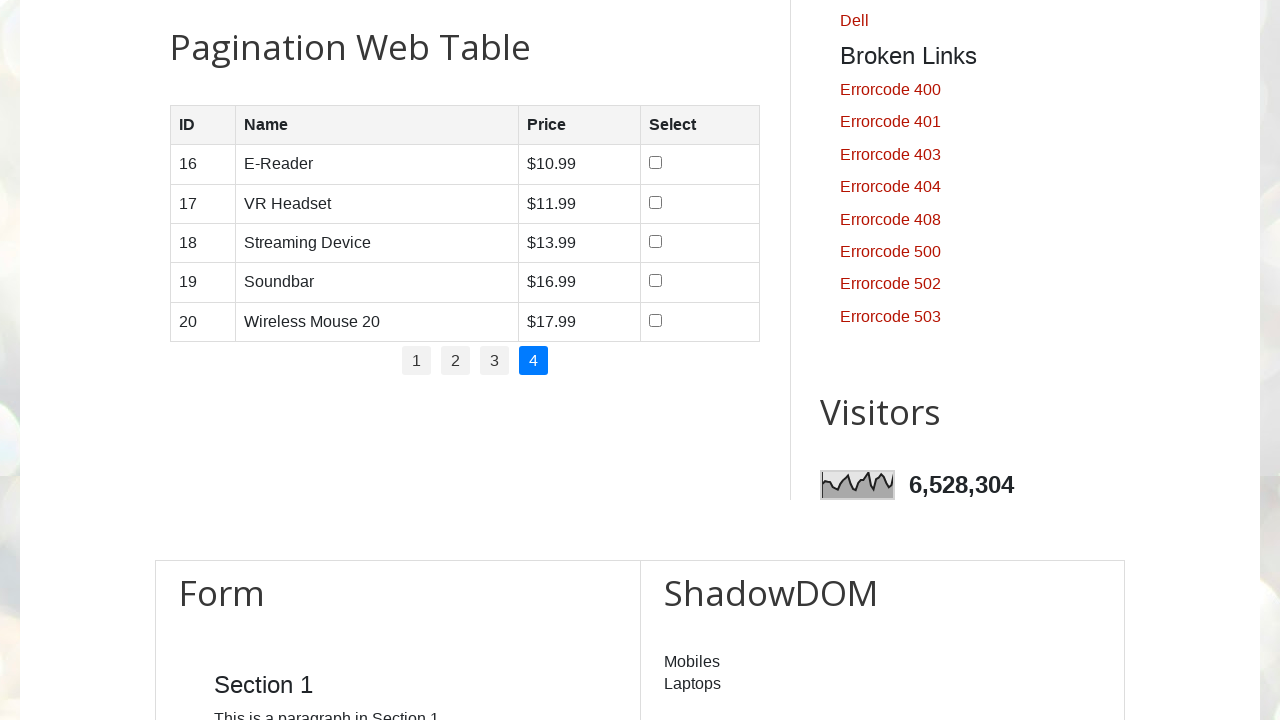

Located row 2 on page 4
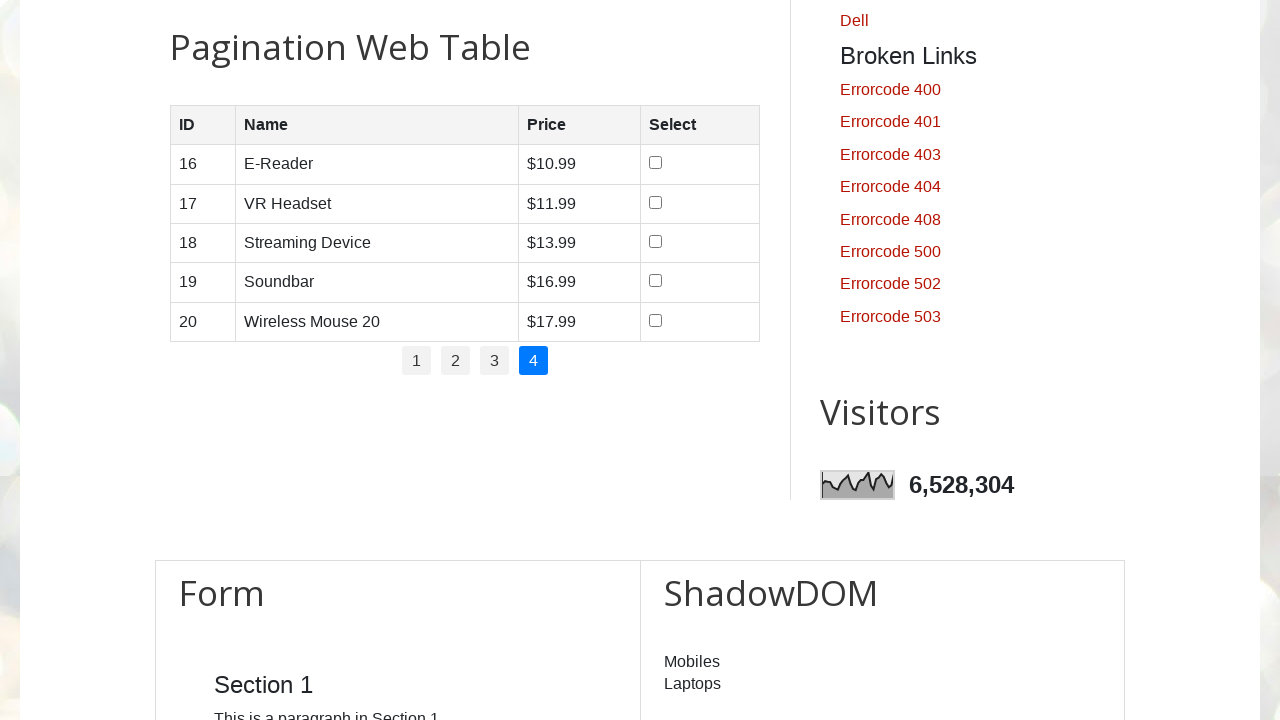

Located cells in row 2
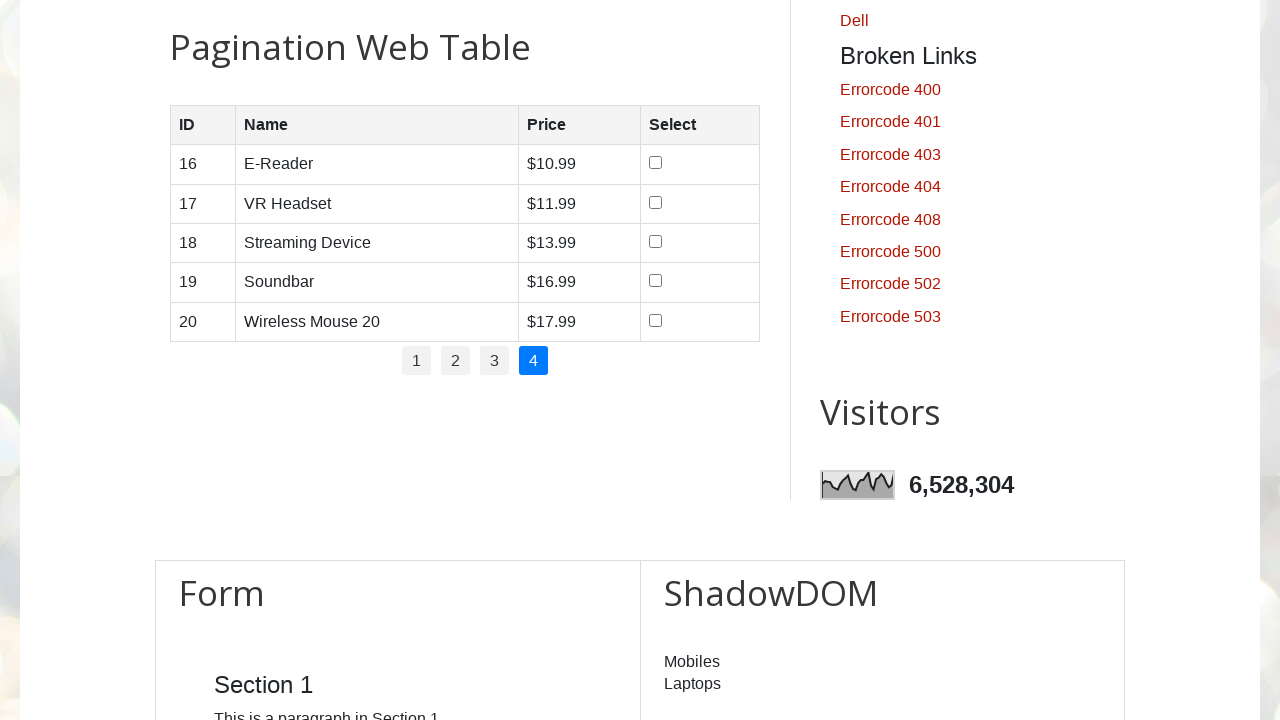

Read cell 1 in row 2 on page 4
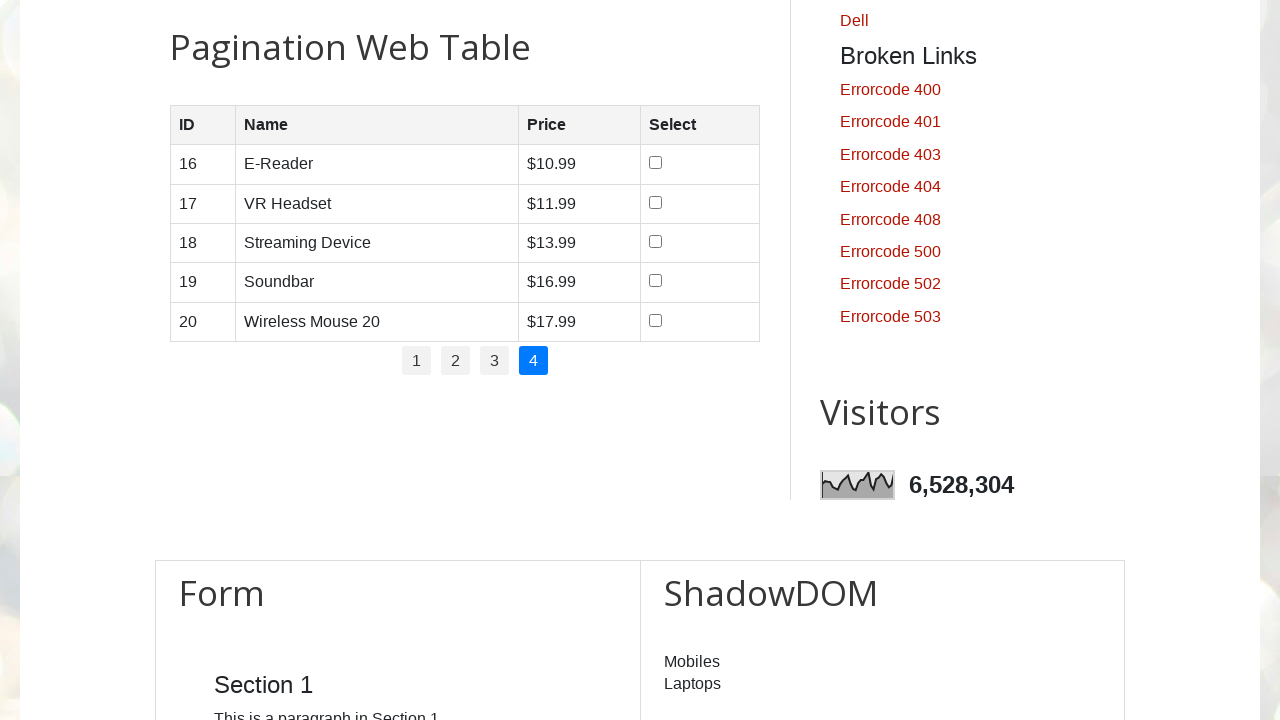

Read cell 2 in row 2 on page 4
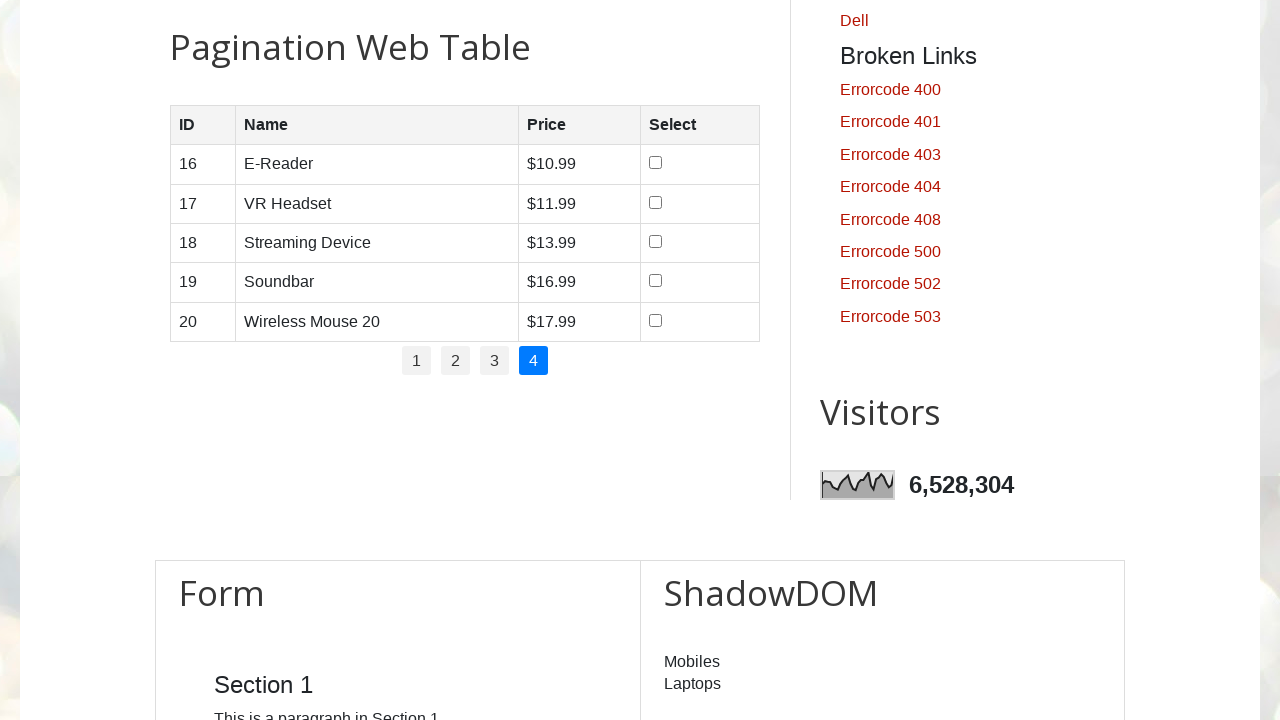

Read cell 3 in row 2 on page 4
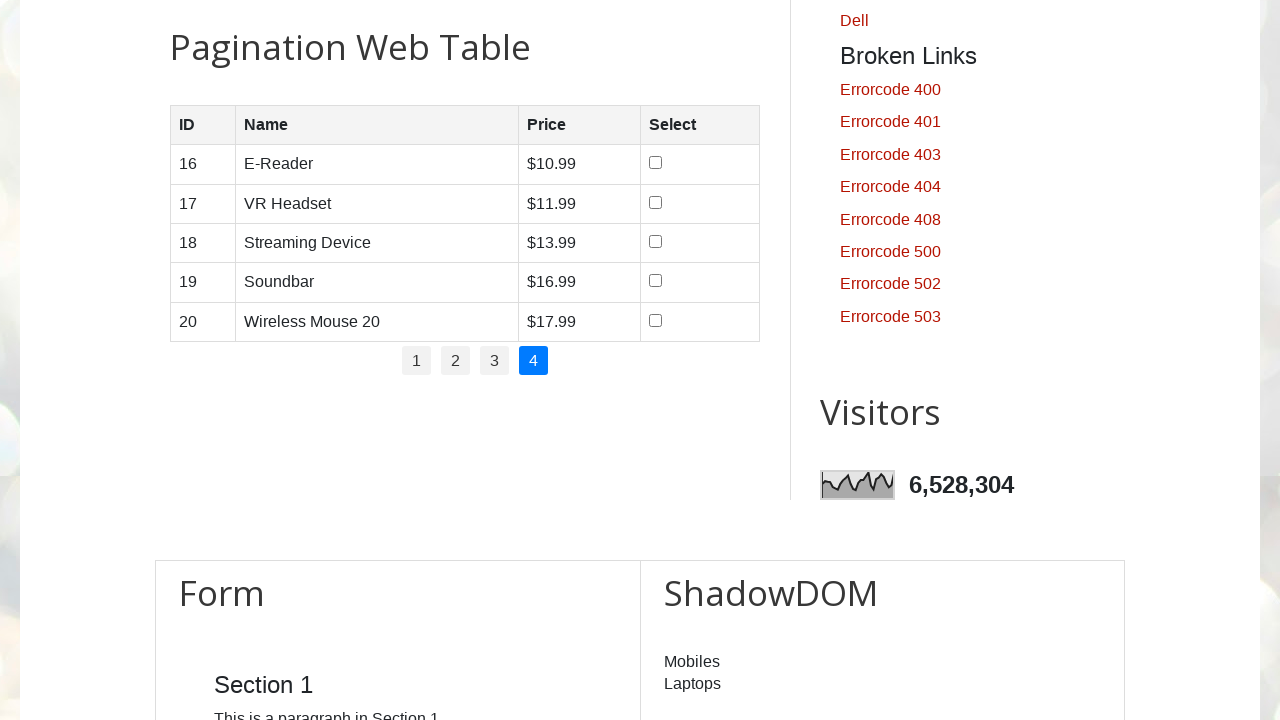

Located row 3 on page 4
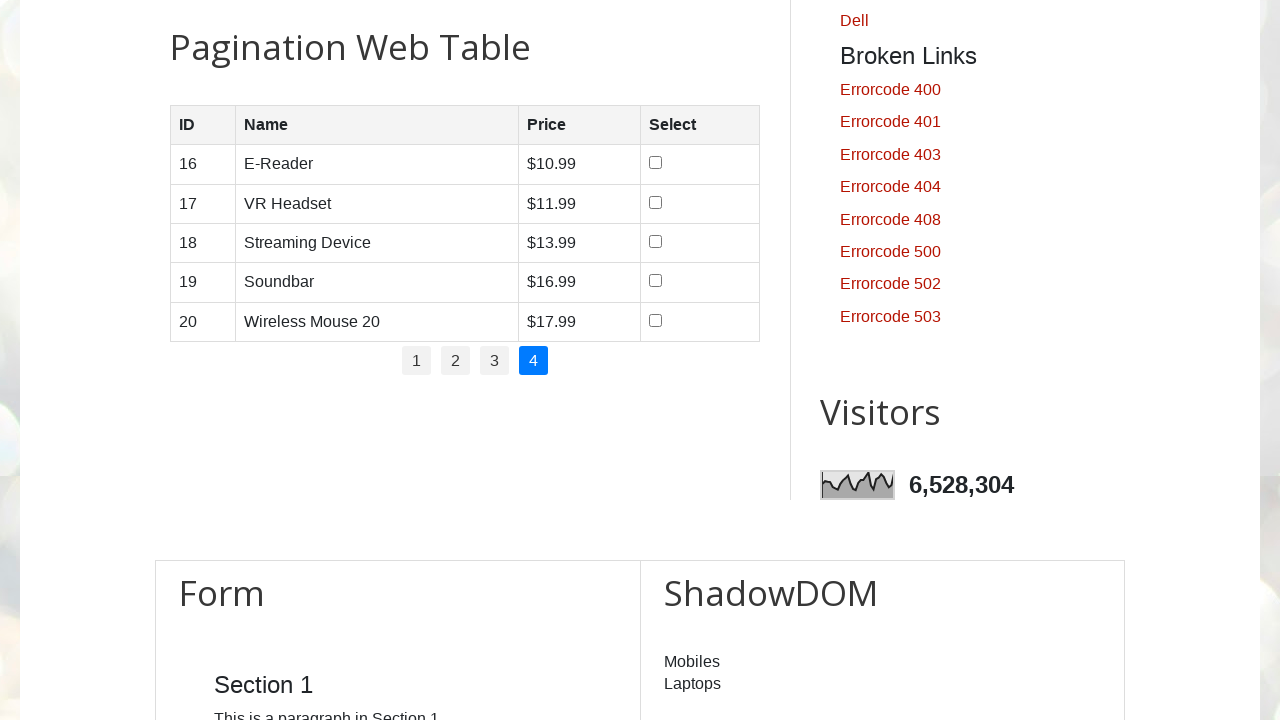

Located cells in row 3
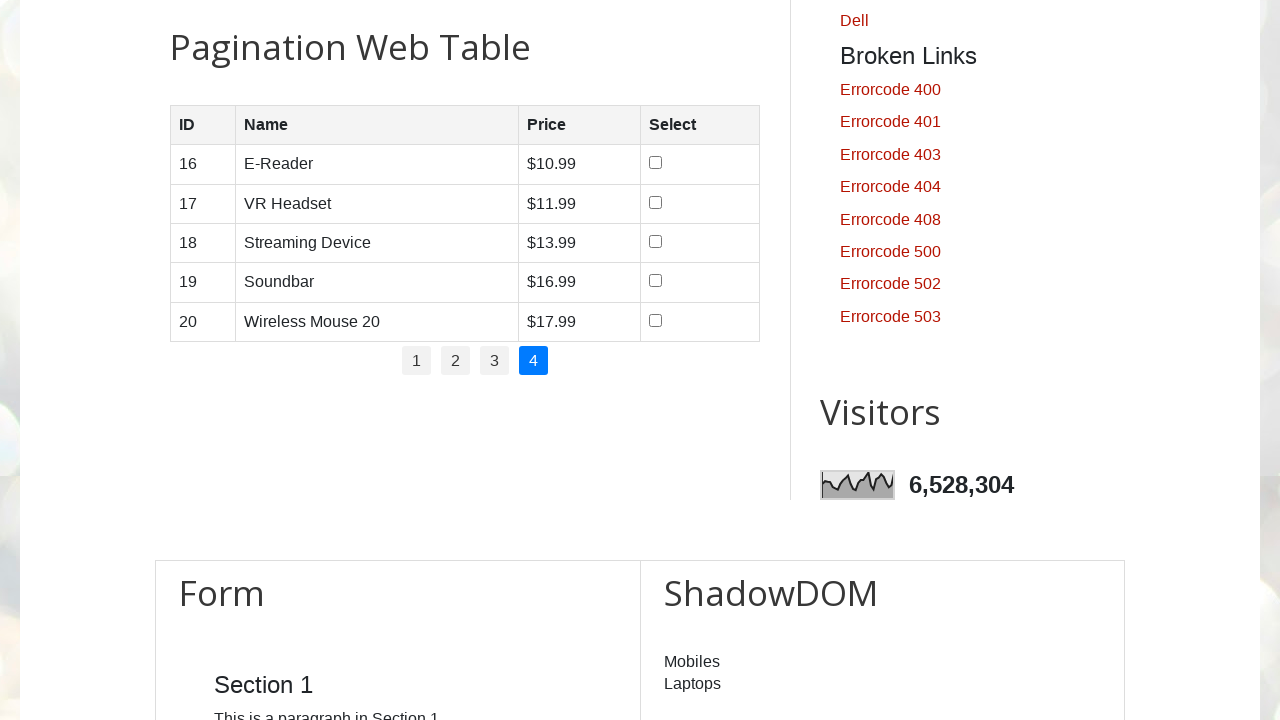

Read cell 1 in row 3 on page 4
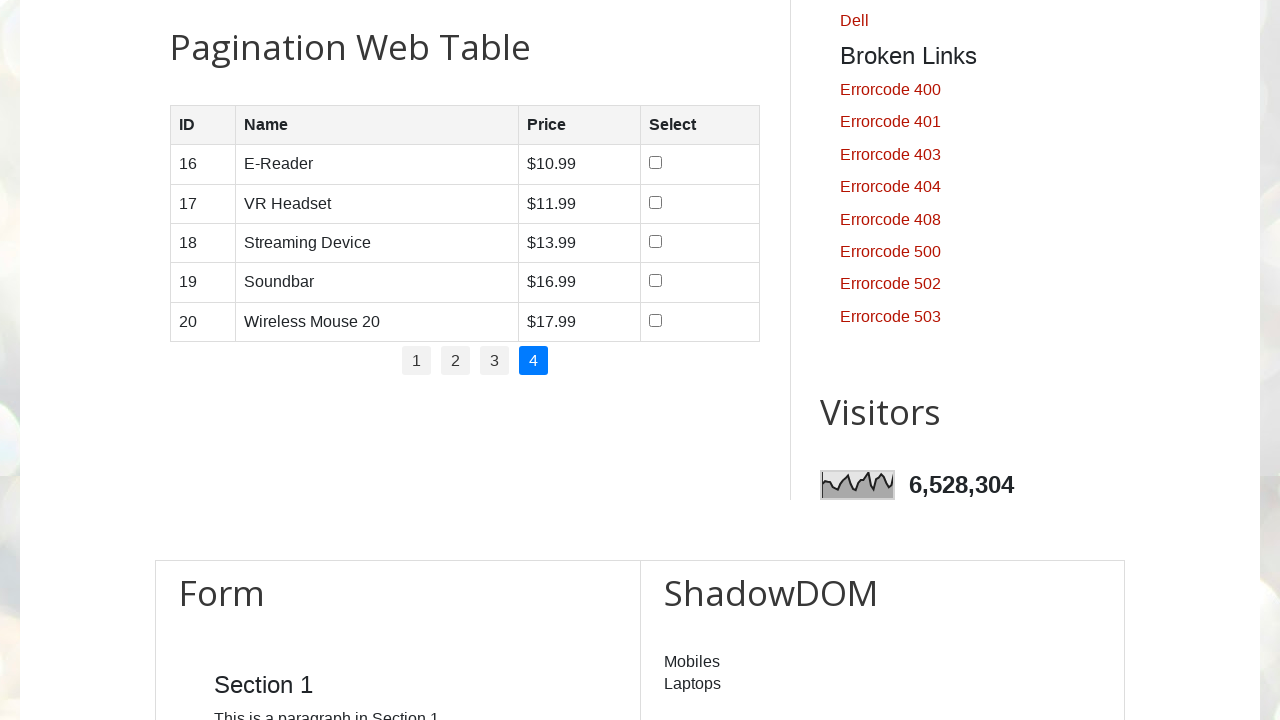

Read cell 2 in row 3 on page 4
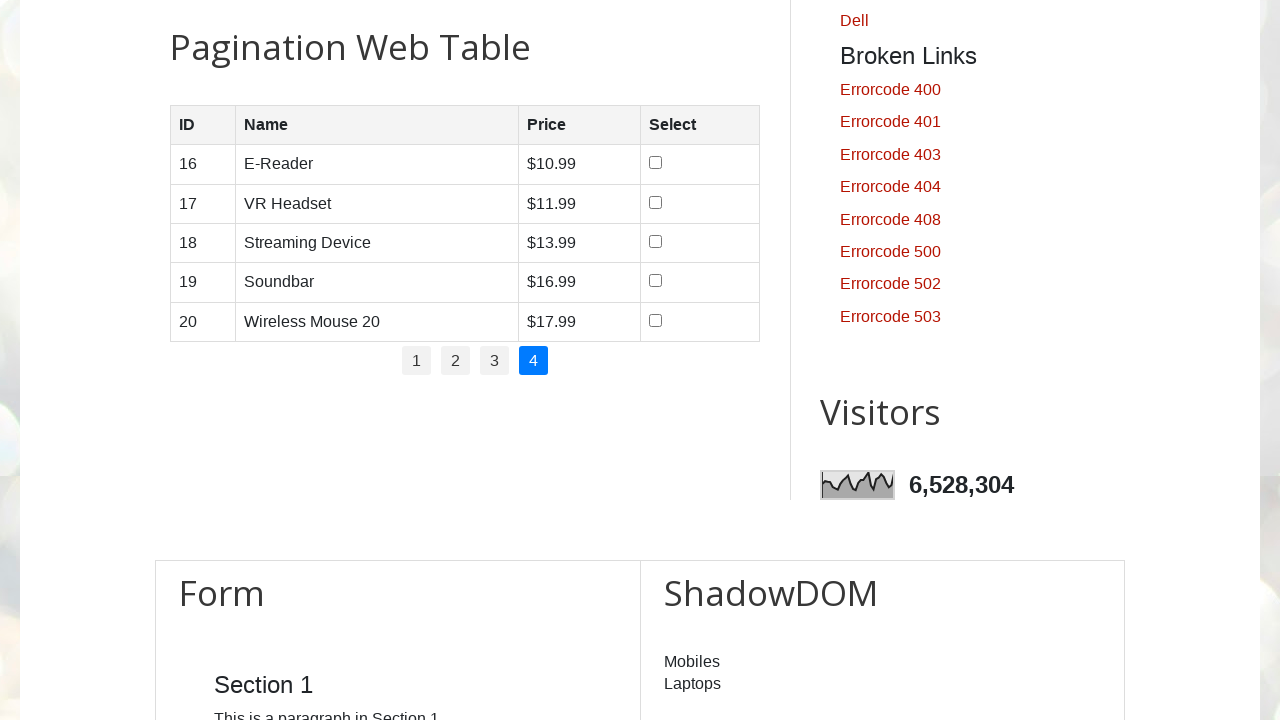

Read cell 3 in row 3 on page 4
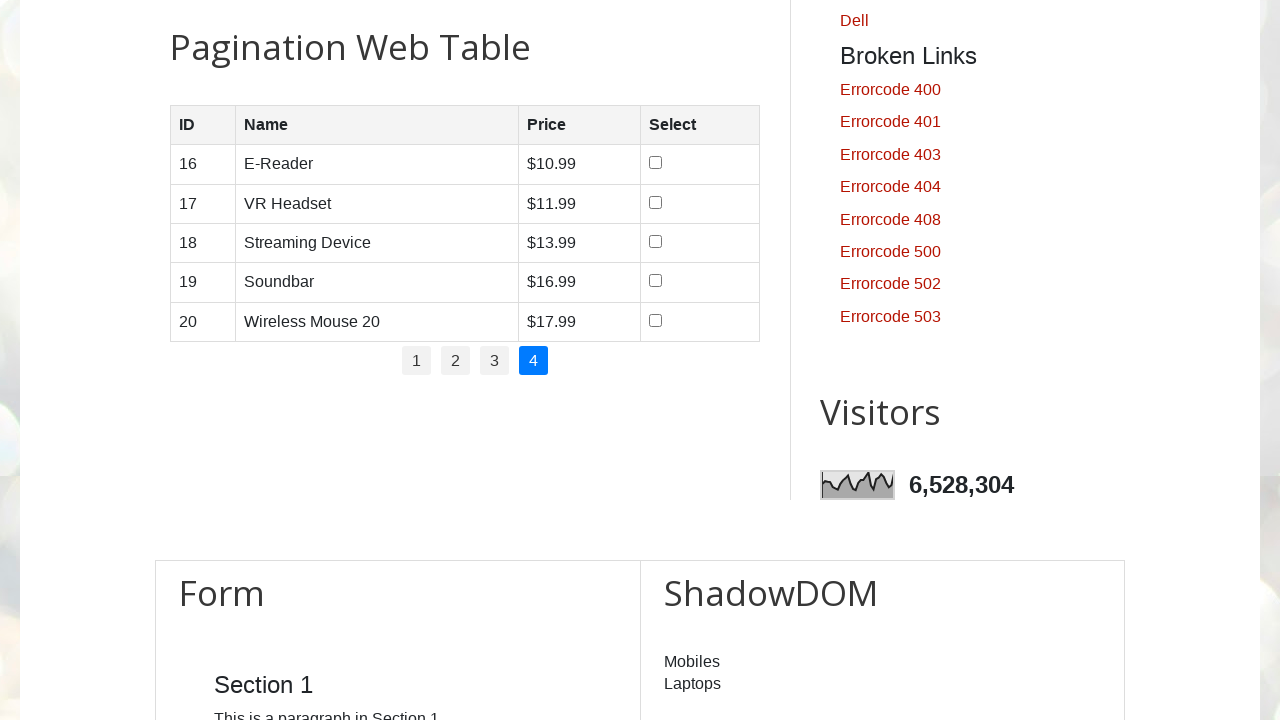

Located row 4 on page 4
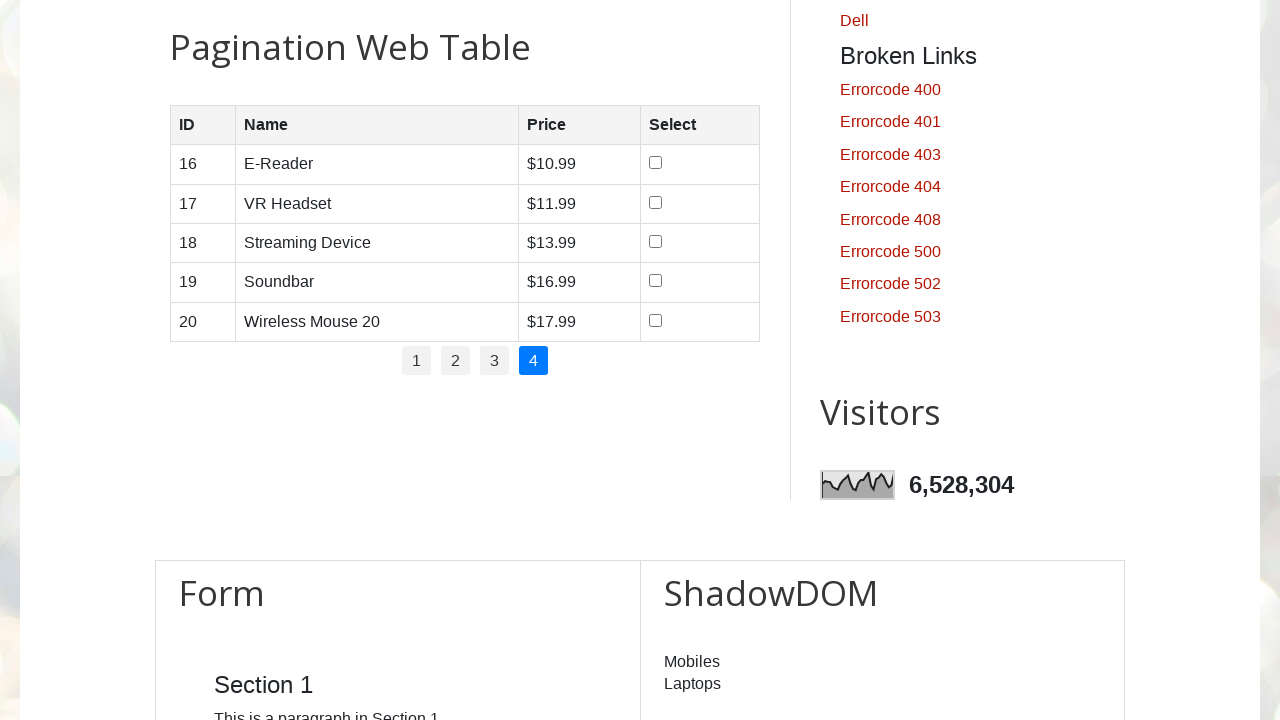

Located cells in row 4
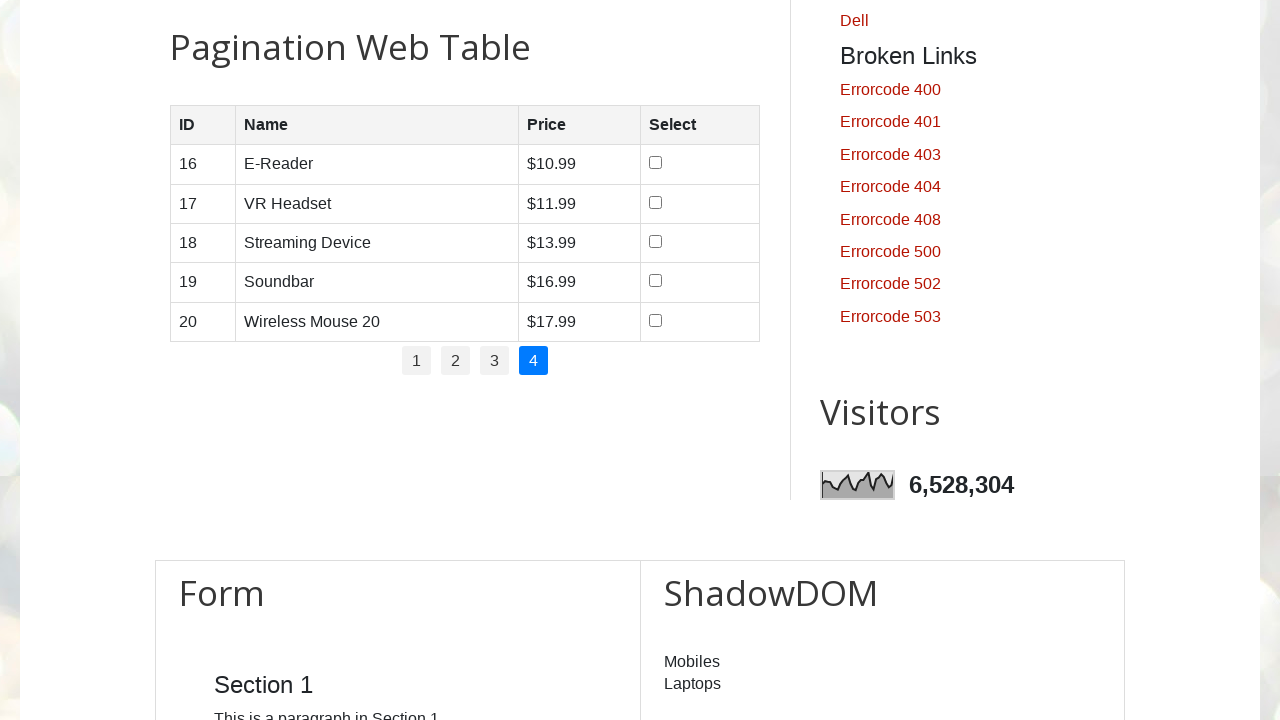

Read cell 1 in row 4 on page 4
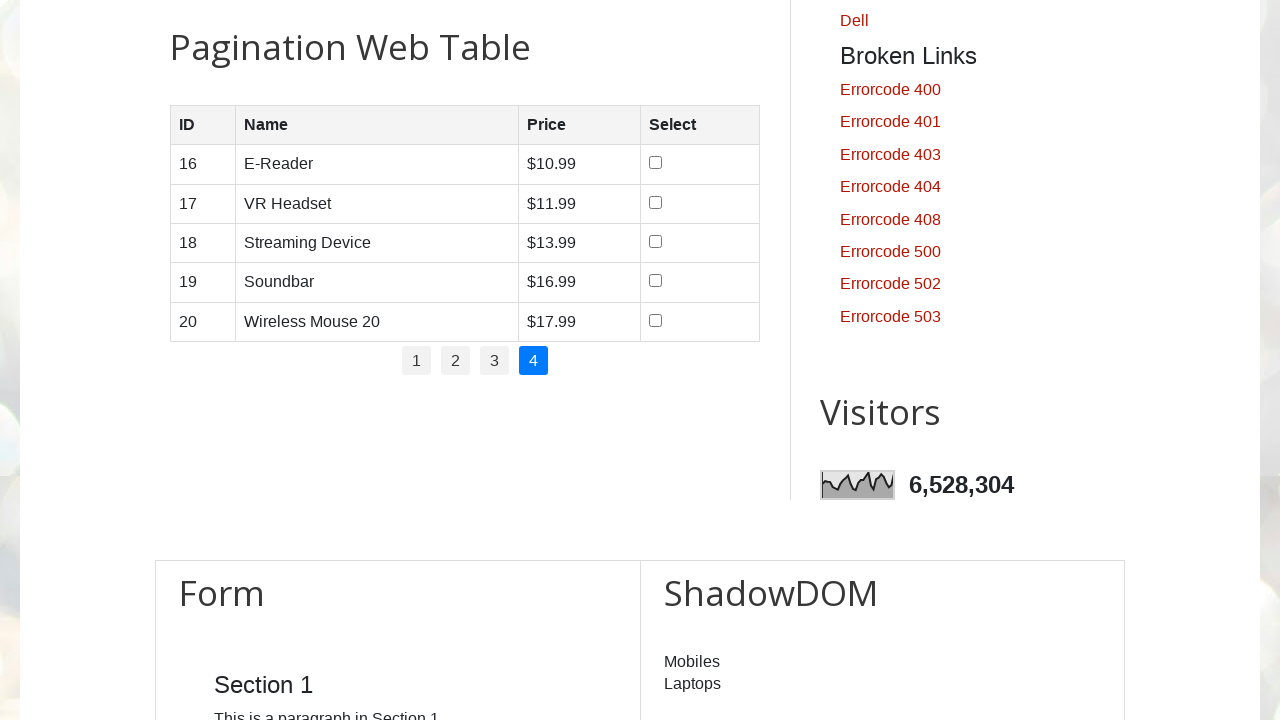

Read cell 2 in row 4 on page 4
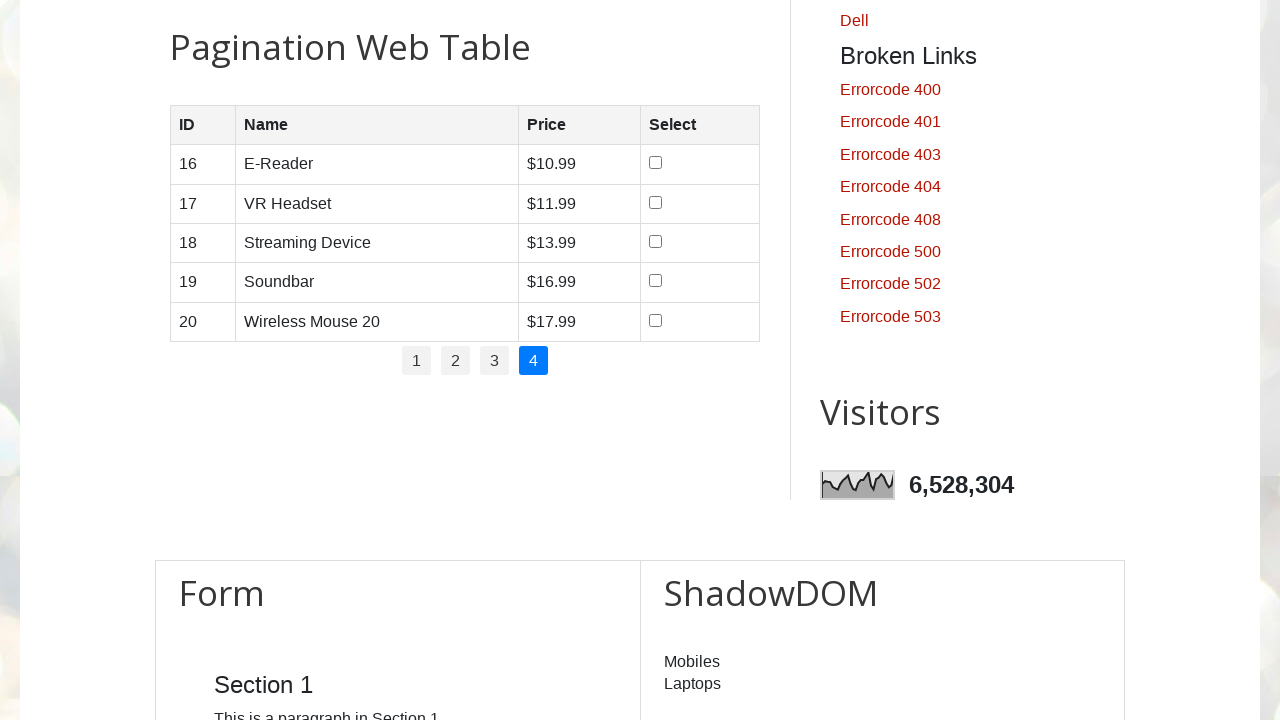

Read cell 3 in row 4 on page 4
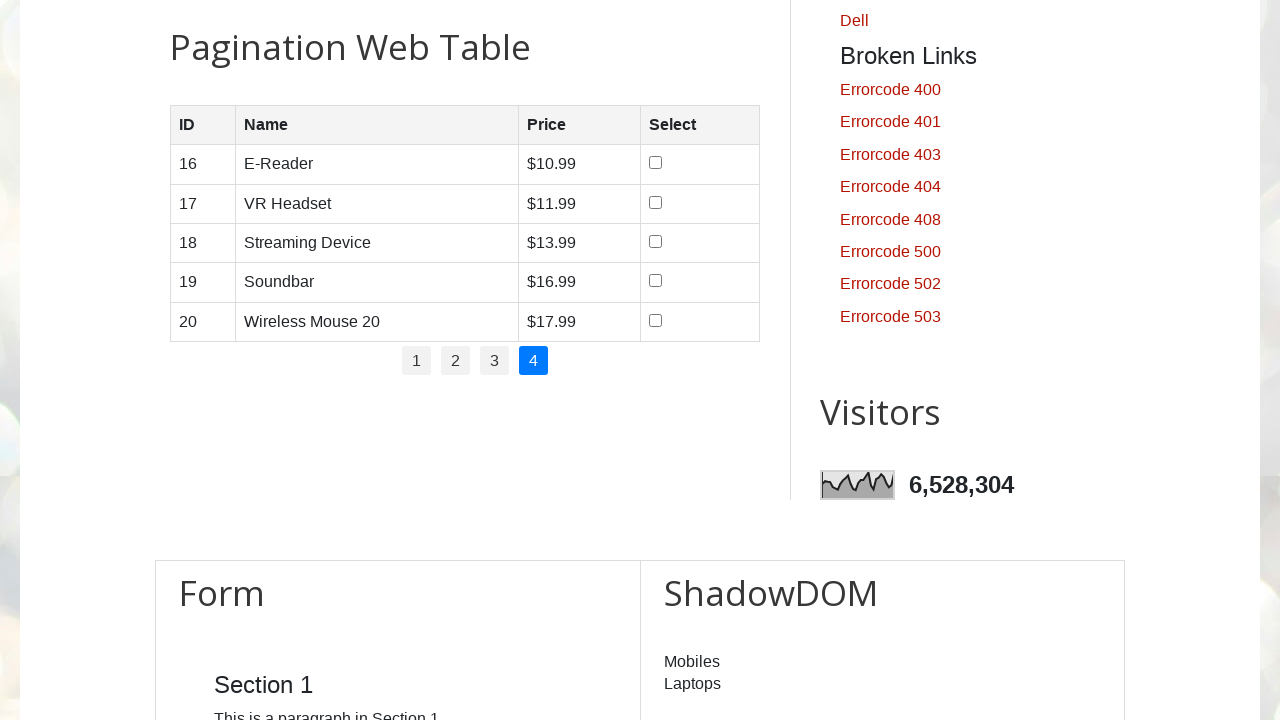

Located row 5 on page 4
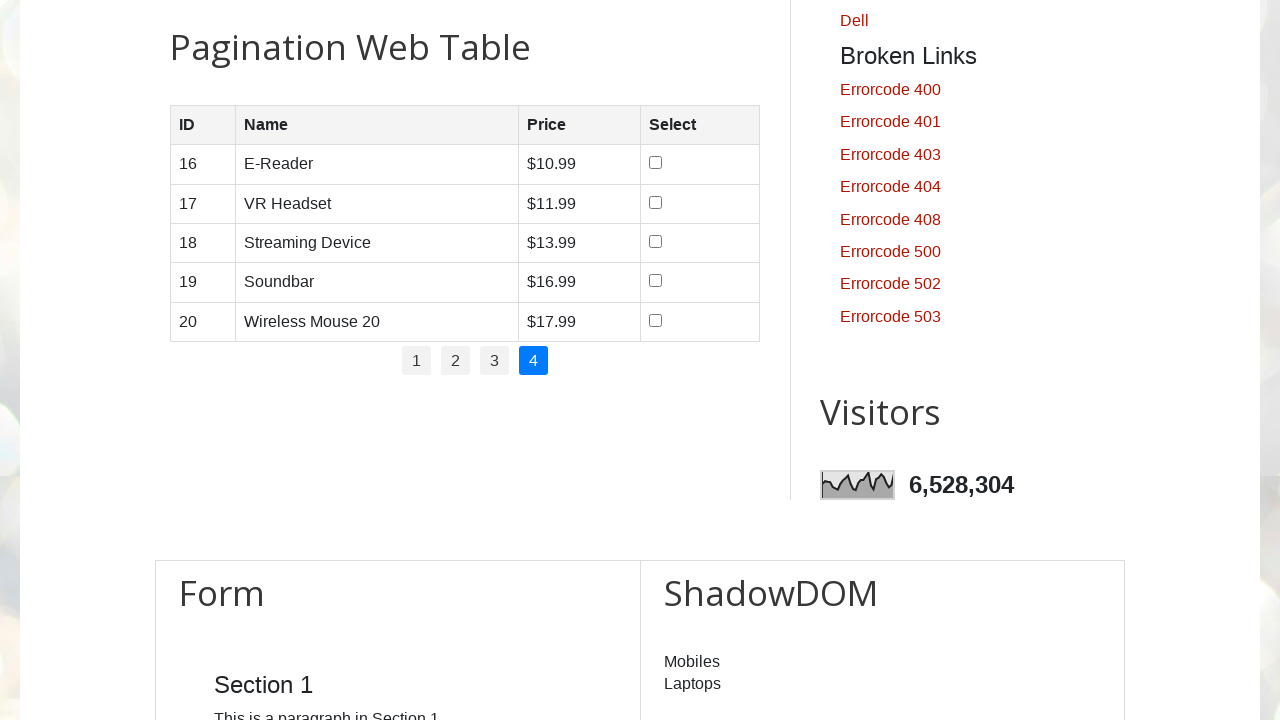

Located cells in row 5
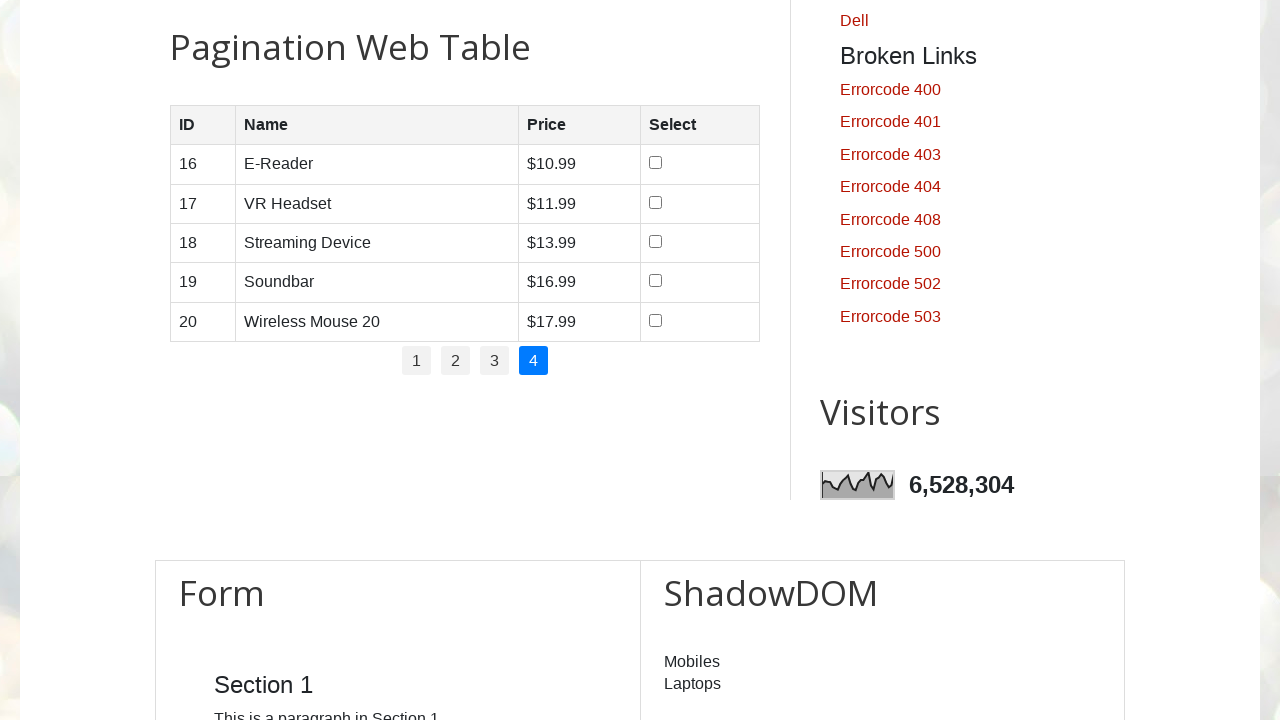

Read cell 1 in row 5 on page 4
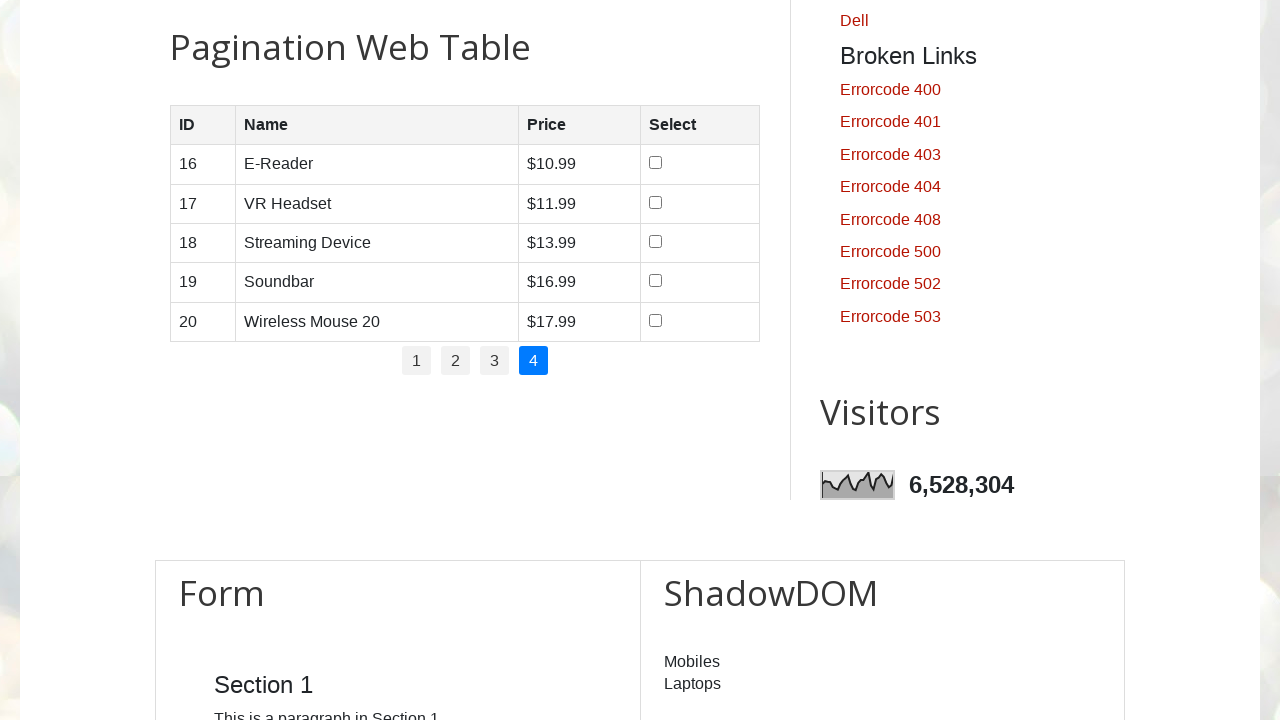

Read cell 2 in row 5 on page 4
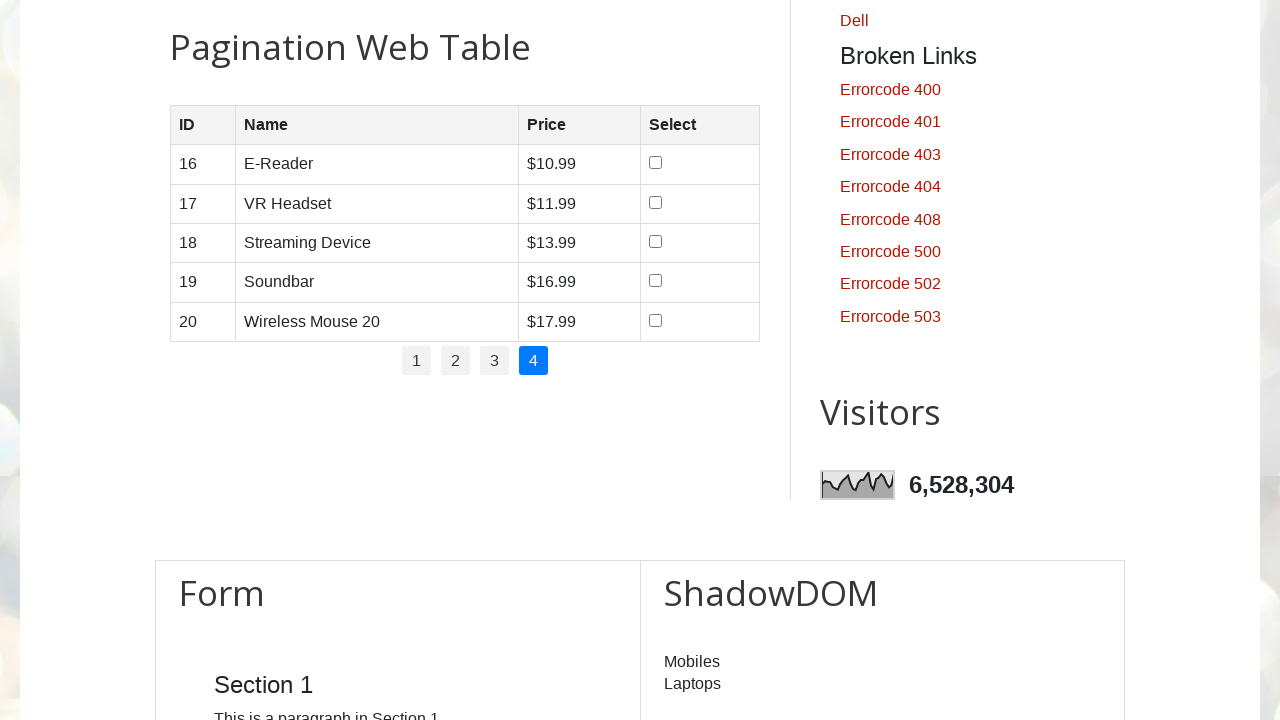

Read cell 3 in row 5 on page 4
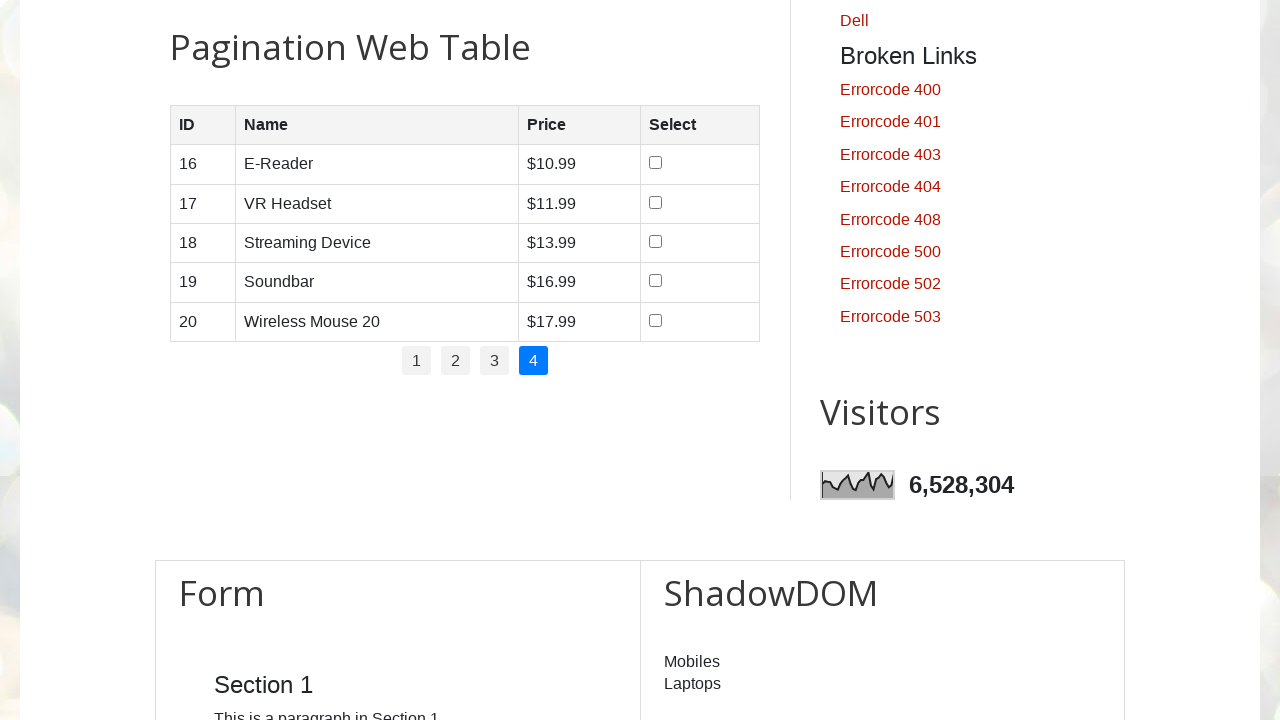

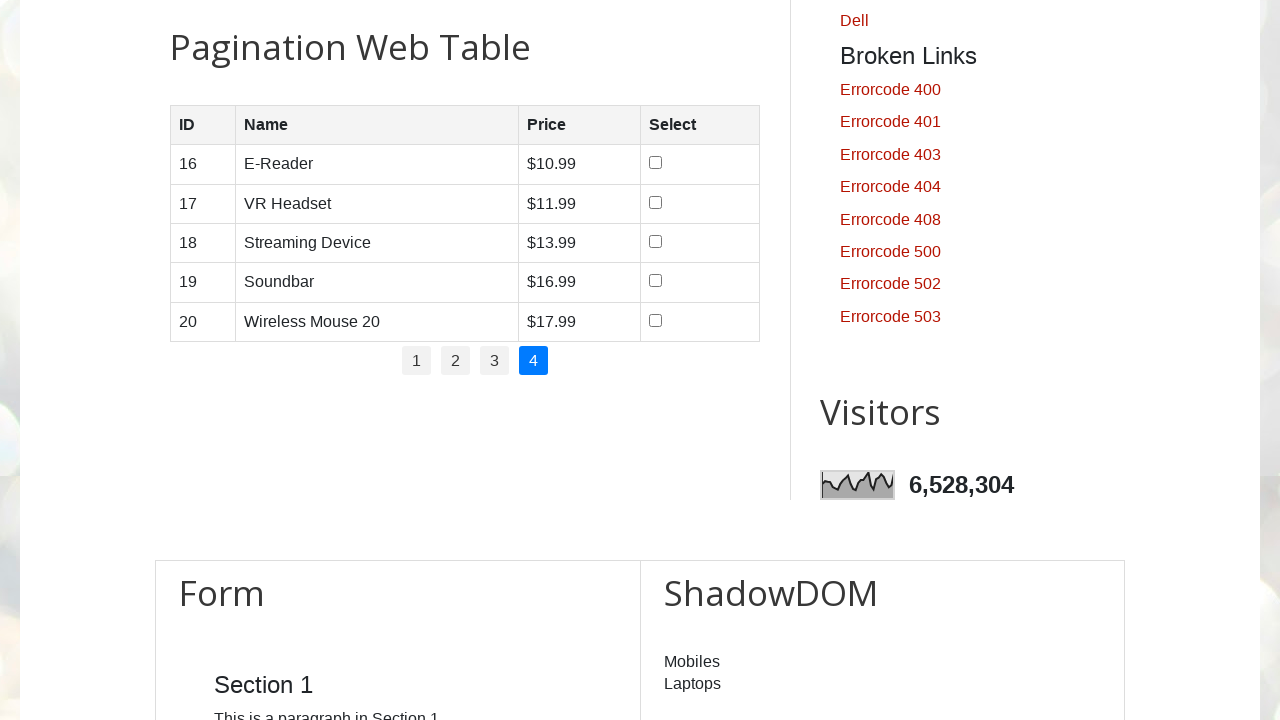